Slowly scrolls down a product listing page from top to bottom in increments, then scrolls back to the top

Starting URL: https://www.kapruka.com/online/electronics/price/mobile_phones

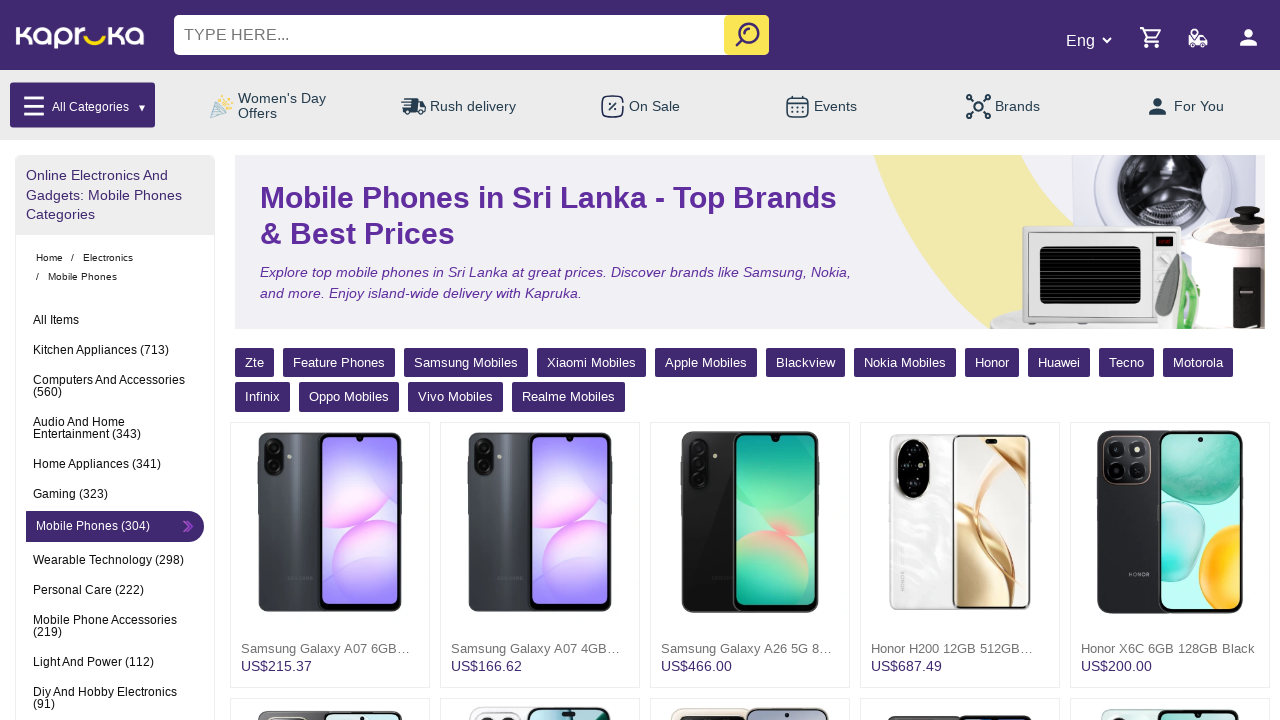

Retrieved total page height of product listing
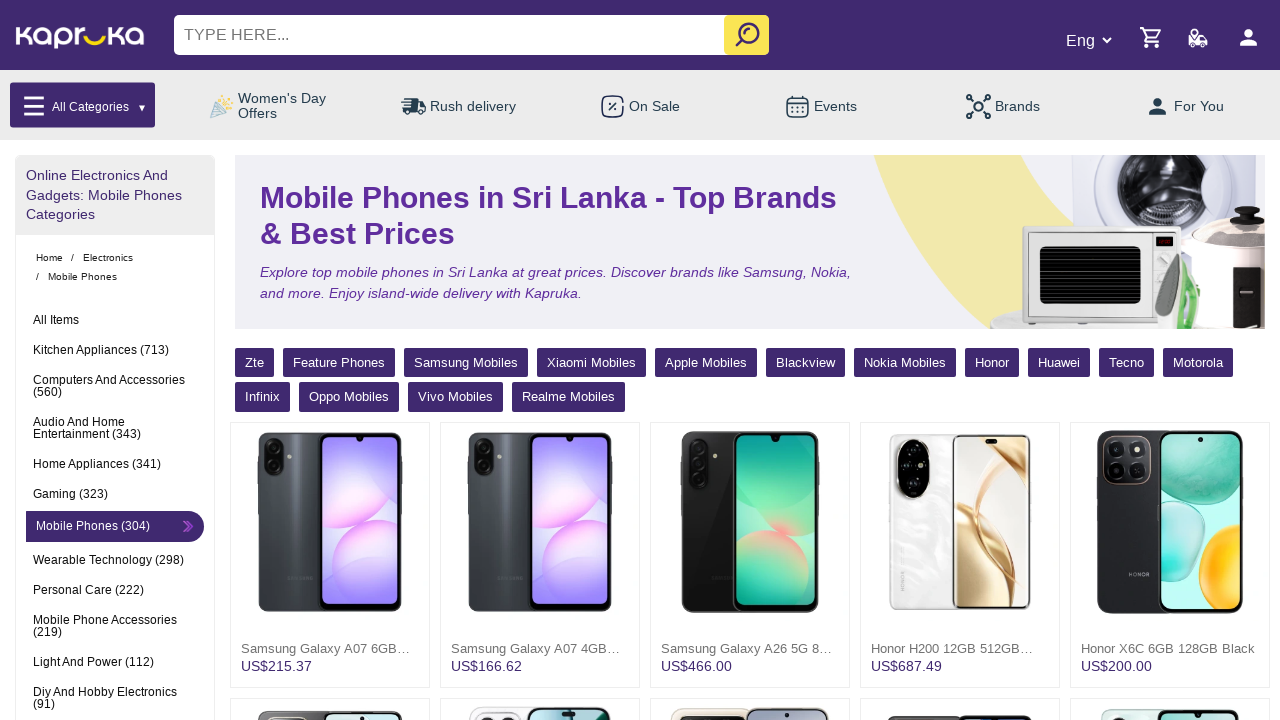

Scrolled down by 100 pixels (position: 100px)
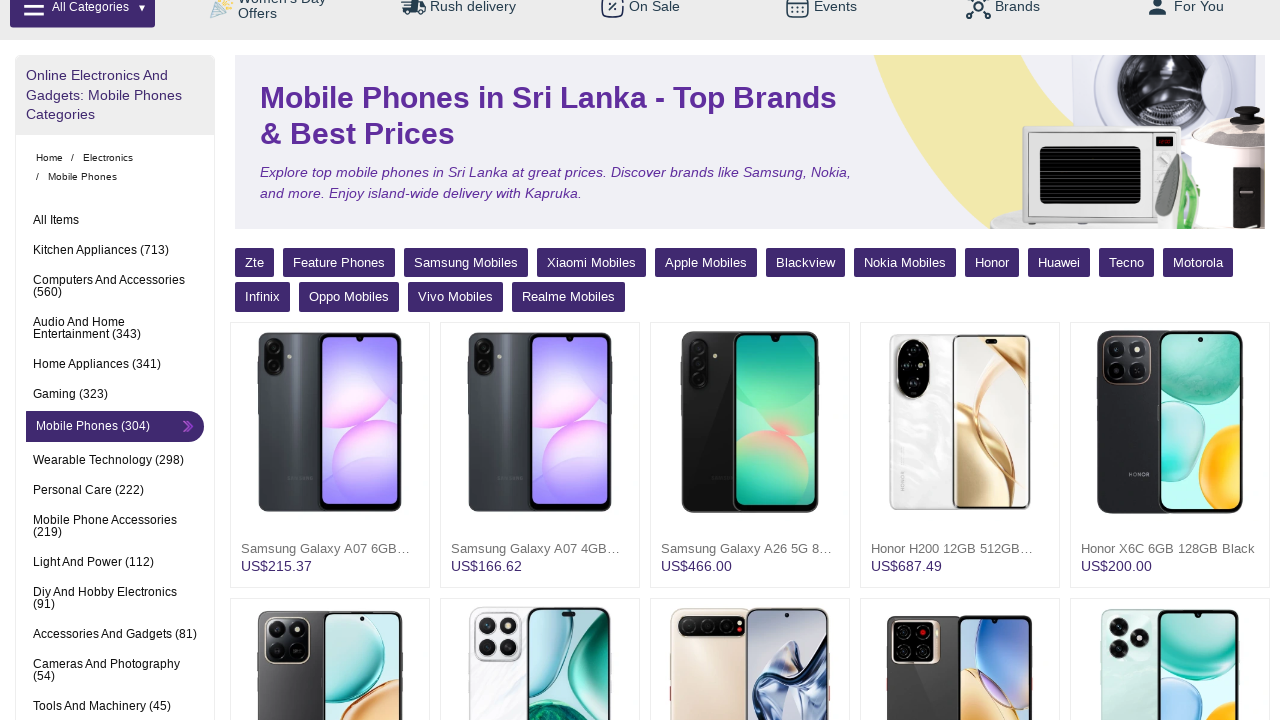

Waited 200ms before next scroll
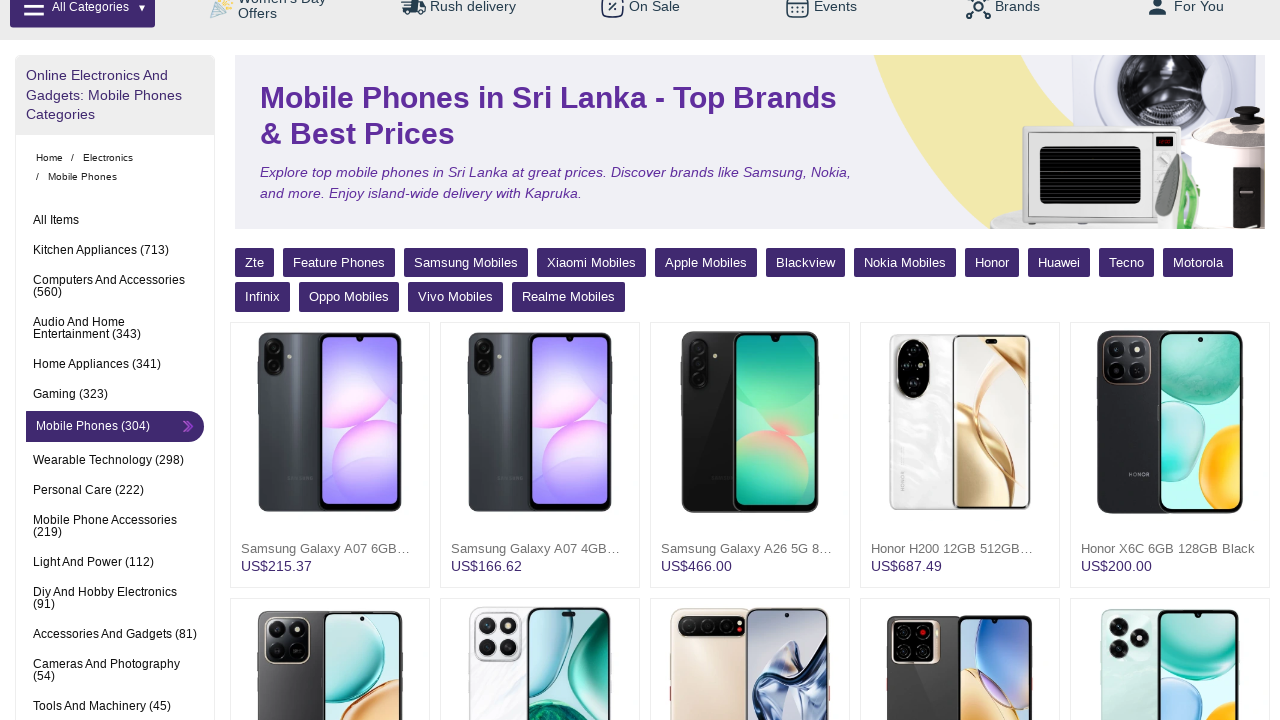

Scrolled down by 100 pixels (position: 200px)
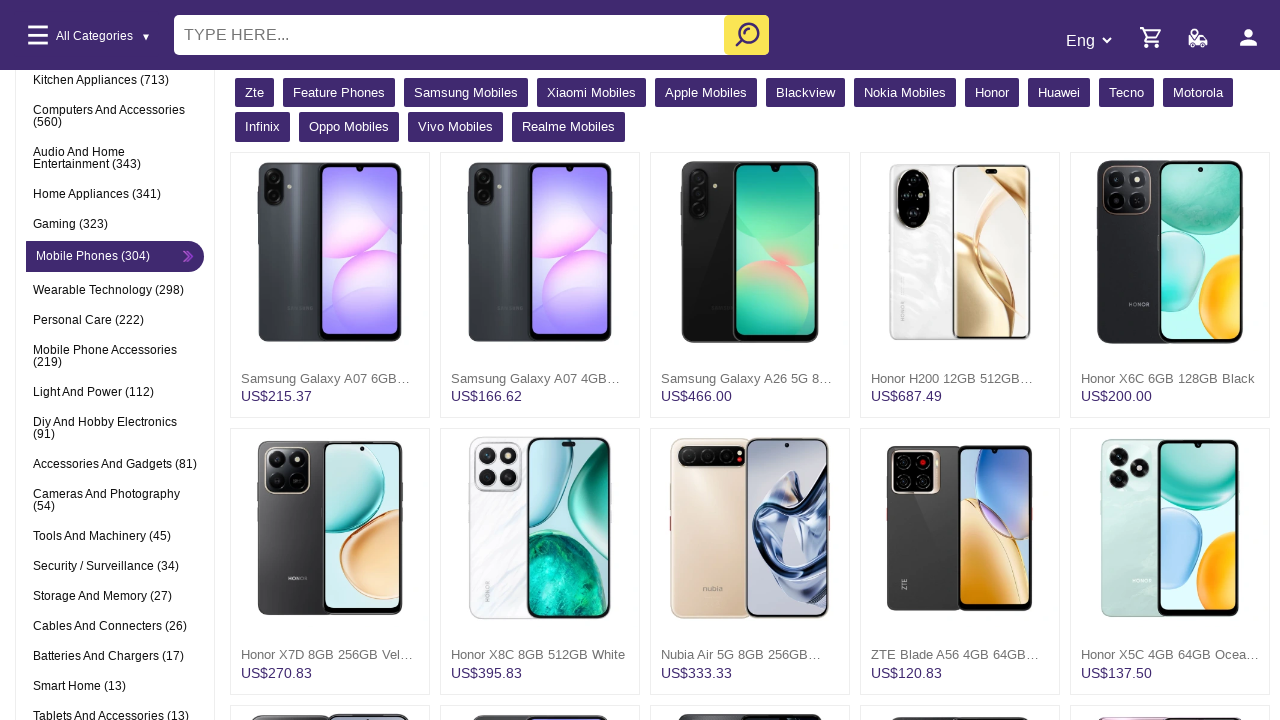

Waited 200ms before next scroll
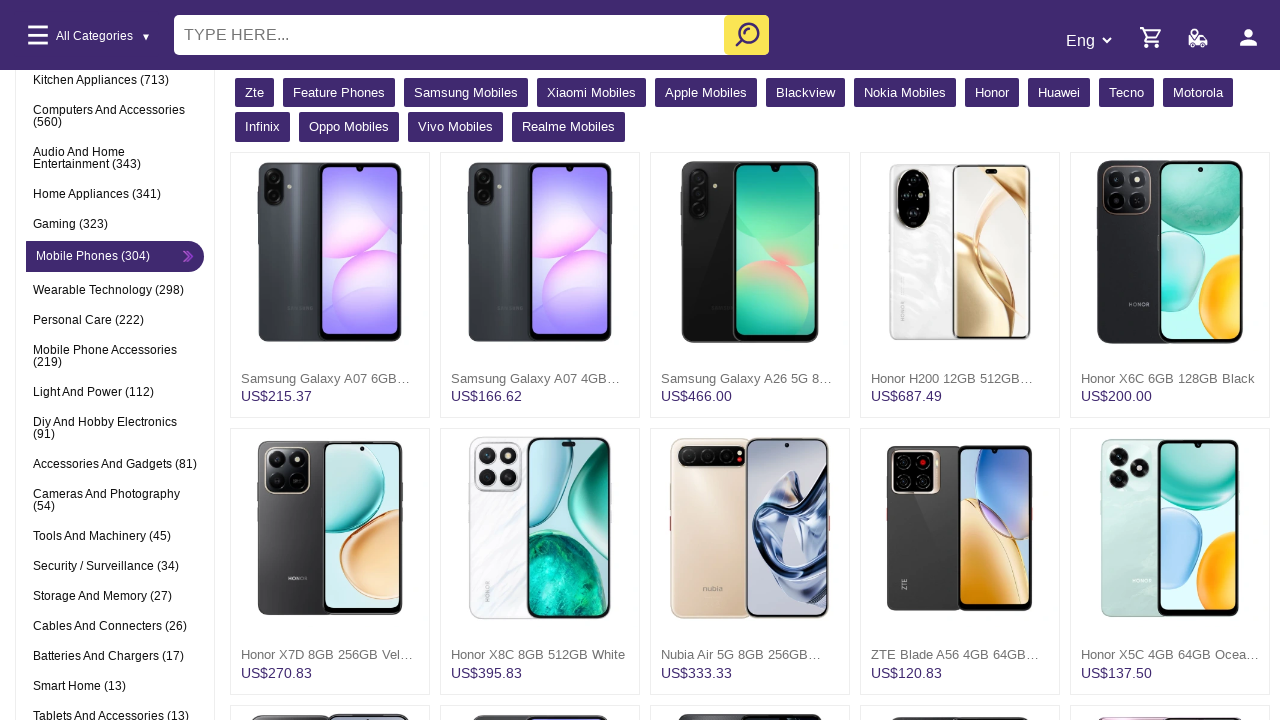

Scrolled down by 100 pixels (position: 300px)
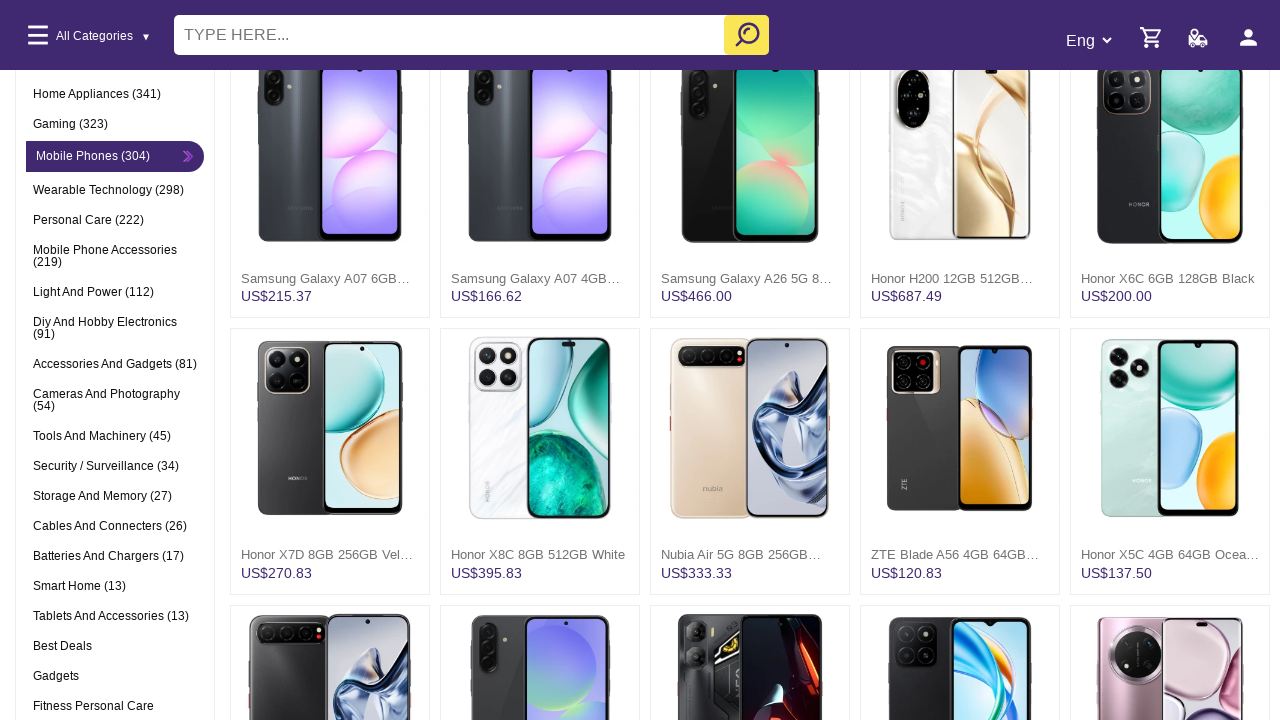

Waited 200ms before next scroll
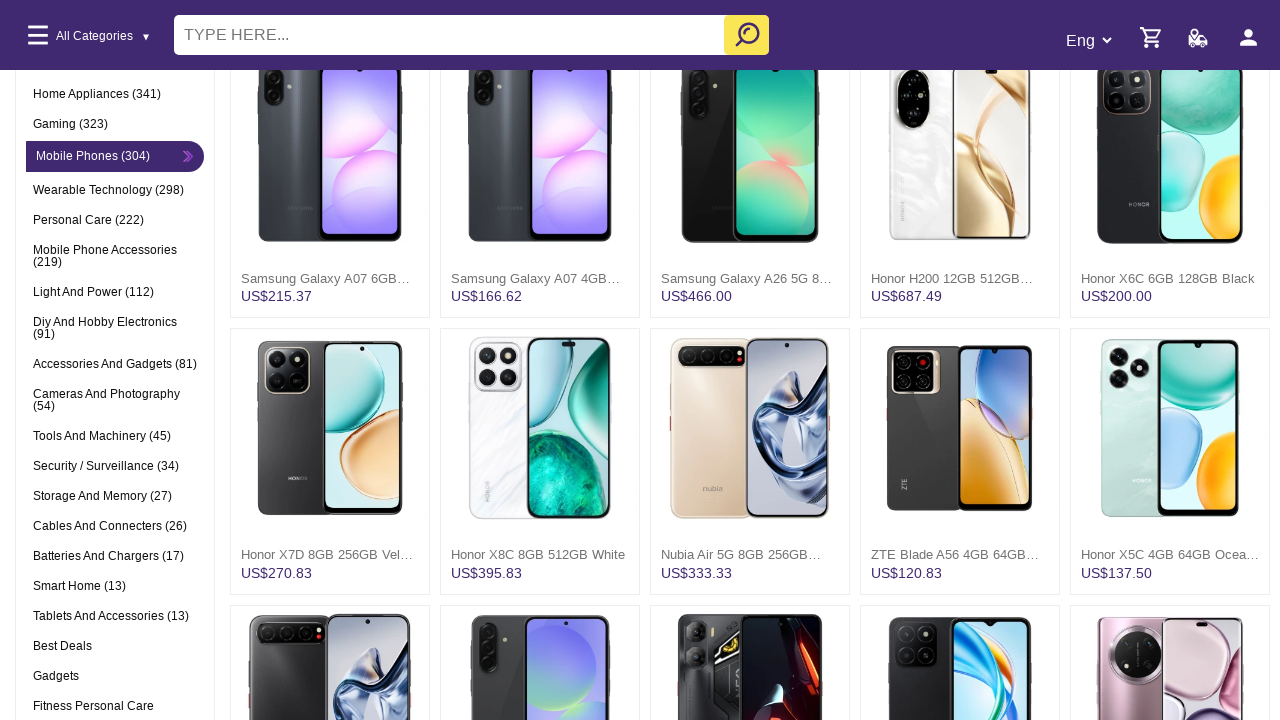

Scrolled down by 100 pixels (position: 400px)
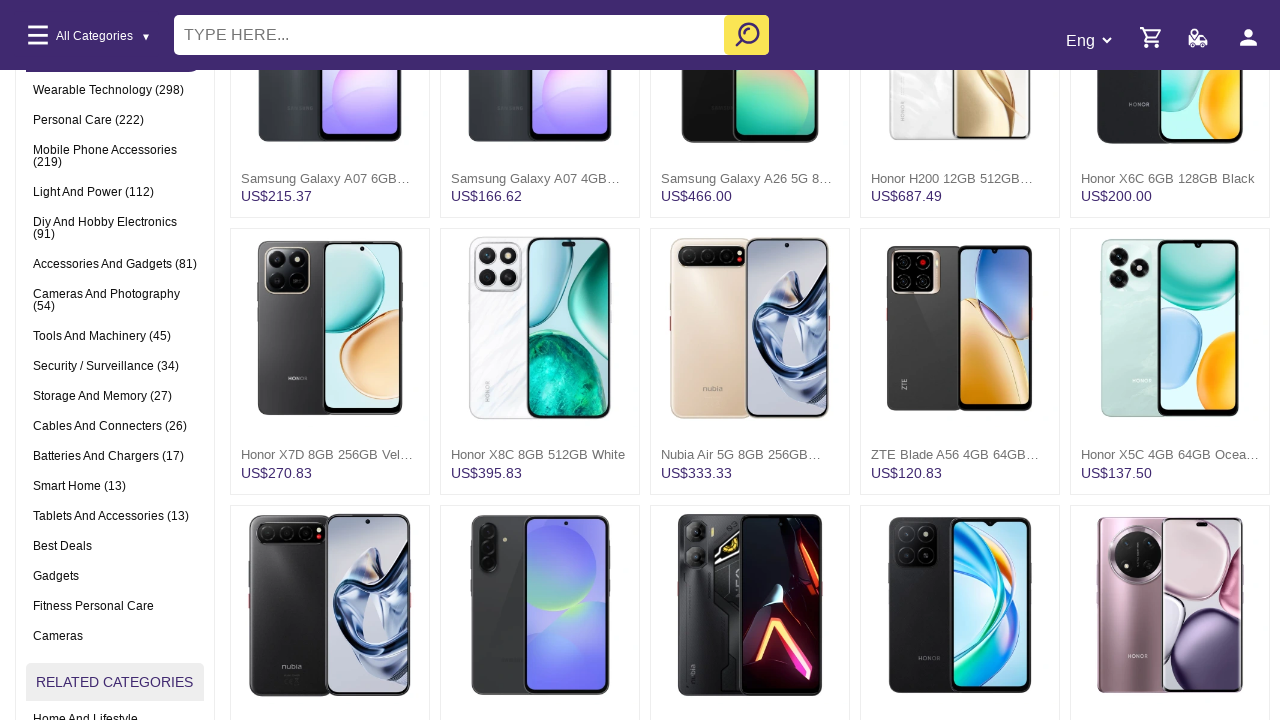

Waited 200ms before next scroll
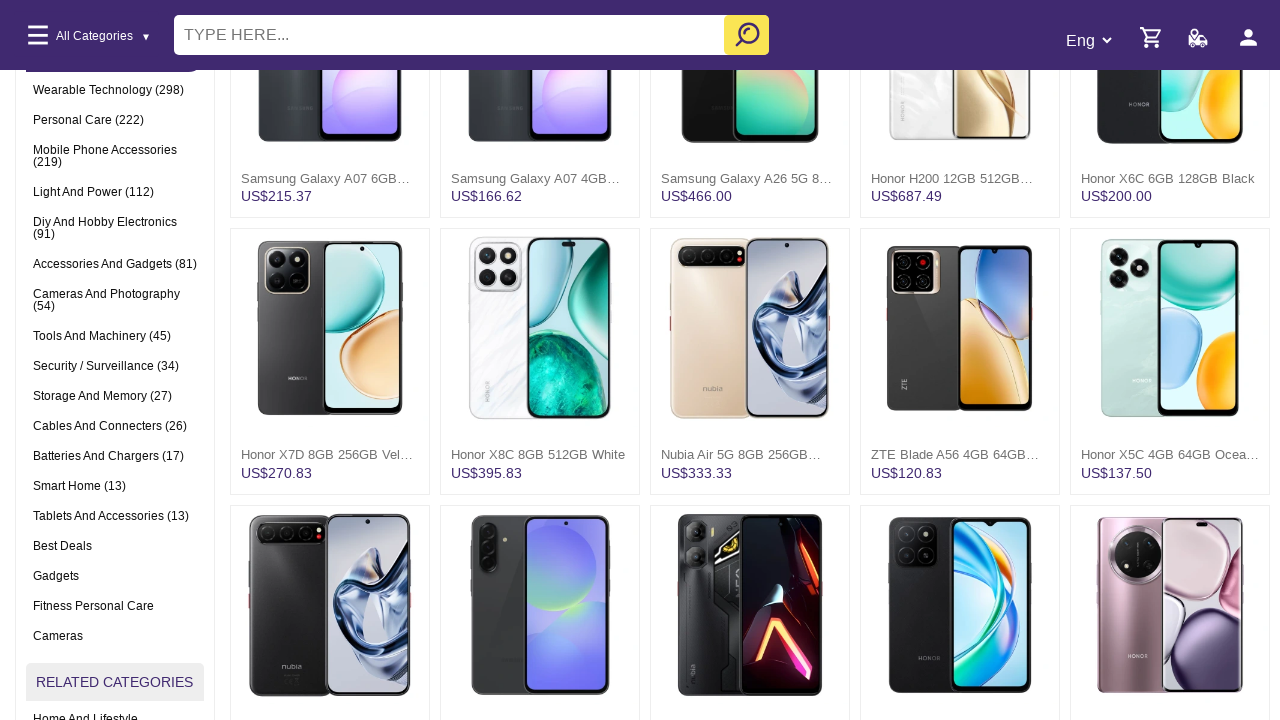

Scrolled down by 100 pixels (position: 500px)
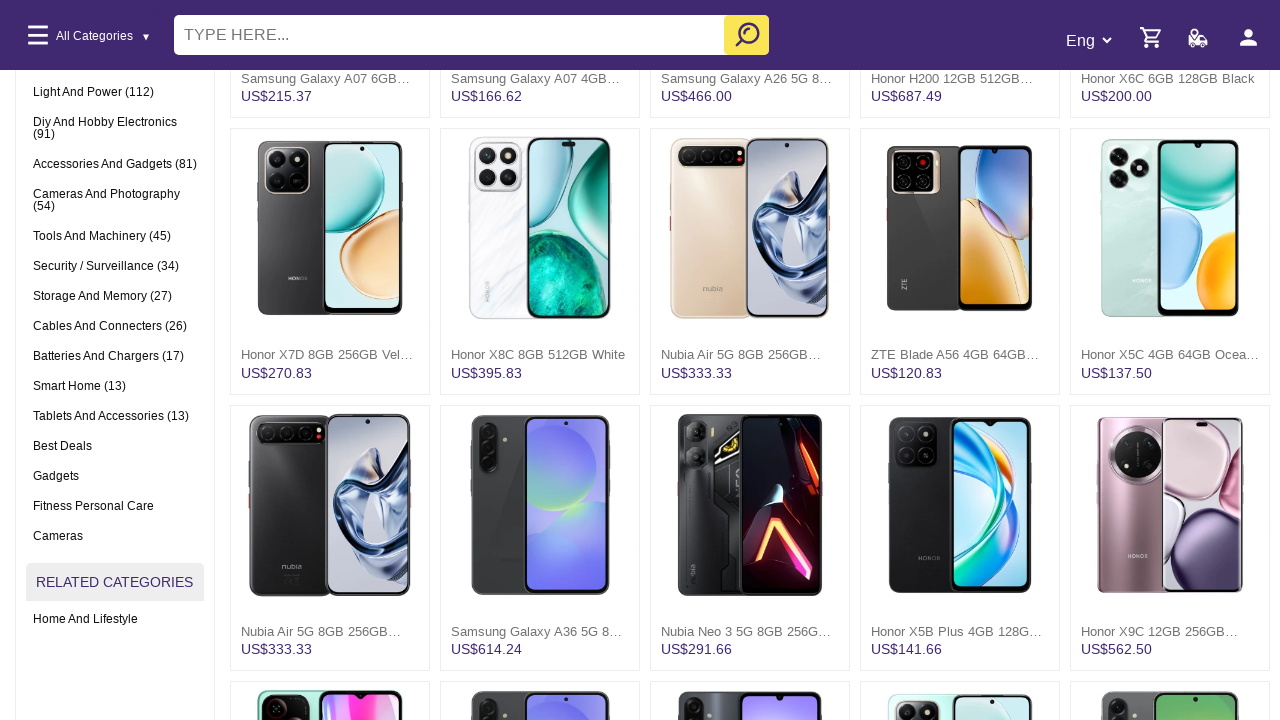

Waited 200ms before next scroll
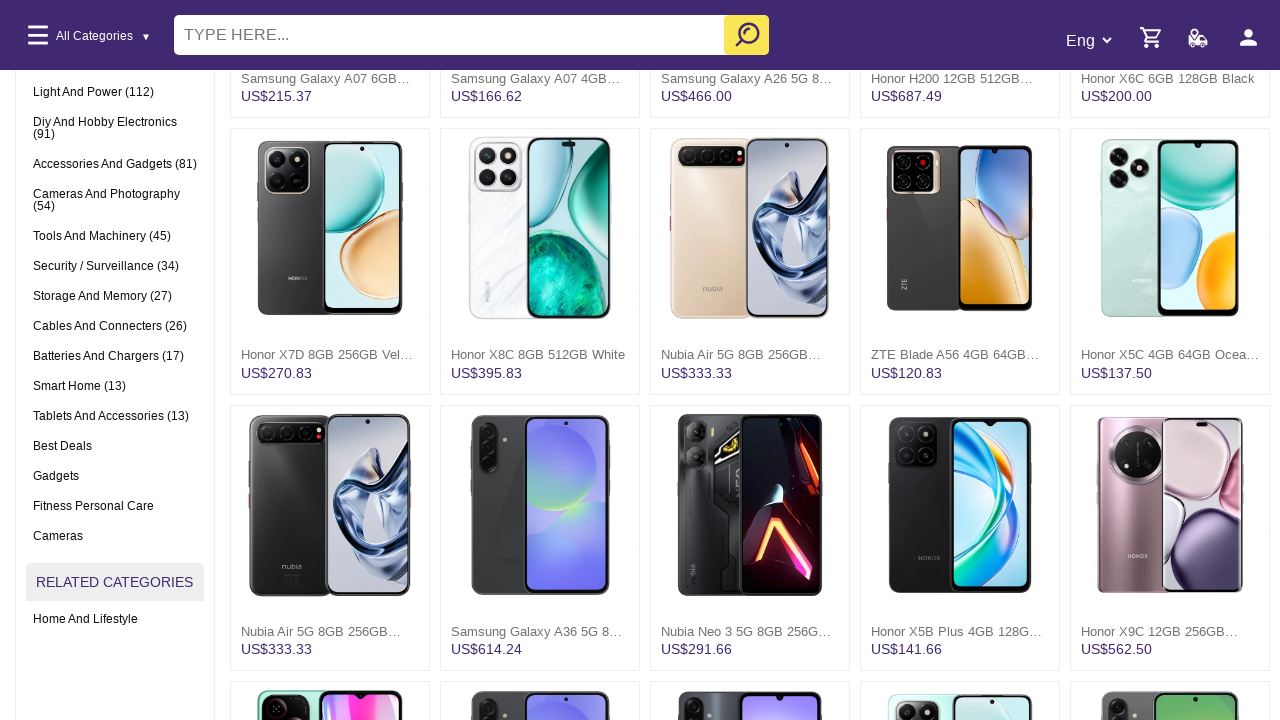

Scrolled down by 100 pixels (position: 600px)
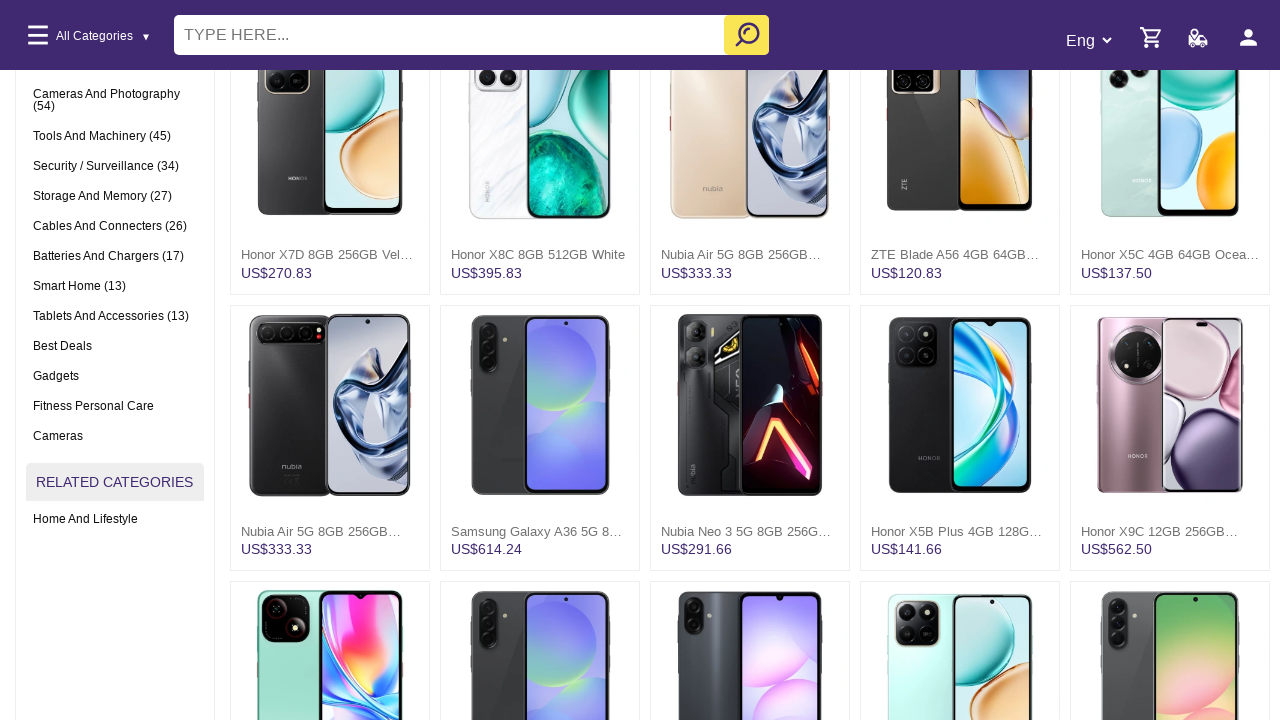

Waited 200ms before next scroll
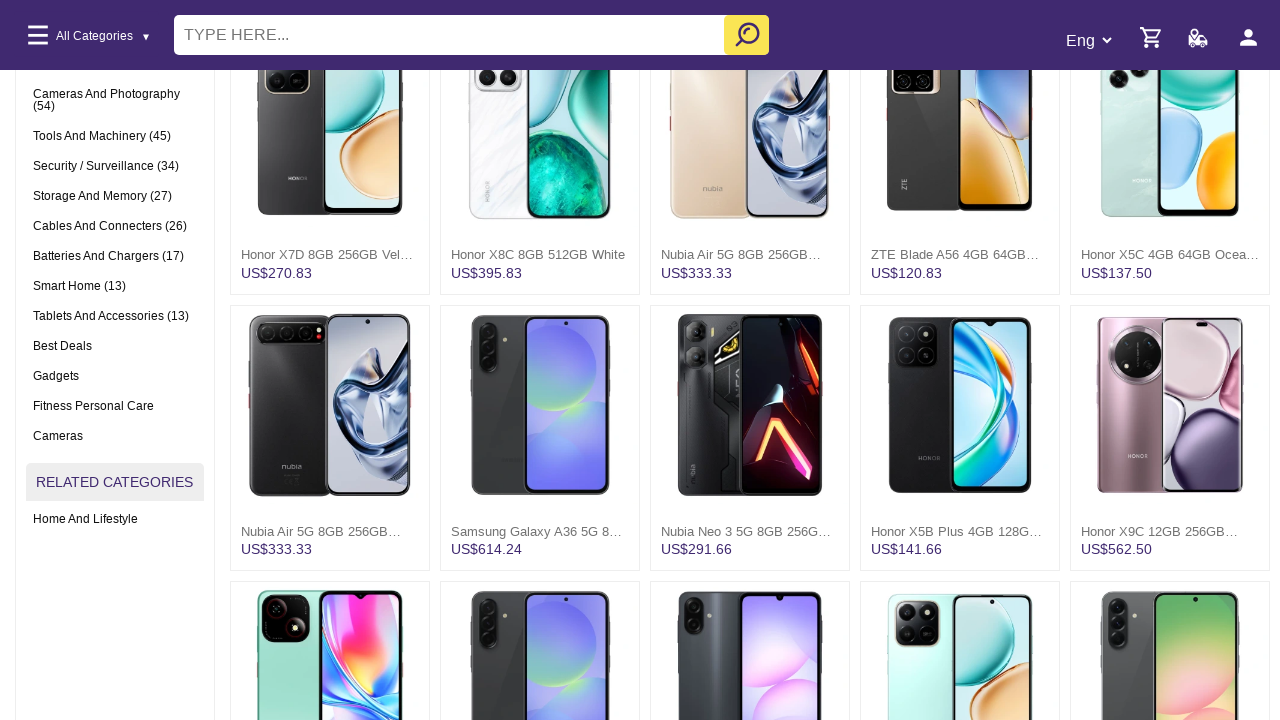

Scrolled down by 100 pixels (position: 700px)
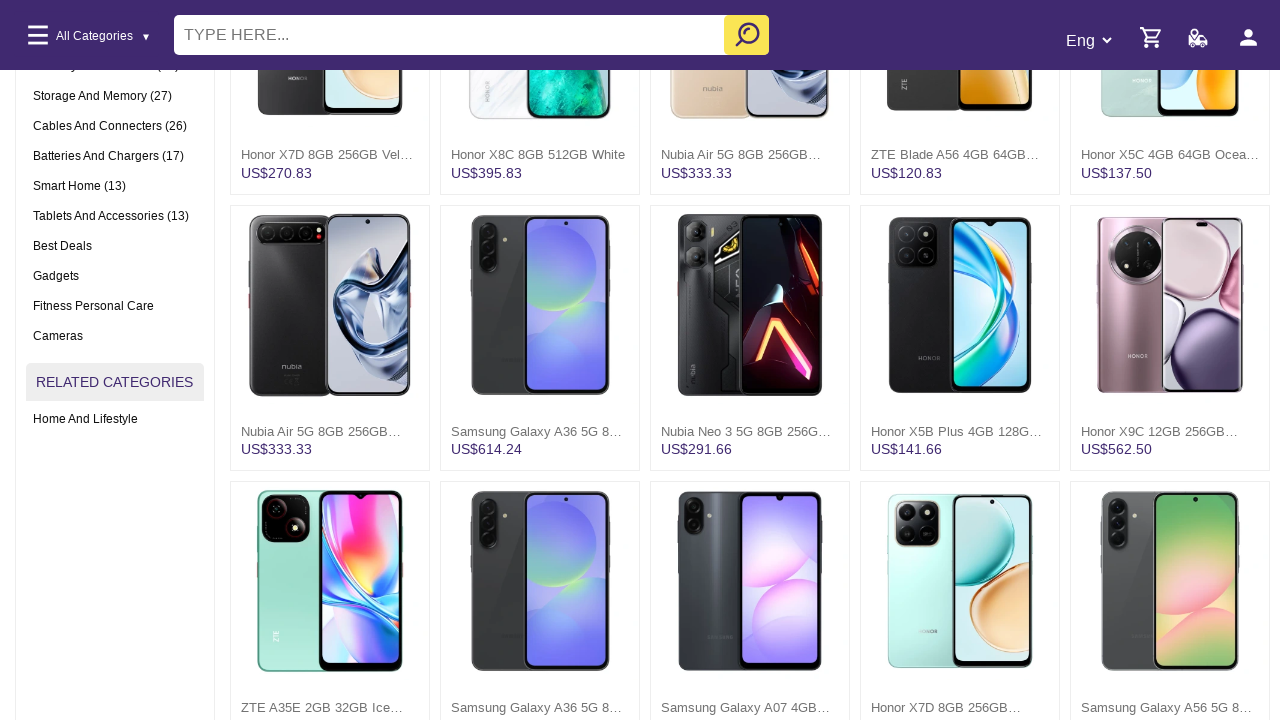

Waited 200ms before next scroll
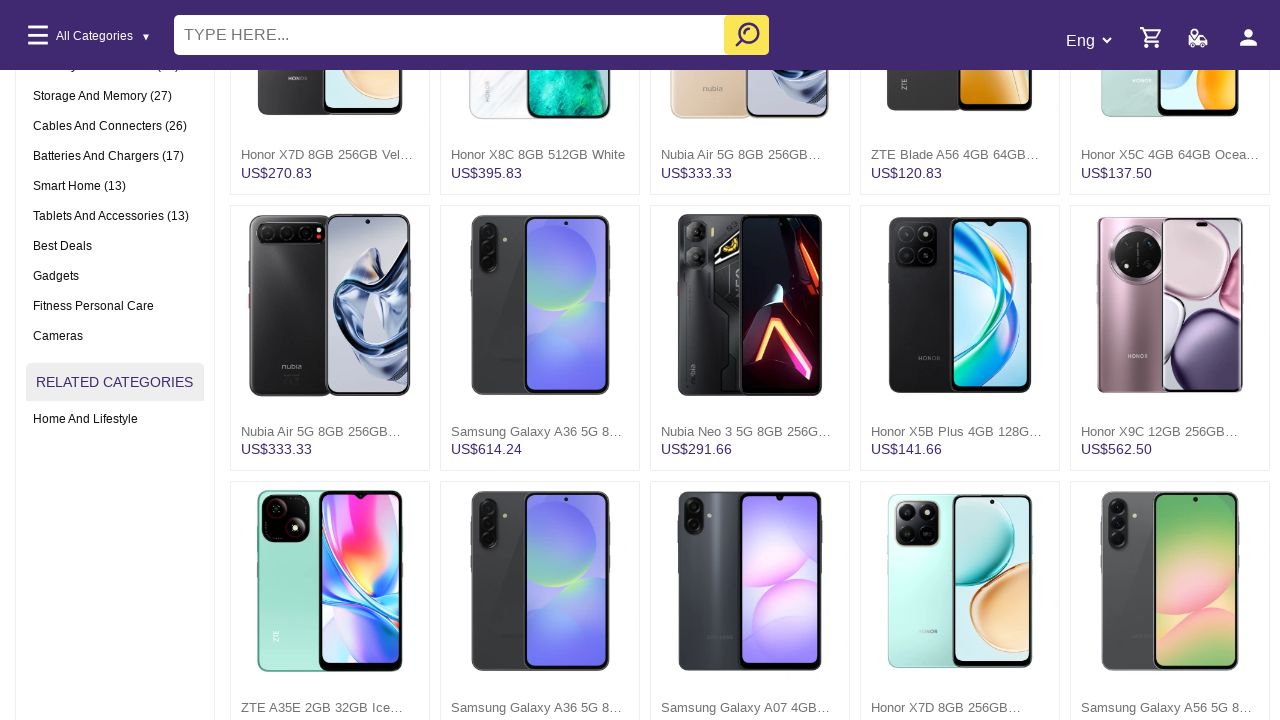

Scrolled down by 100 pixels (position: 800px)
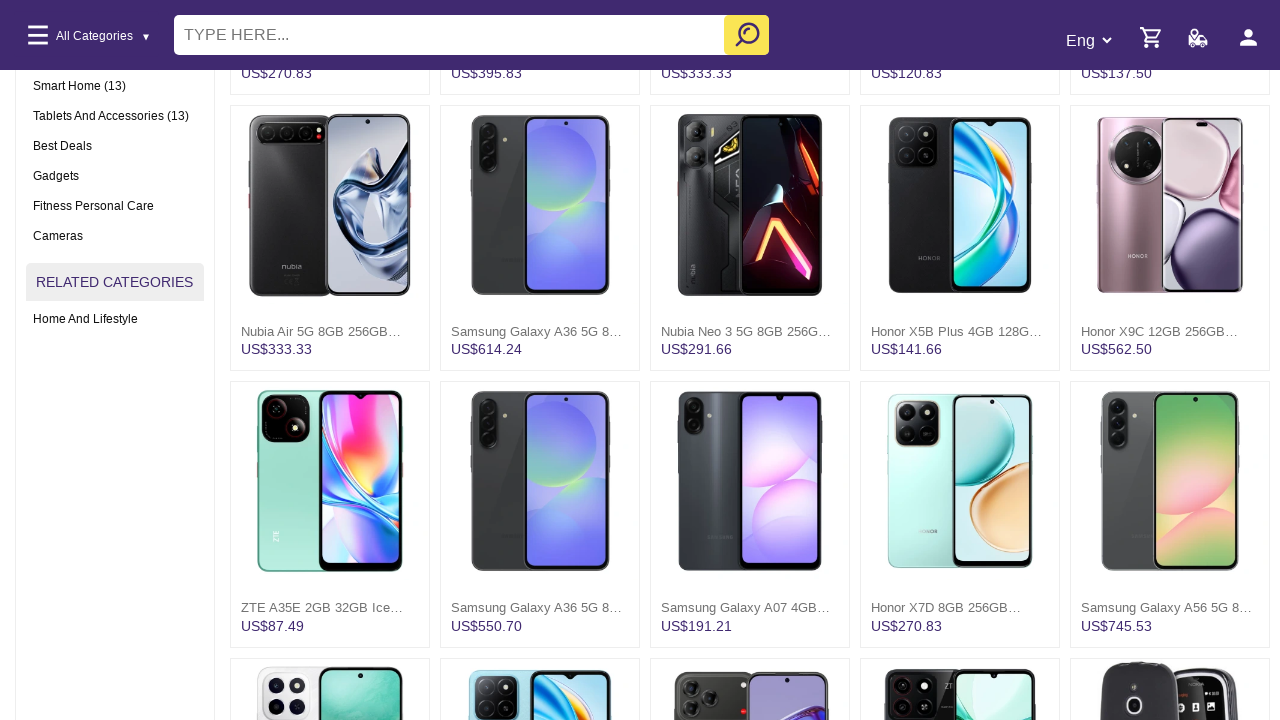

Waited 200ms before next scroll
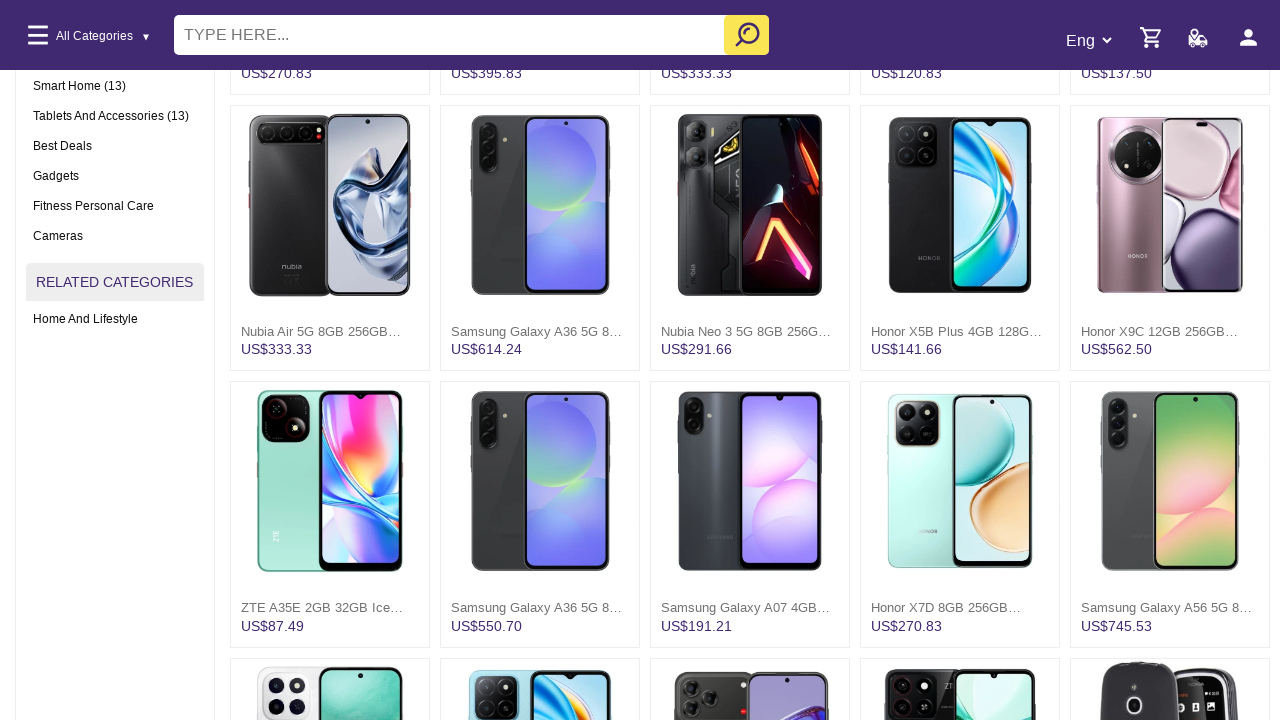

Scrolled down by 100 pixels (position: 900px)
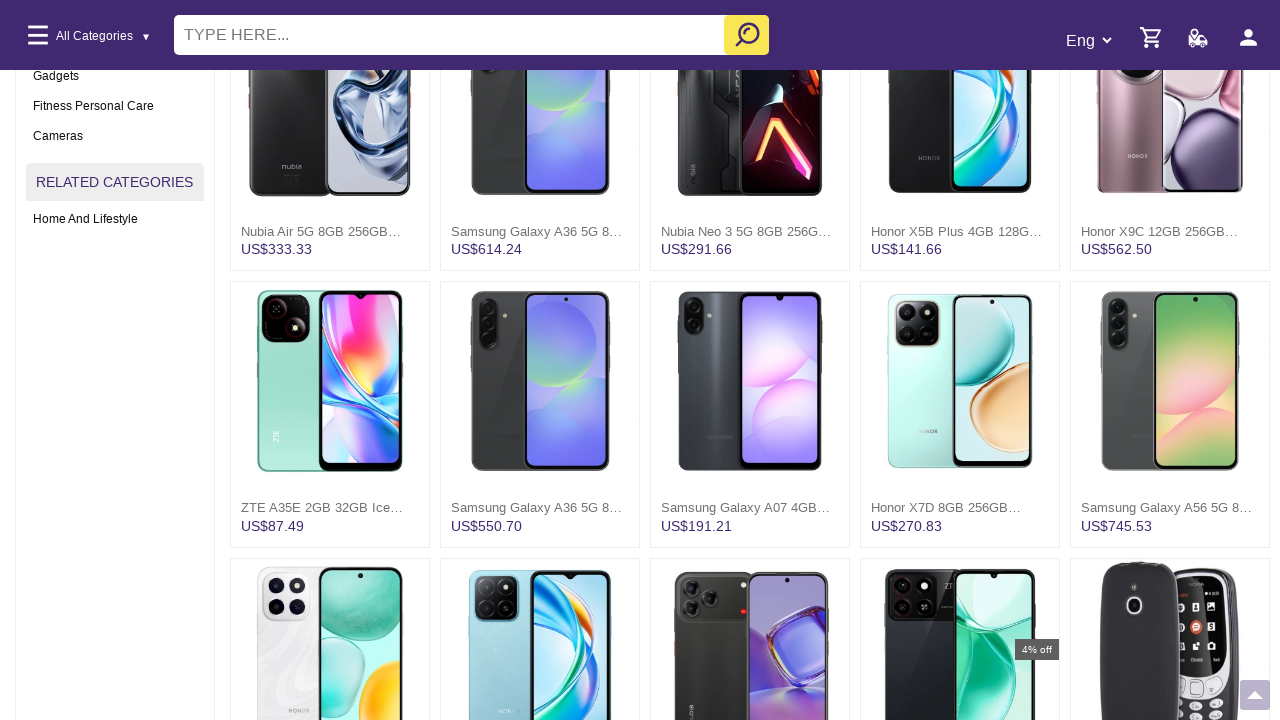

Waited 200ms before next scroll
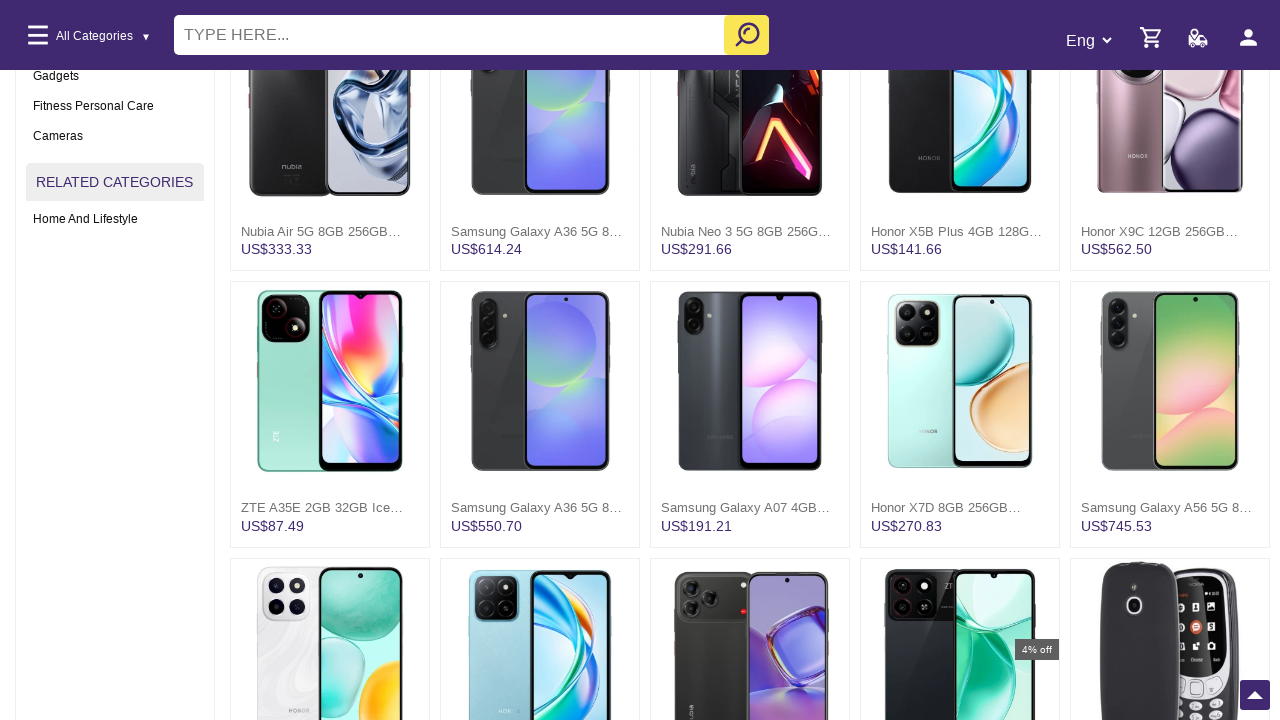

Scrolled down by 100 pixels (position: 1000px)
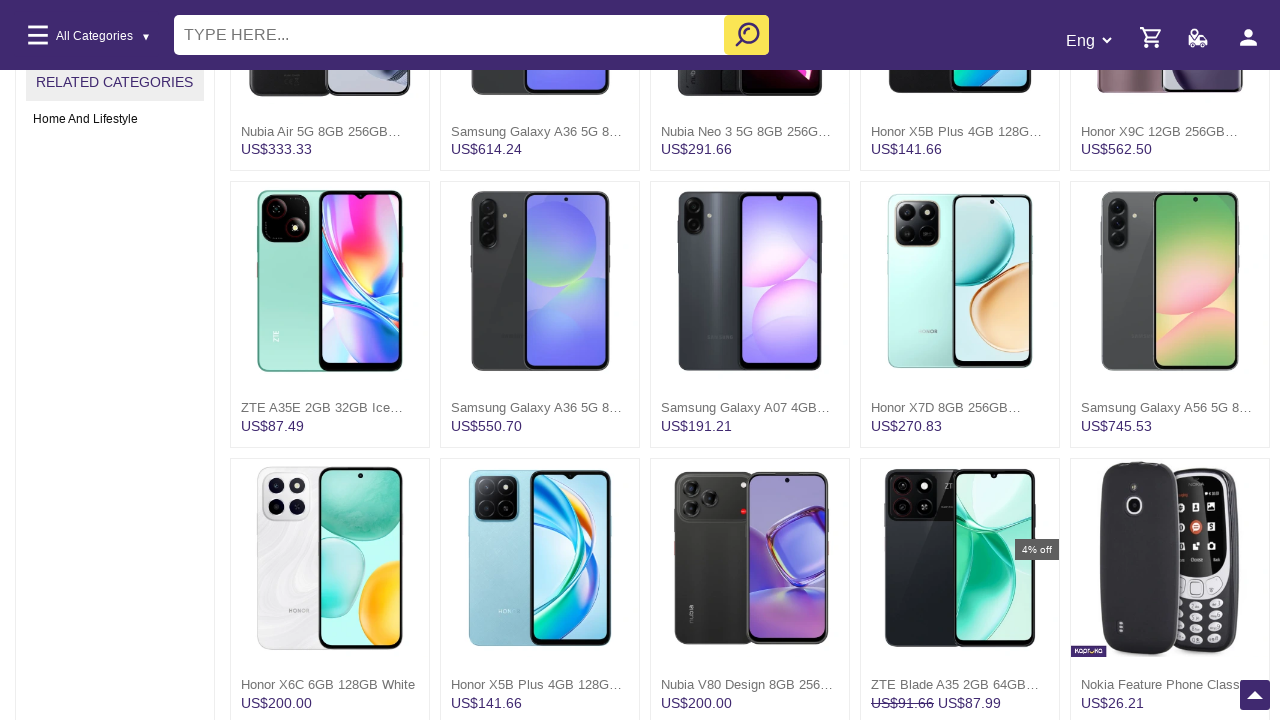

Waited 200ms before next scroll
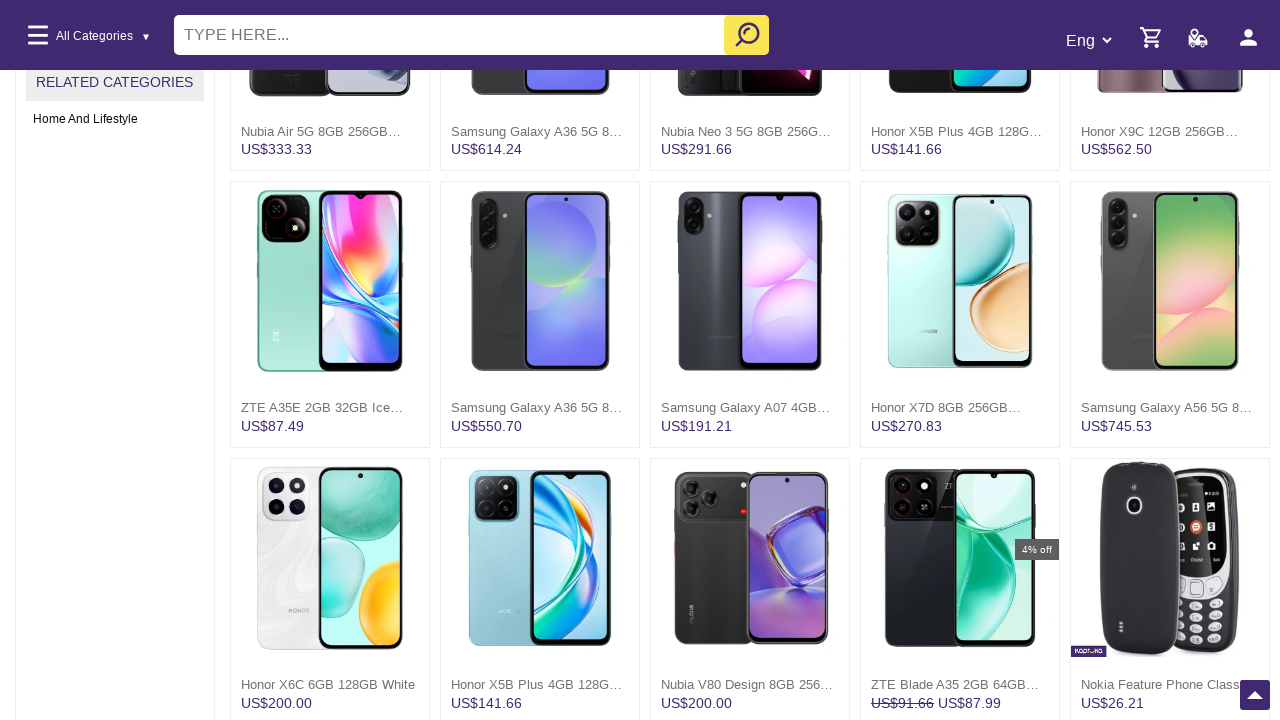

Scrolled down by 100 pixels (position: 1100px)
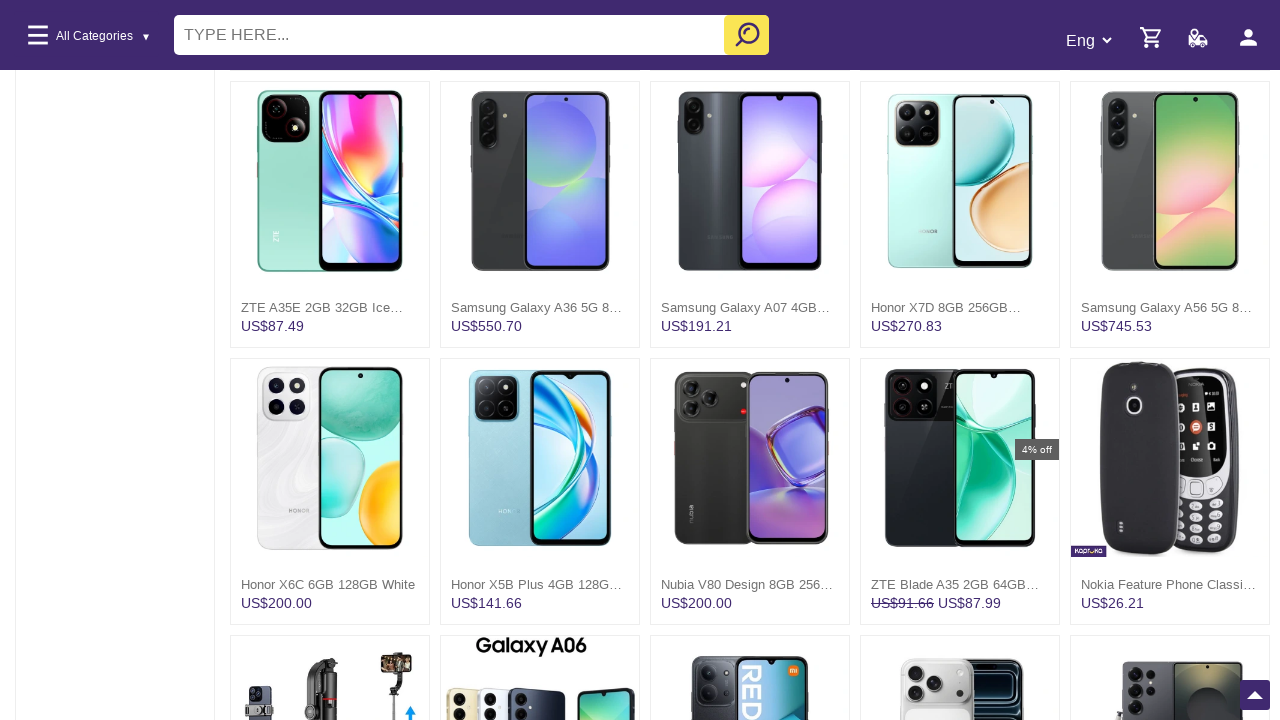

Waited 200ms before next scroll
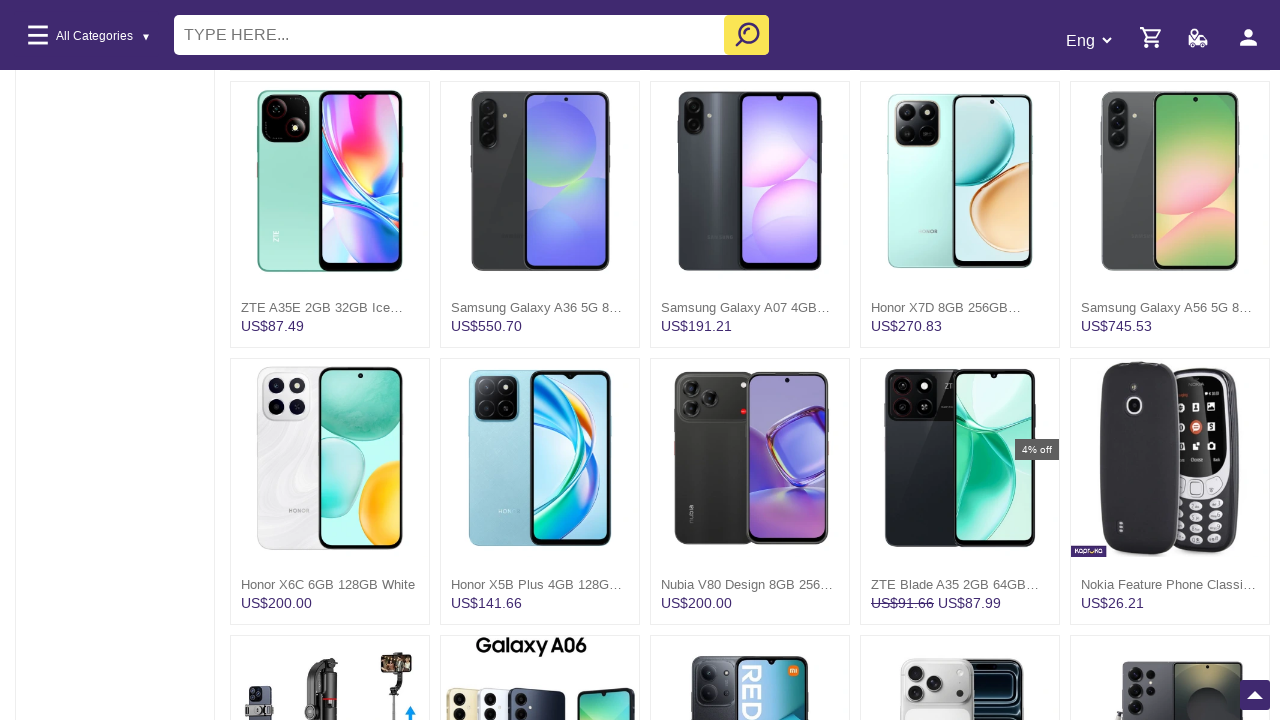

Scrolled down by 100 pixels (position: 1200px)
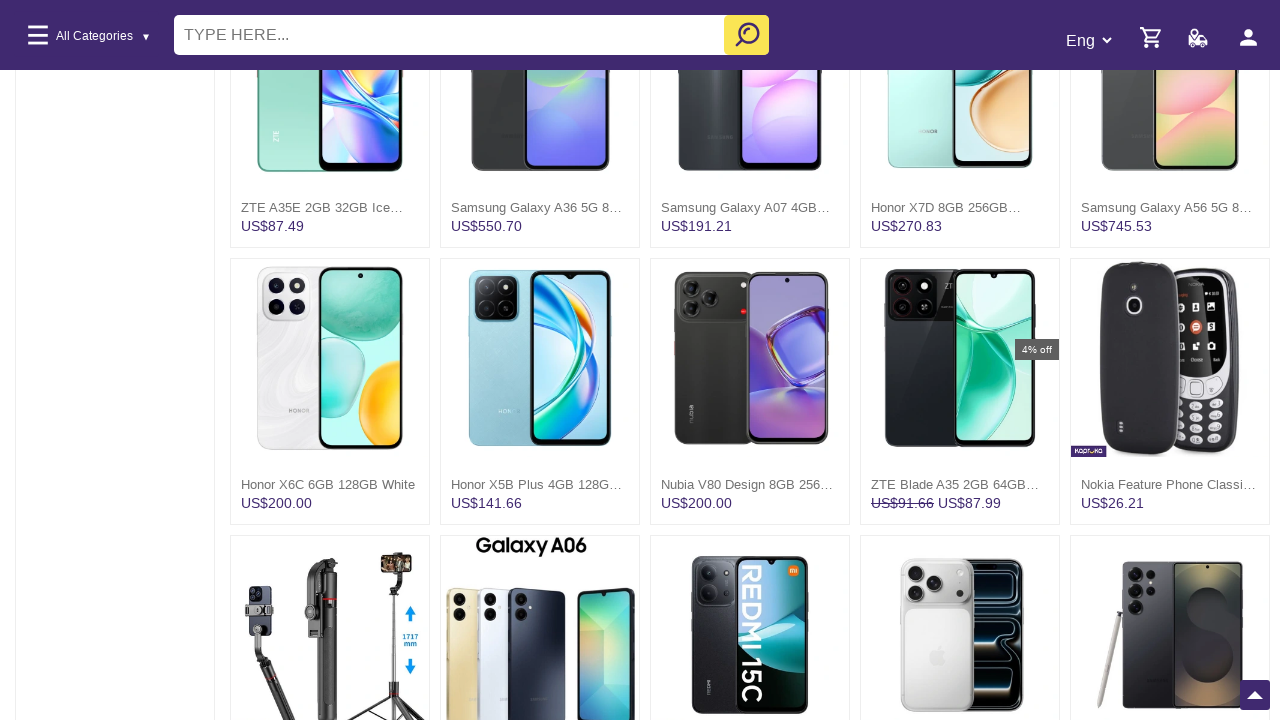

Waited 200ms before next scroll
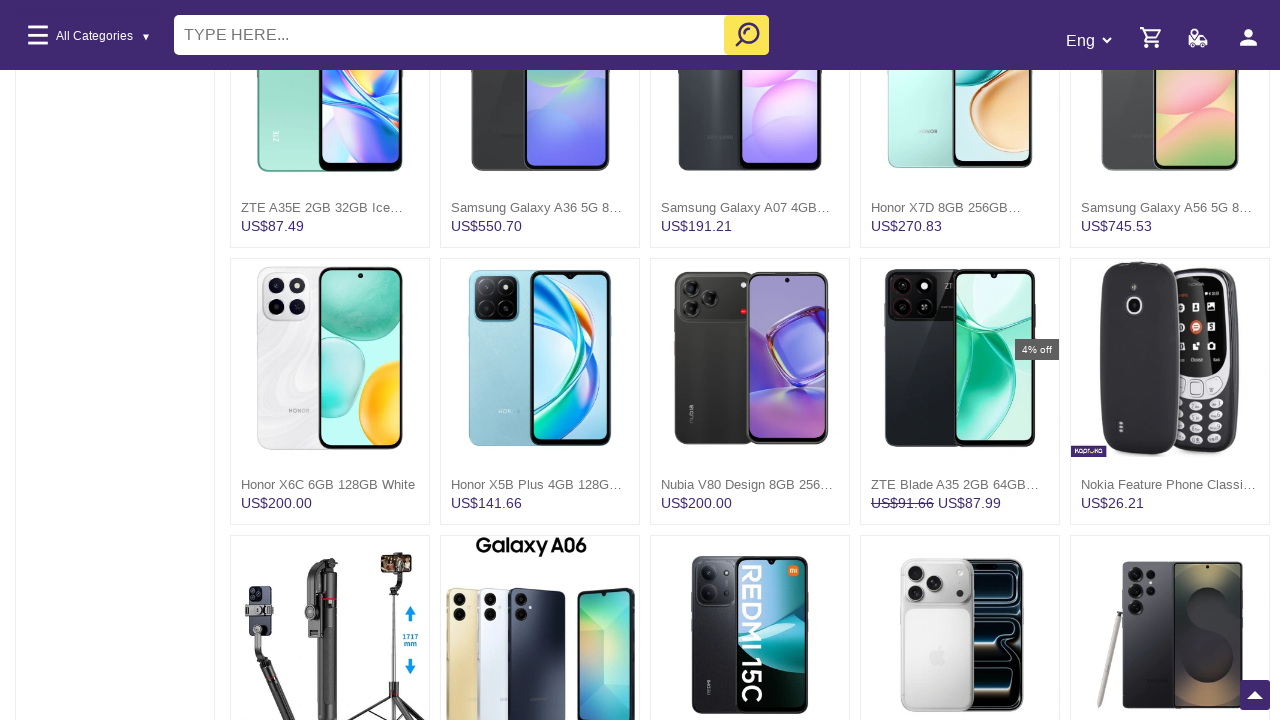

Scrolled down by 100 pixels (position: 1300px)
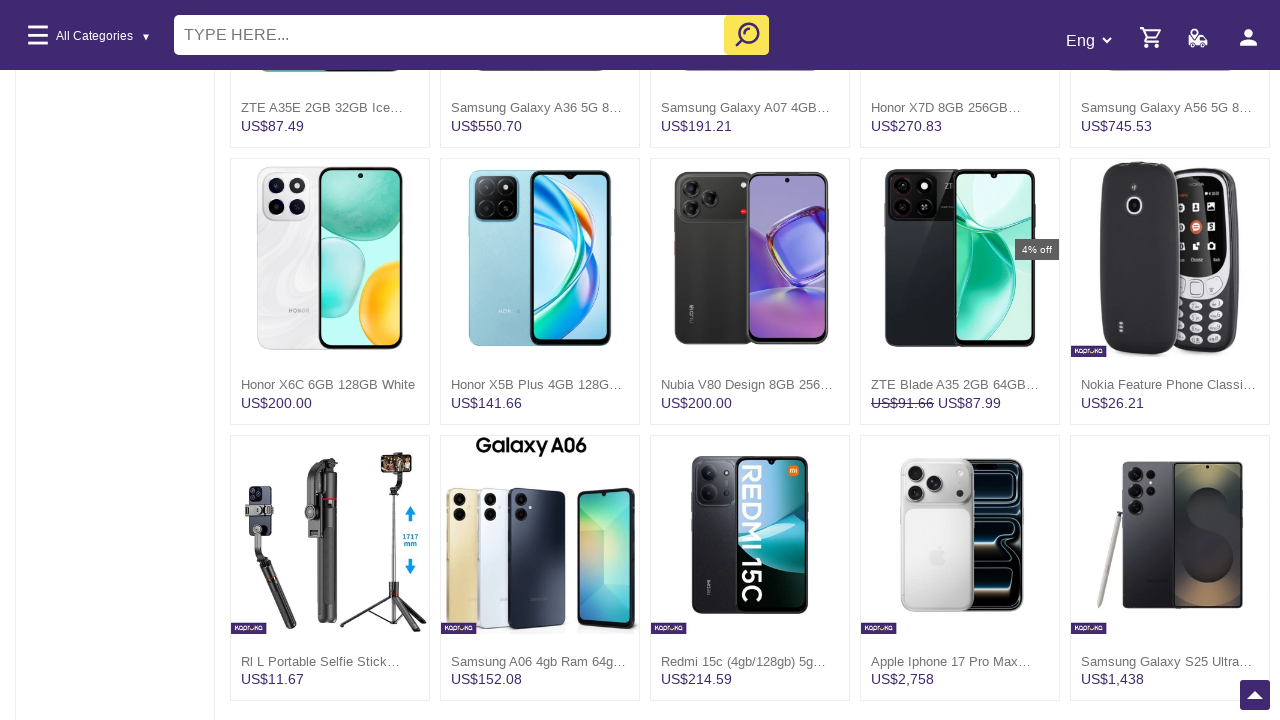

Waited 200ms before next scroll
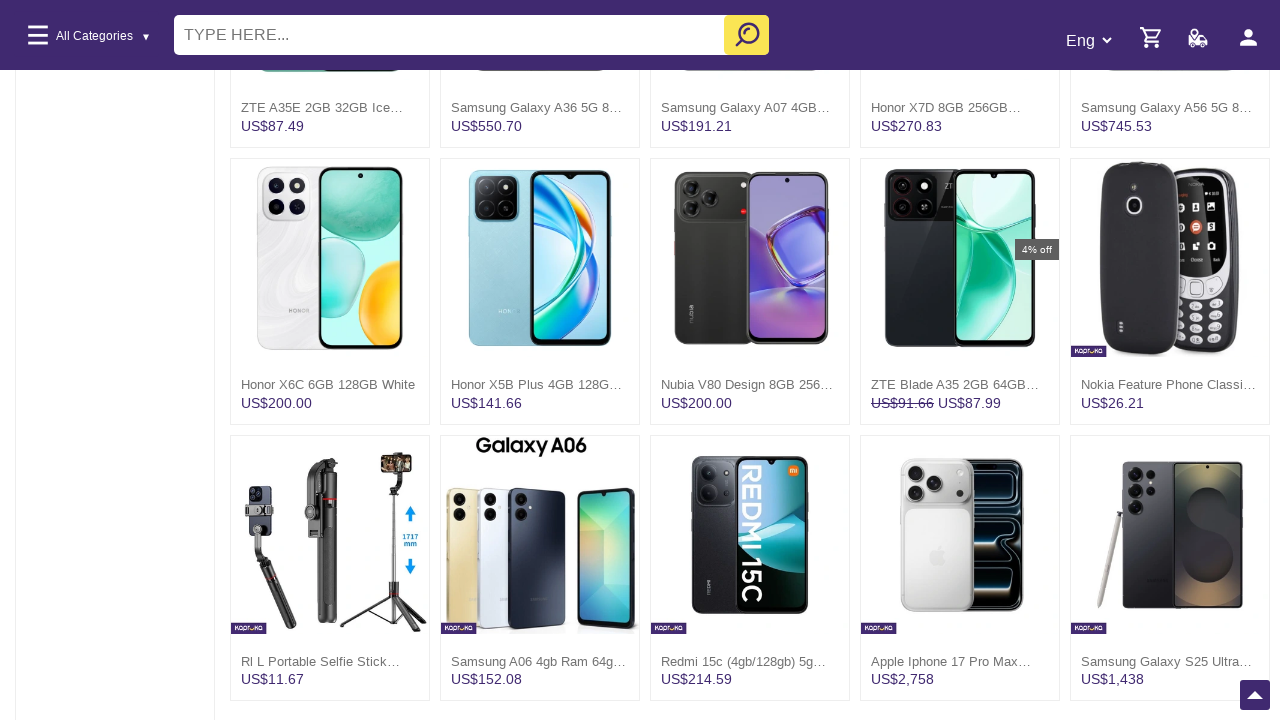

Scrolled down by 100 pixels (position: 1400px)
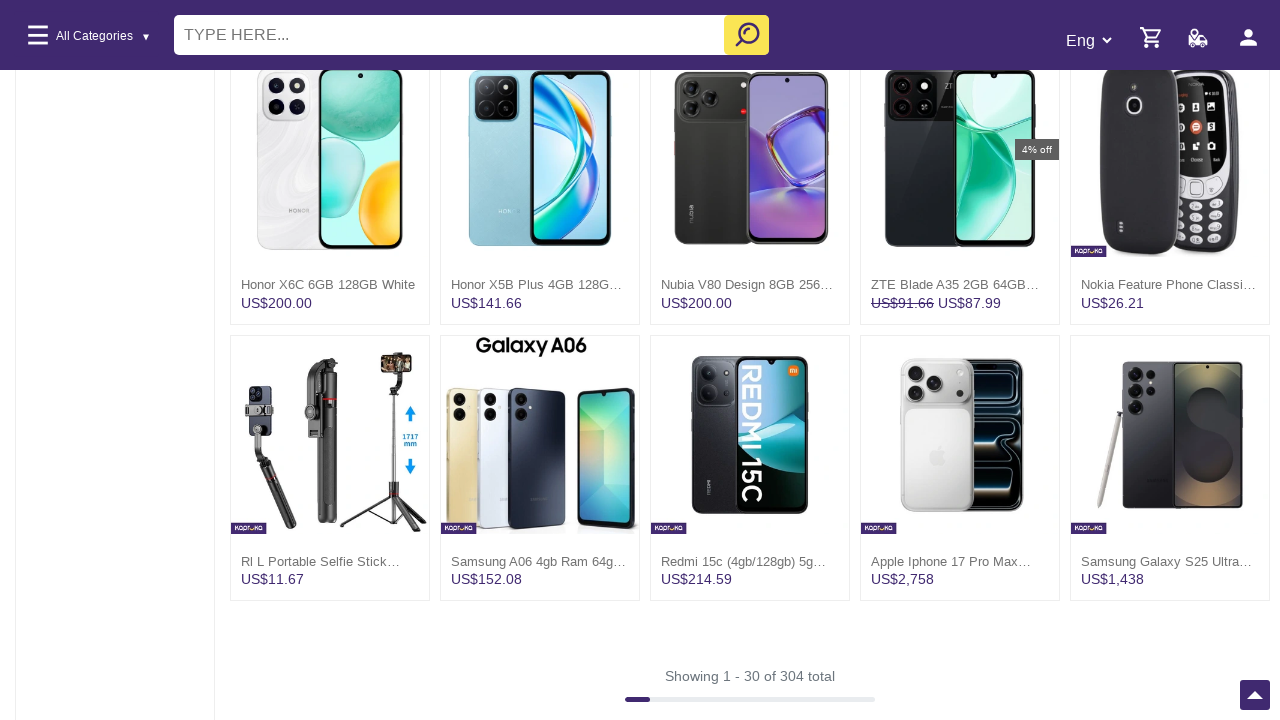

Waited 200ms before next scroll
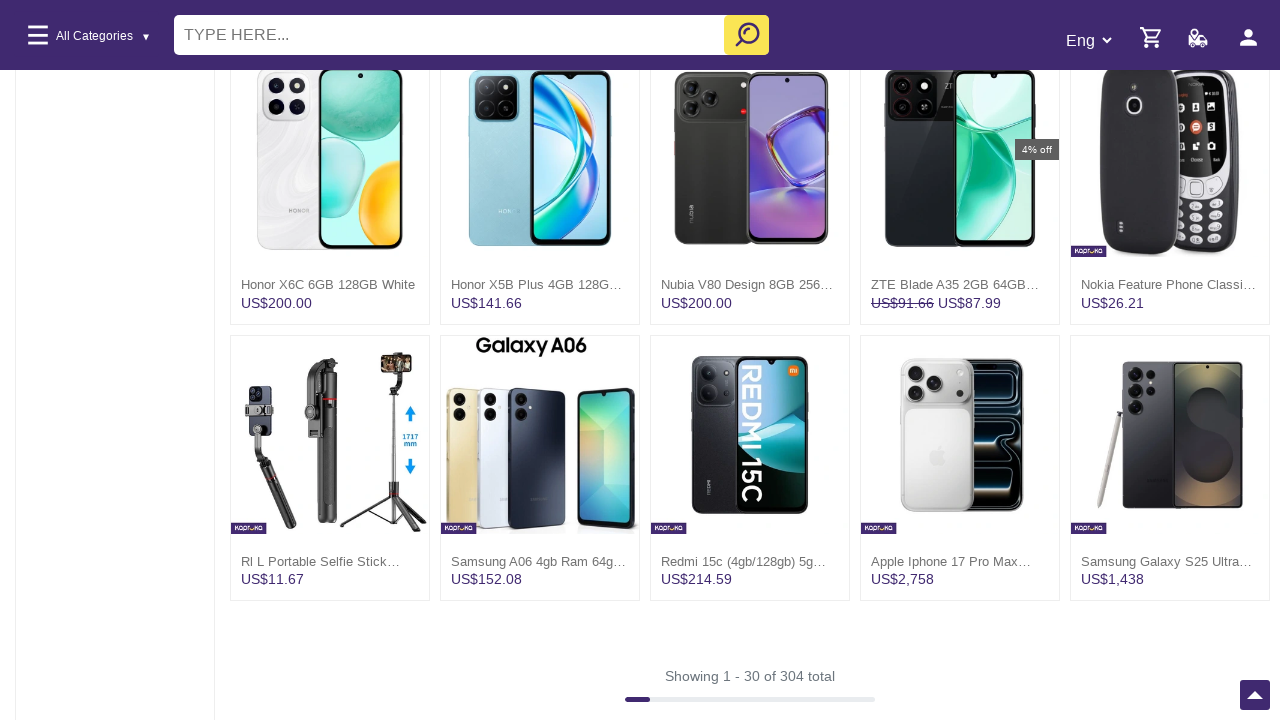

Scrolled down by 100 pixels (position: 1500px)
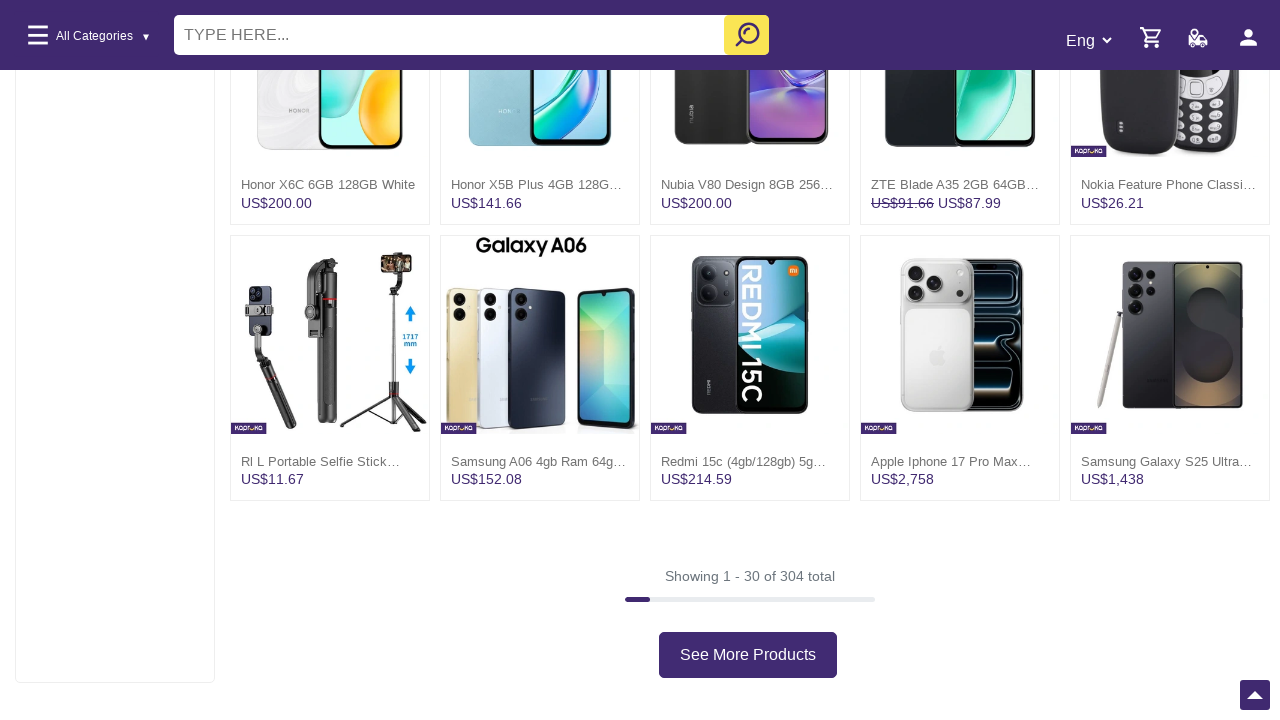

Waited 200ms before next scroll
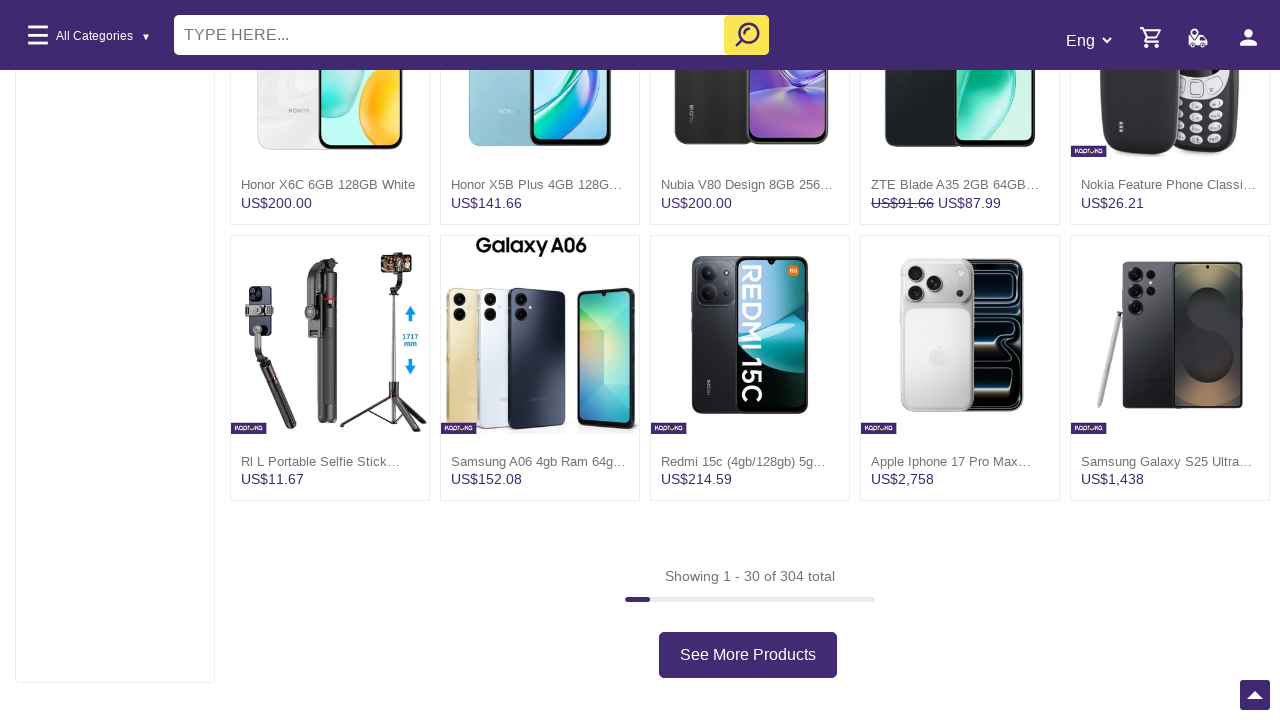

Scrolled down by 100 pixels (position: 1600px)
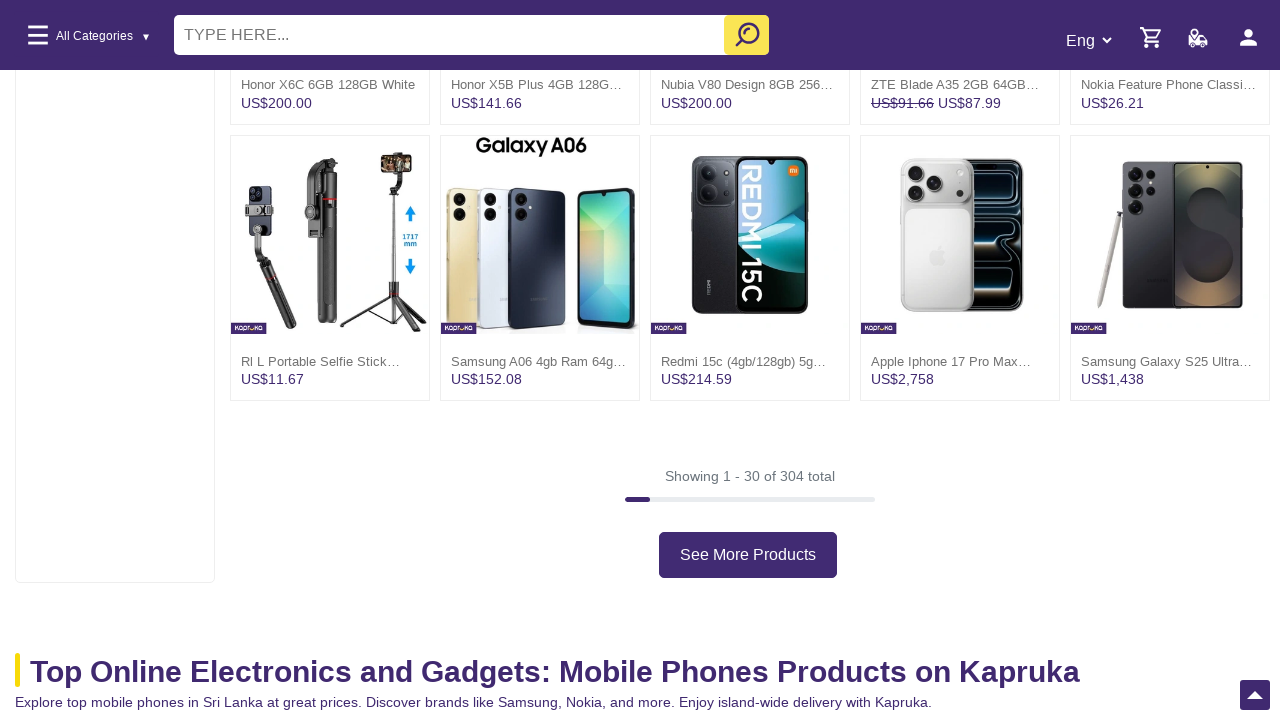

Waited 200ms before next scroll
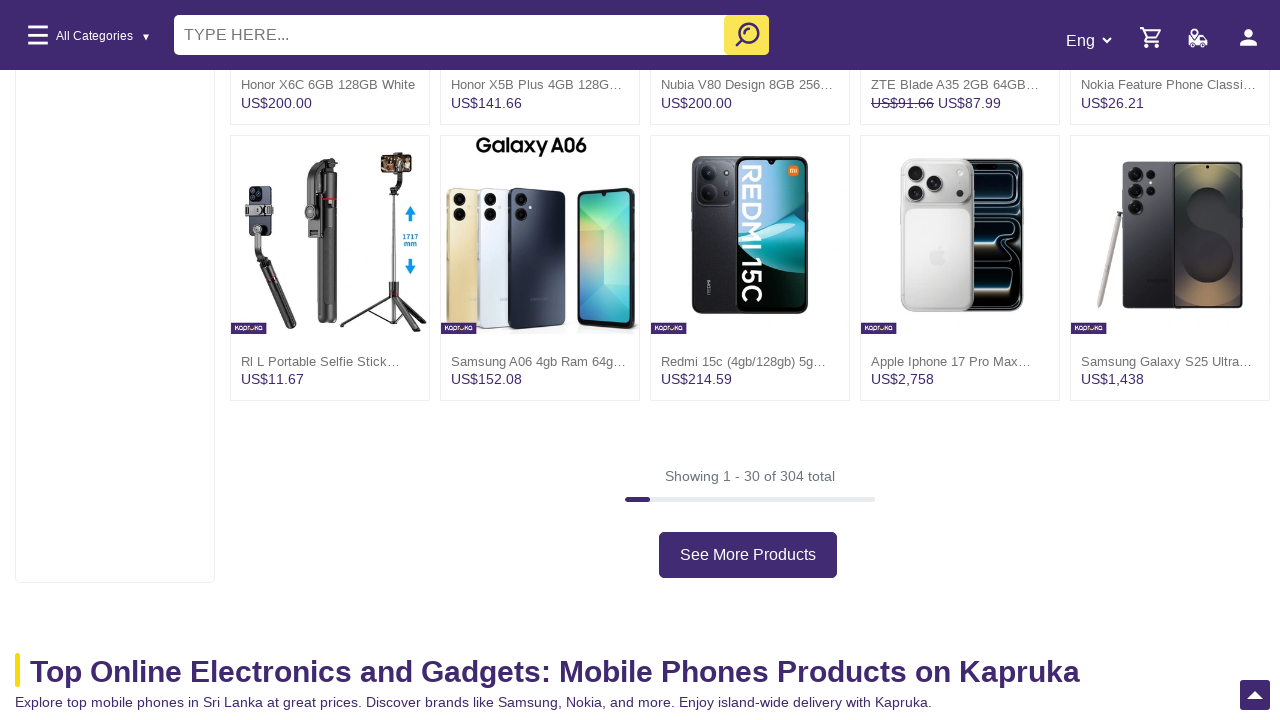

Scrolled down by 100 pixels (position: 1700px)
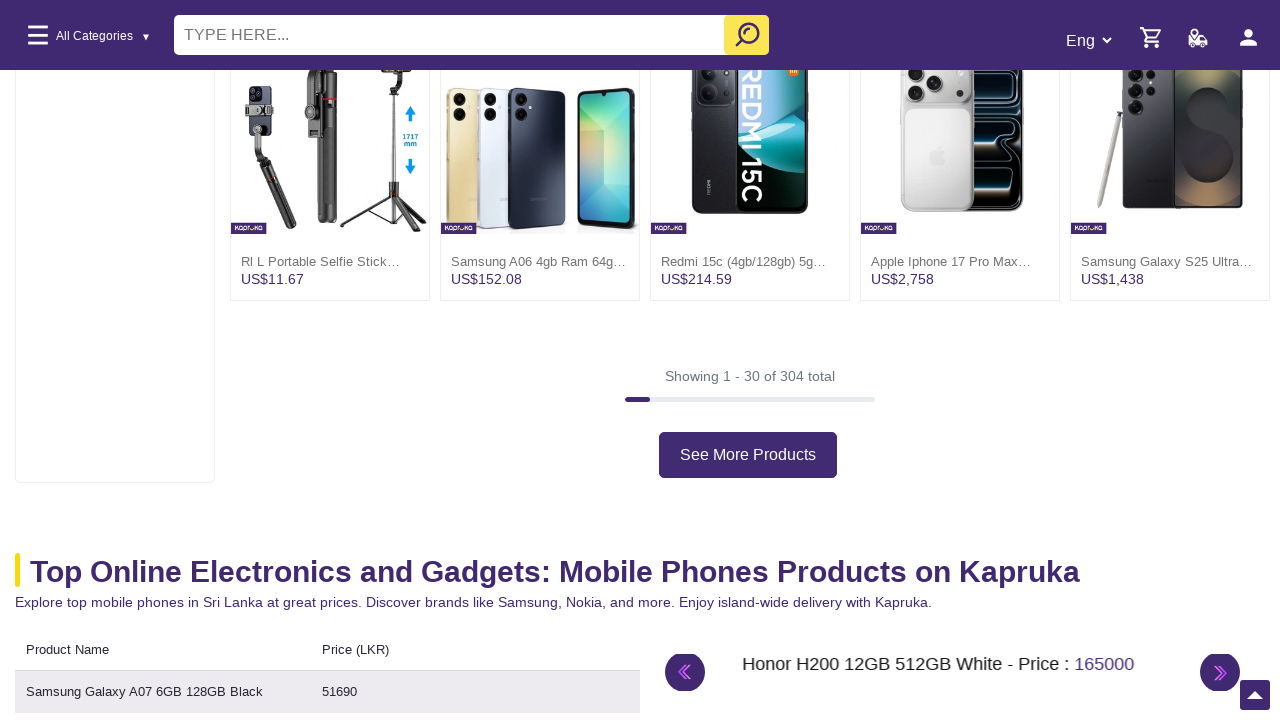

Waited 200ms before next scroll
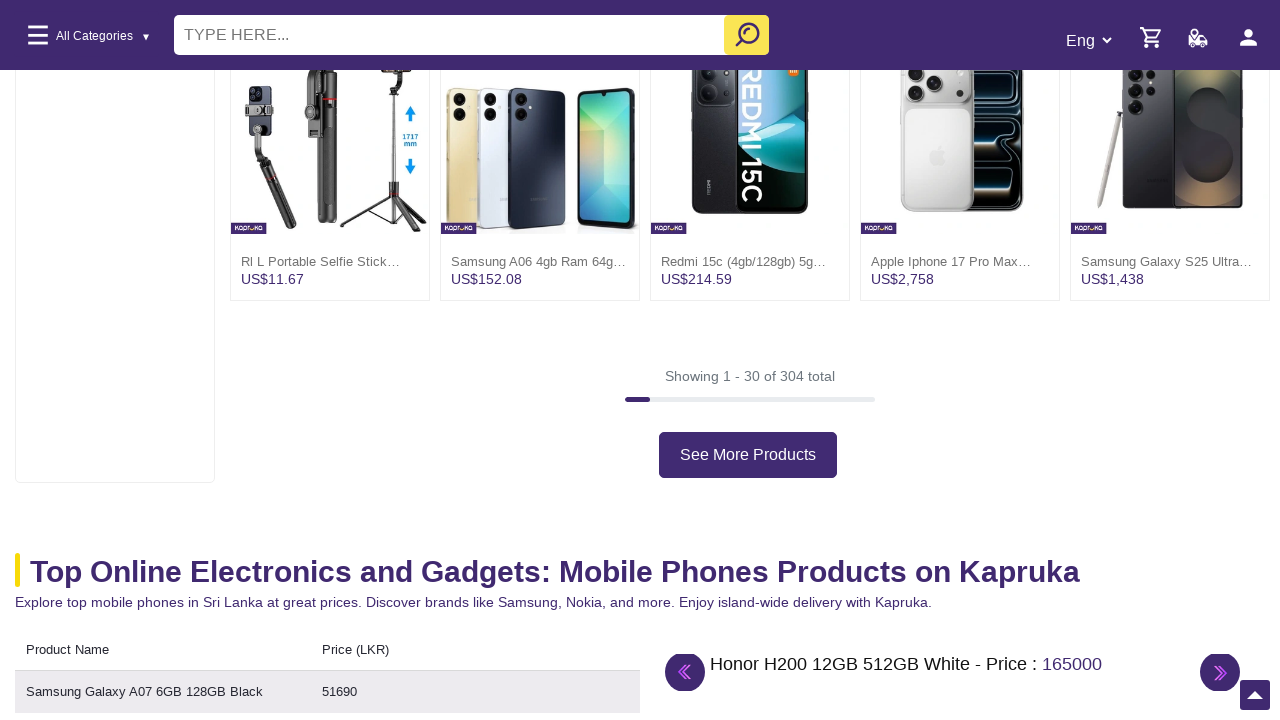

Scrolled down by 100 pixels (position: 1800px)
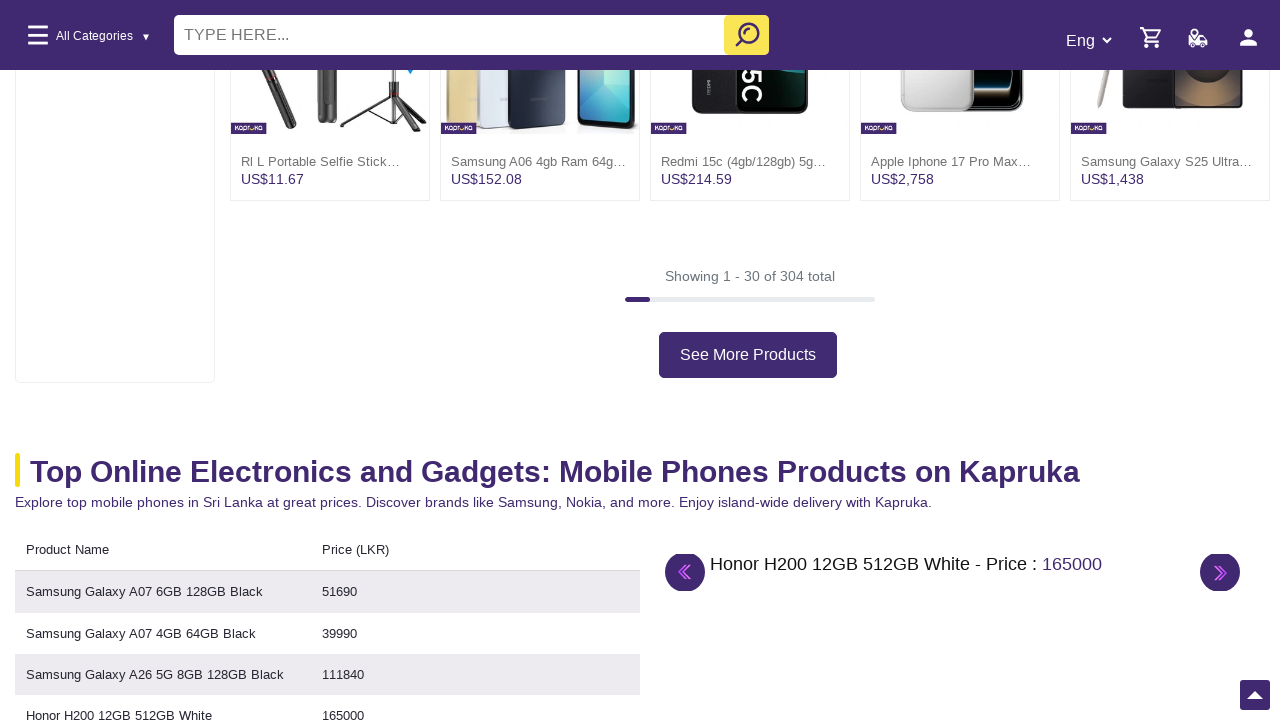

Waited 200ms before next scroll
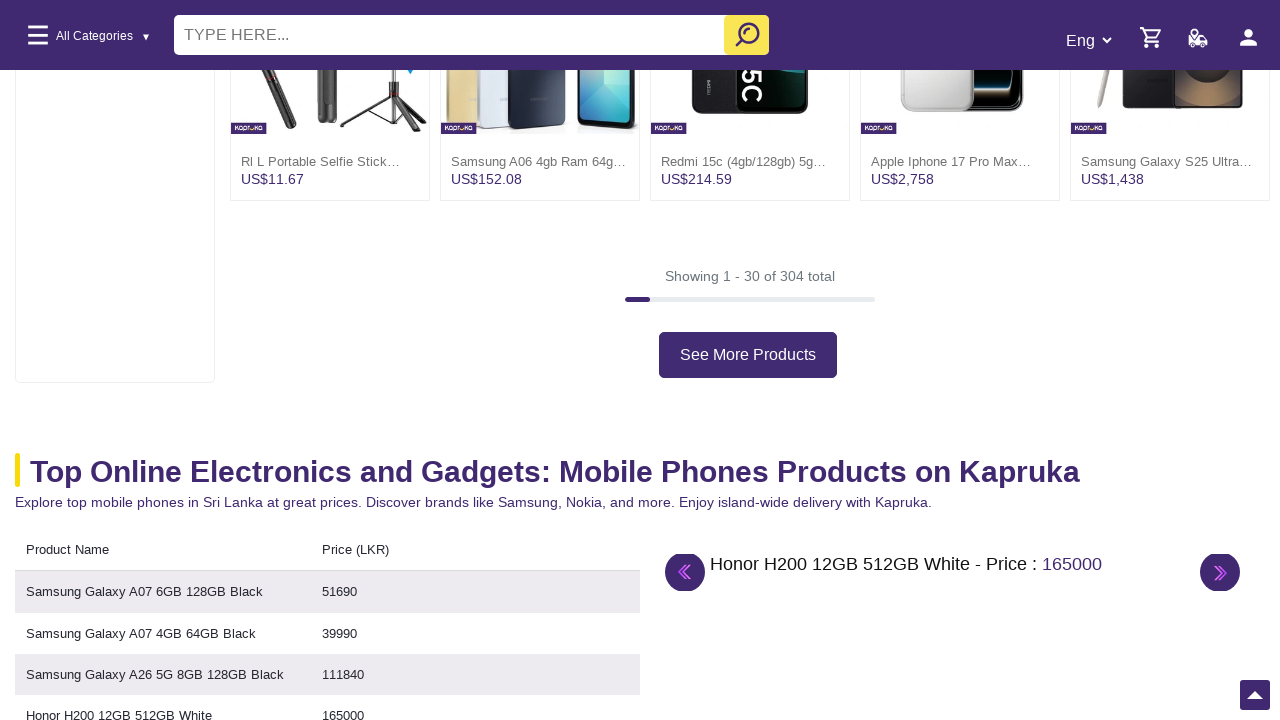

Scrolled down by 100 pixels (position: 1900px)
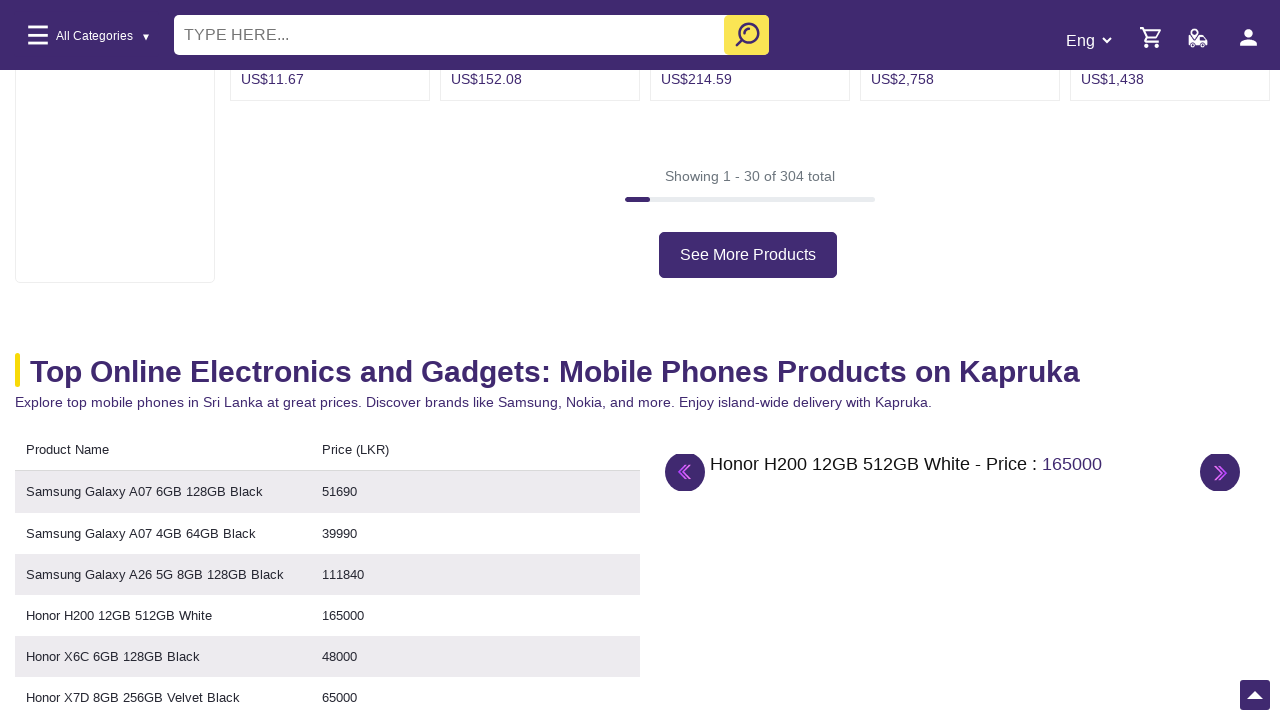

Waited 200ms before next scroll
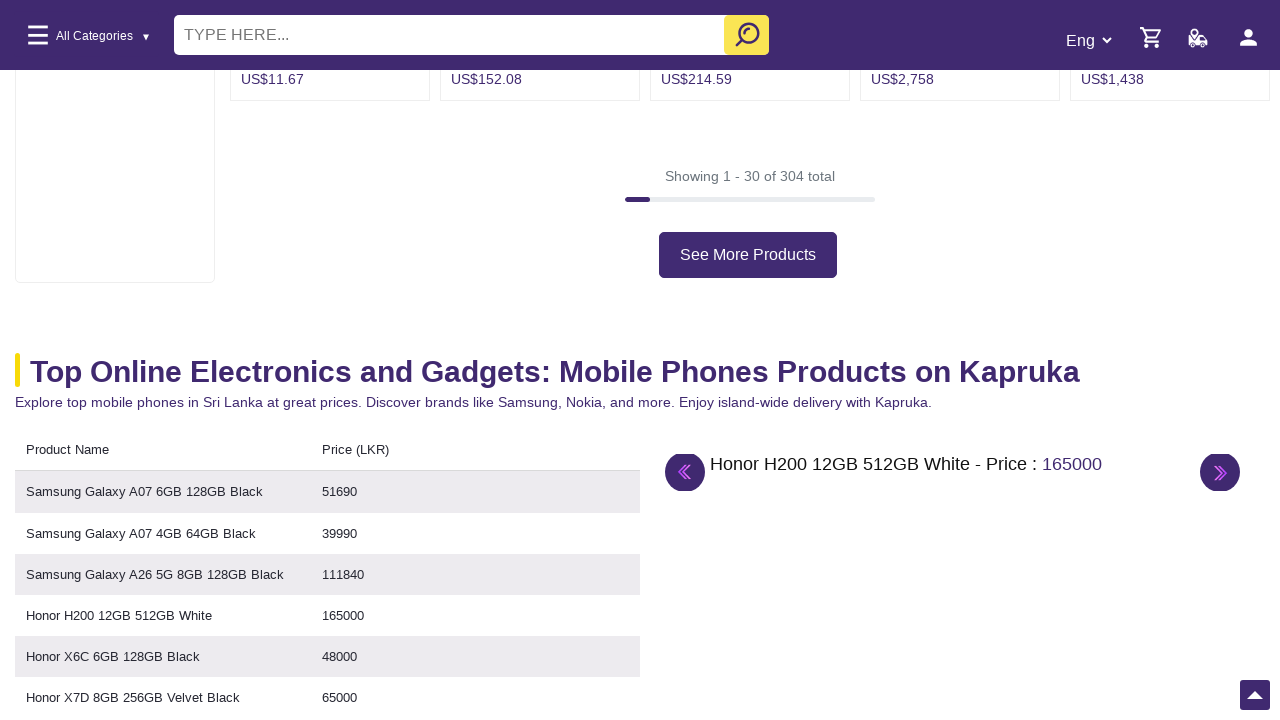

Scrolled down by 100 pixels (position: 2000px)
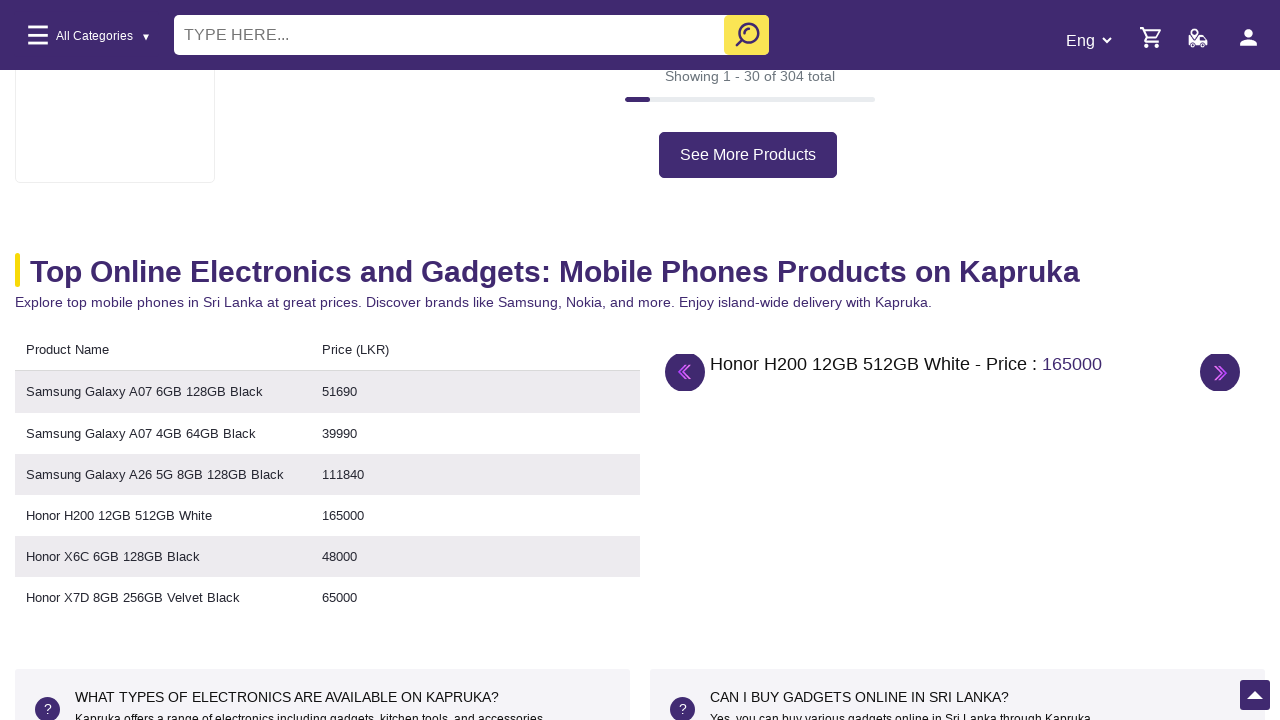

Waited 200ms before next scroll
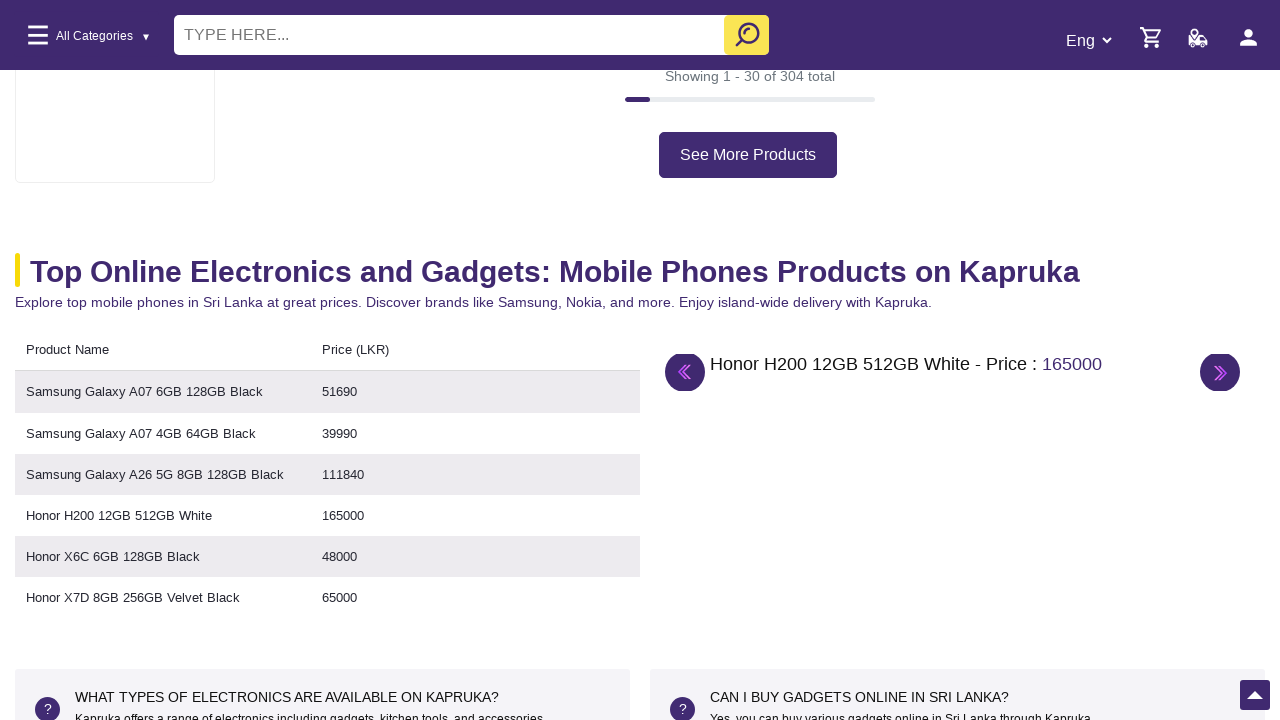

Scrolled down by 100 pixels (position: 2100px)
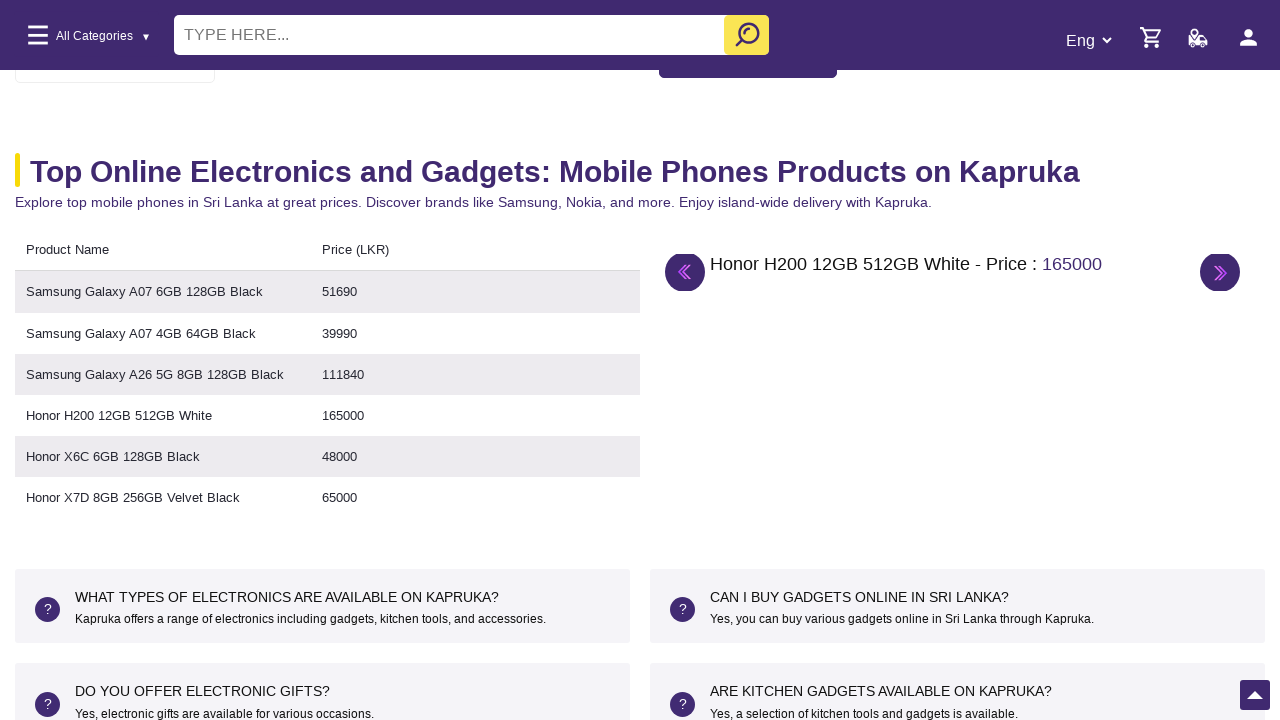

Waited 200ms before next scroll
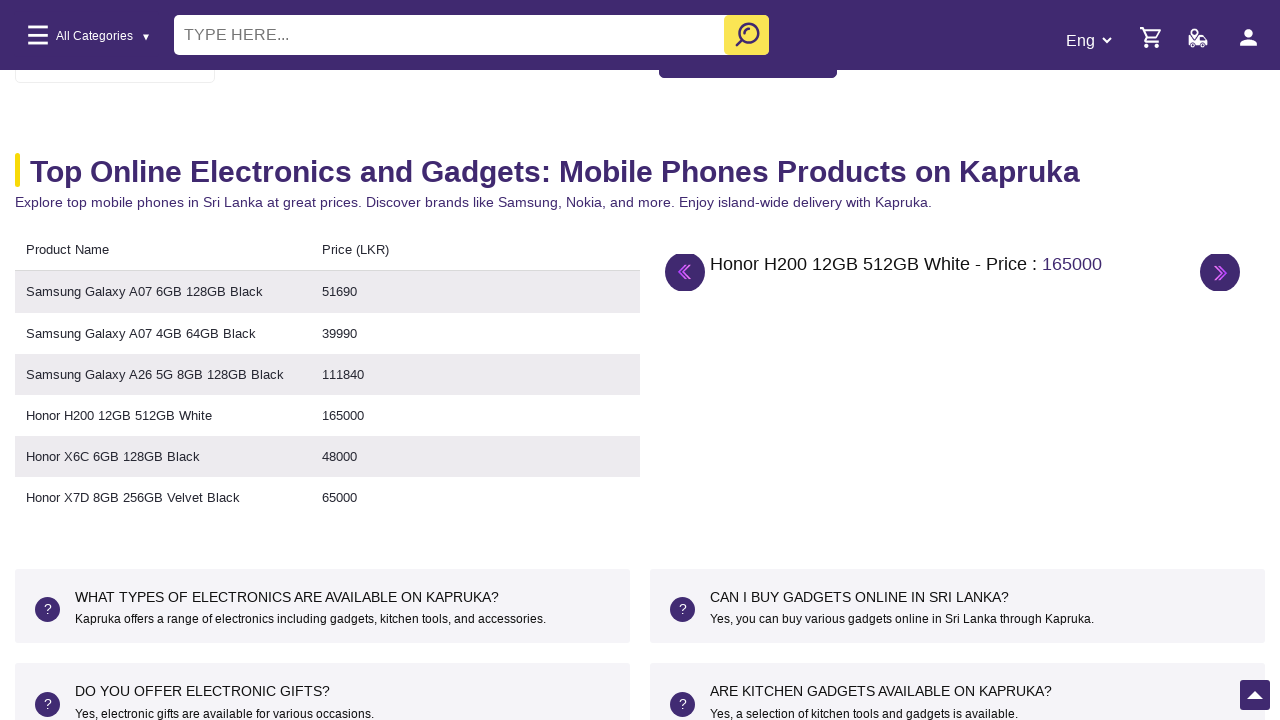

Scrolled down by 100 pixels (position: 2200px)
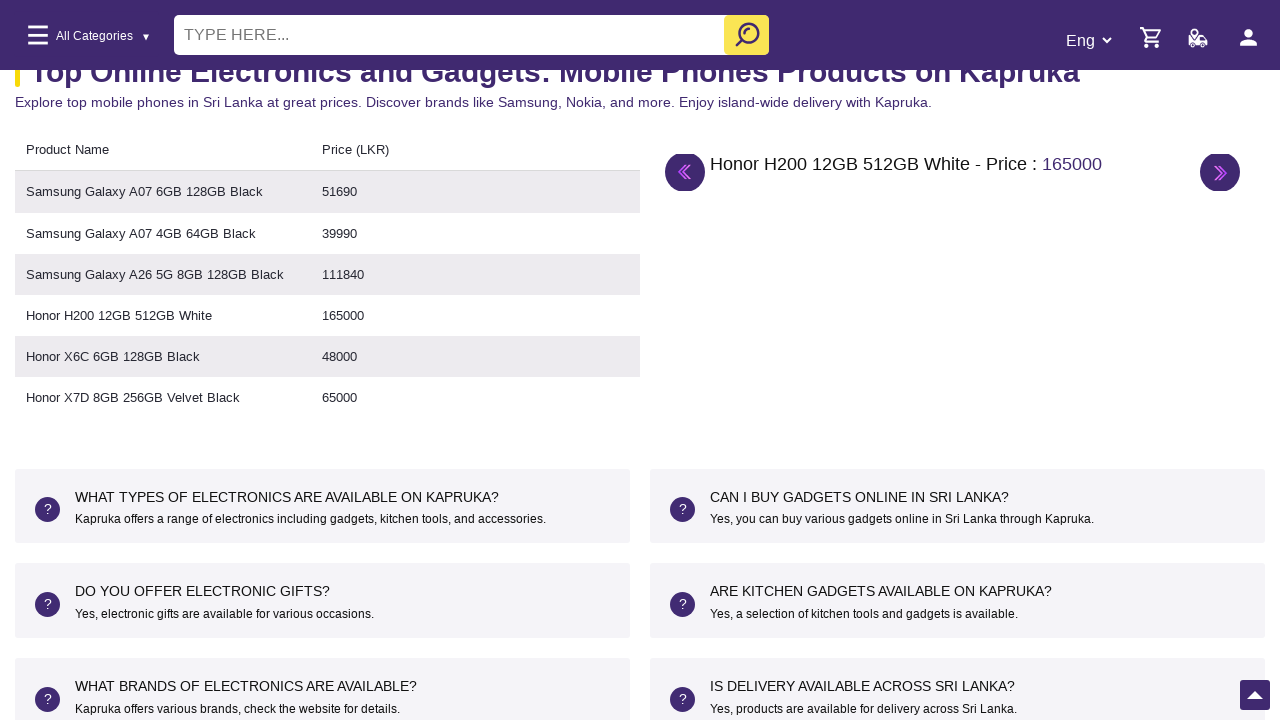

Waited 200ms before next scroll
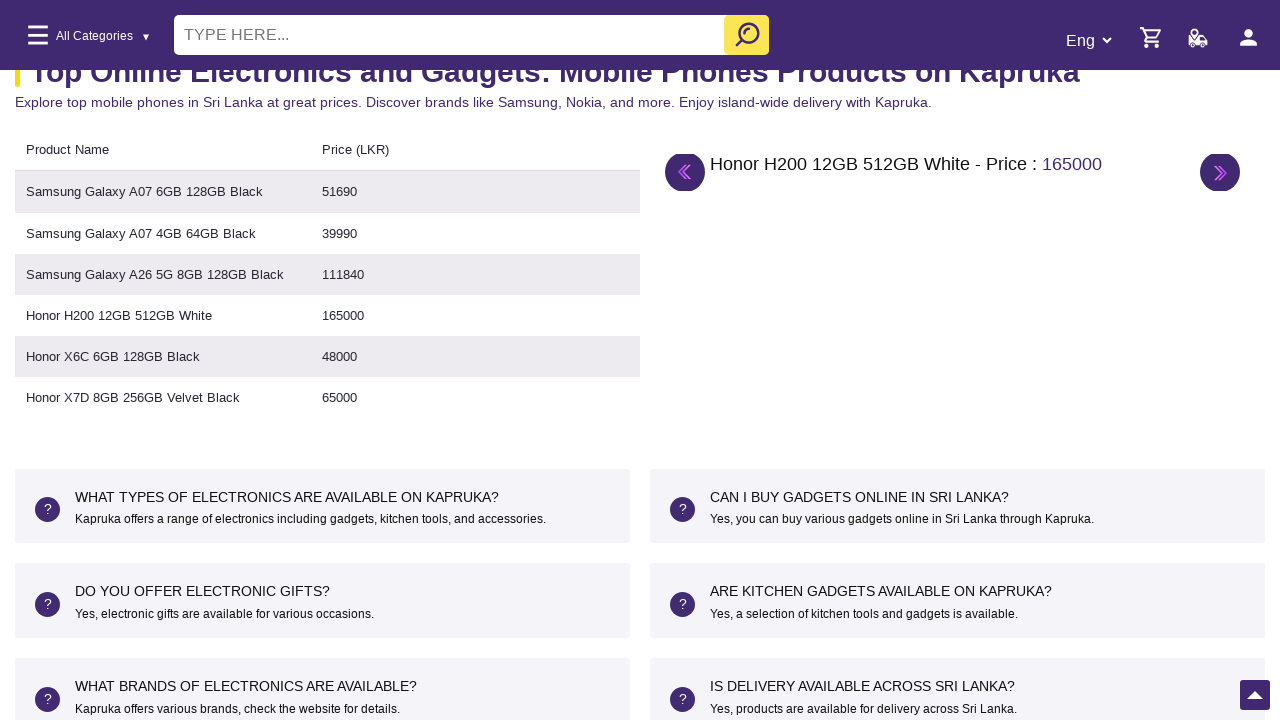

Scrolled down by 100 pixels (position: 2300px)
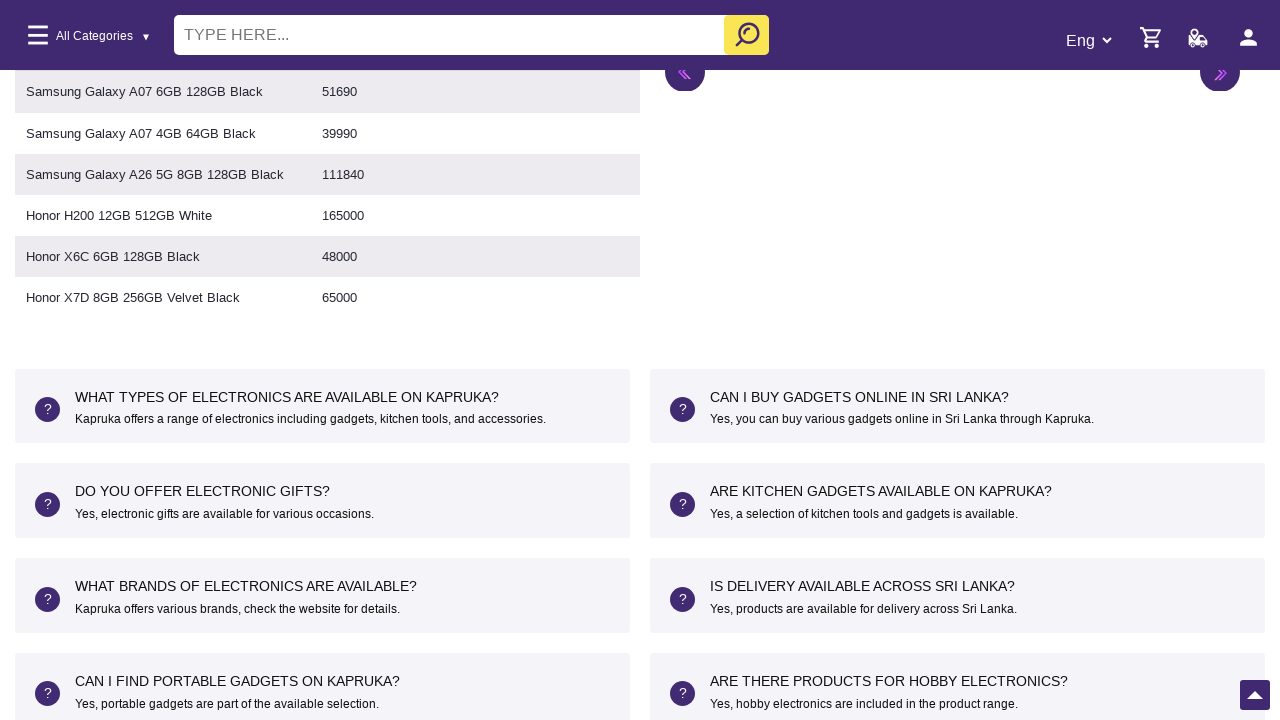

Waited 200ms before next scroll
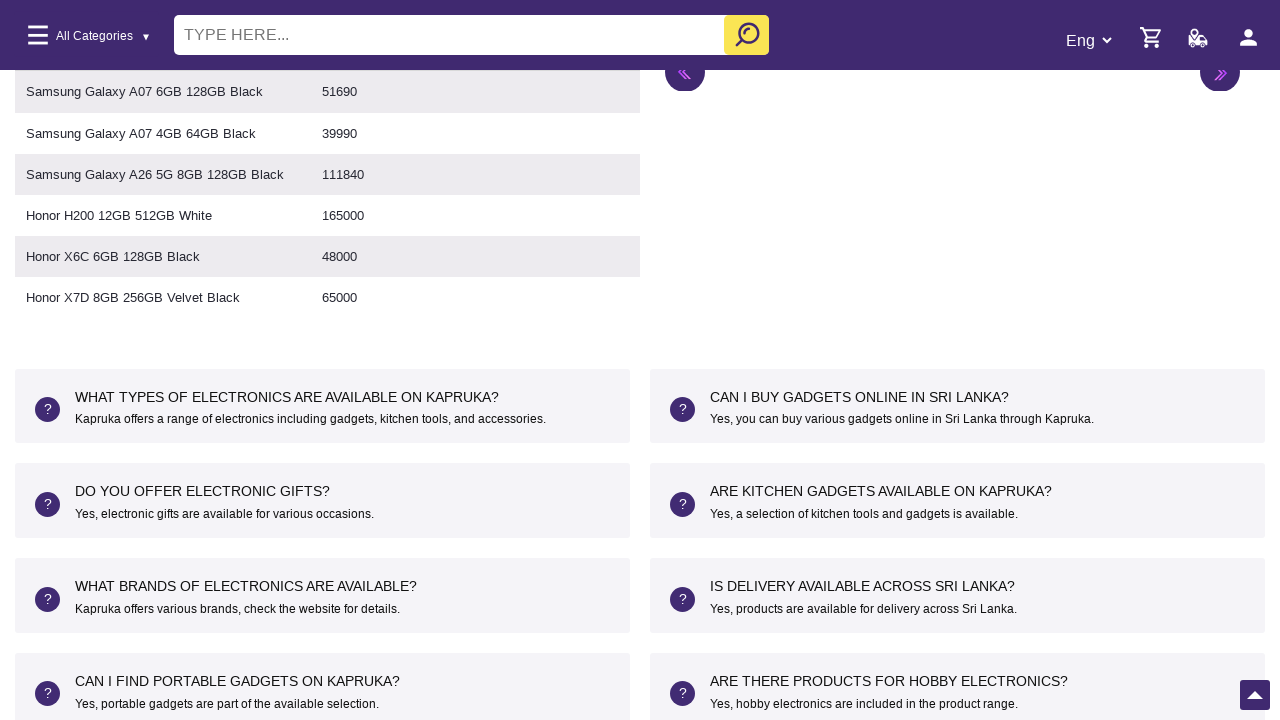

Scrolled down by 100 pixels (position: 2400px)
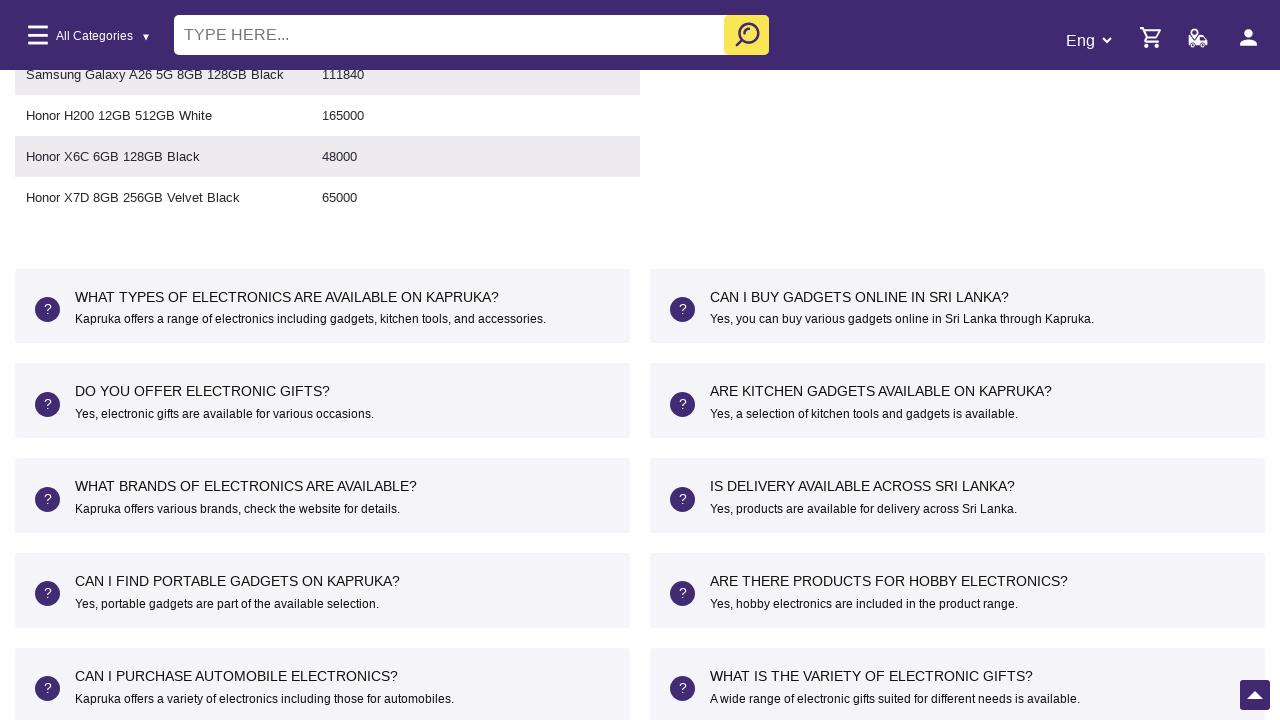

Waited 200ms before next scroll
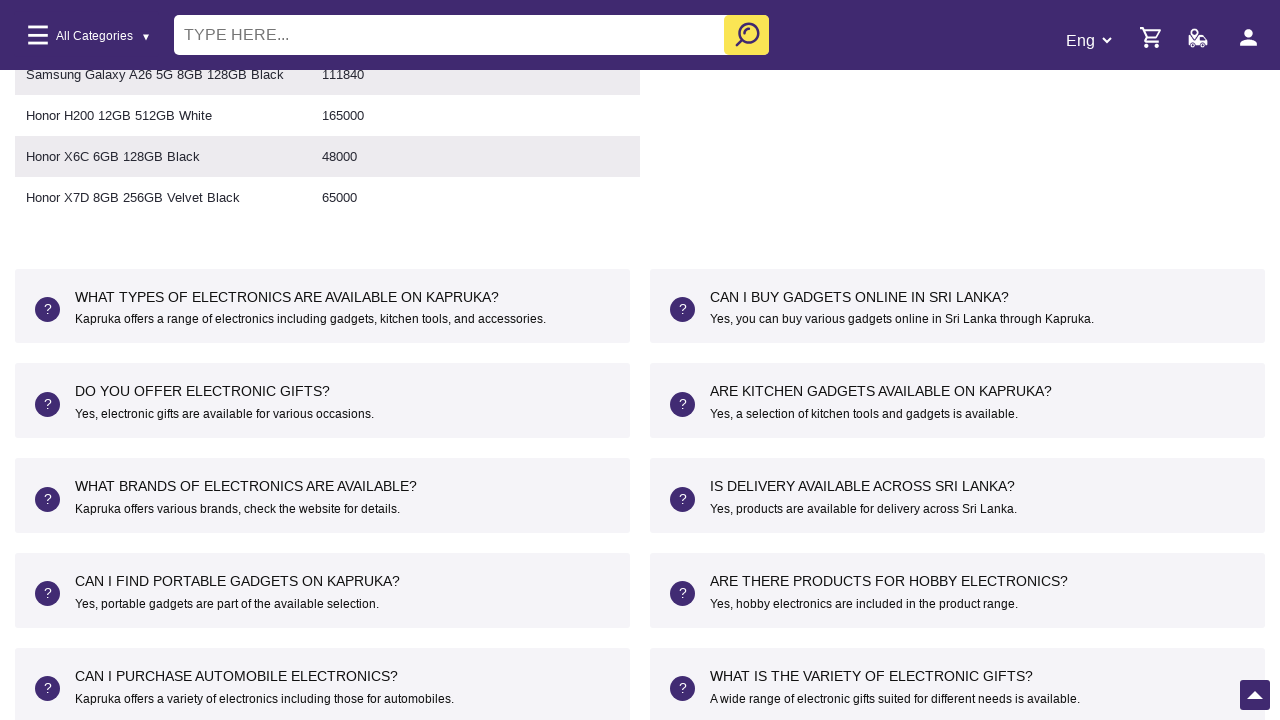

Scrolled down by 100 pixels (position: 2500px)
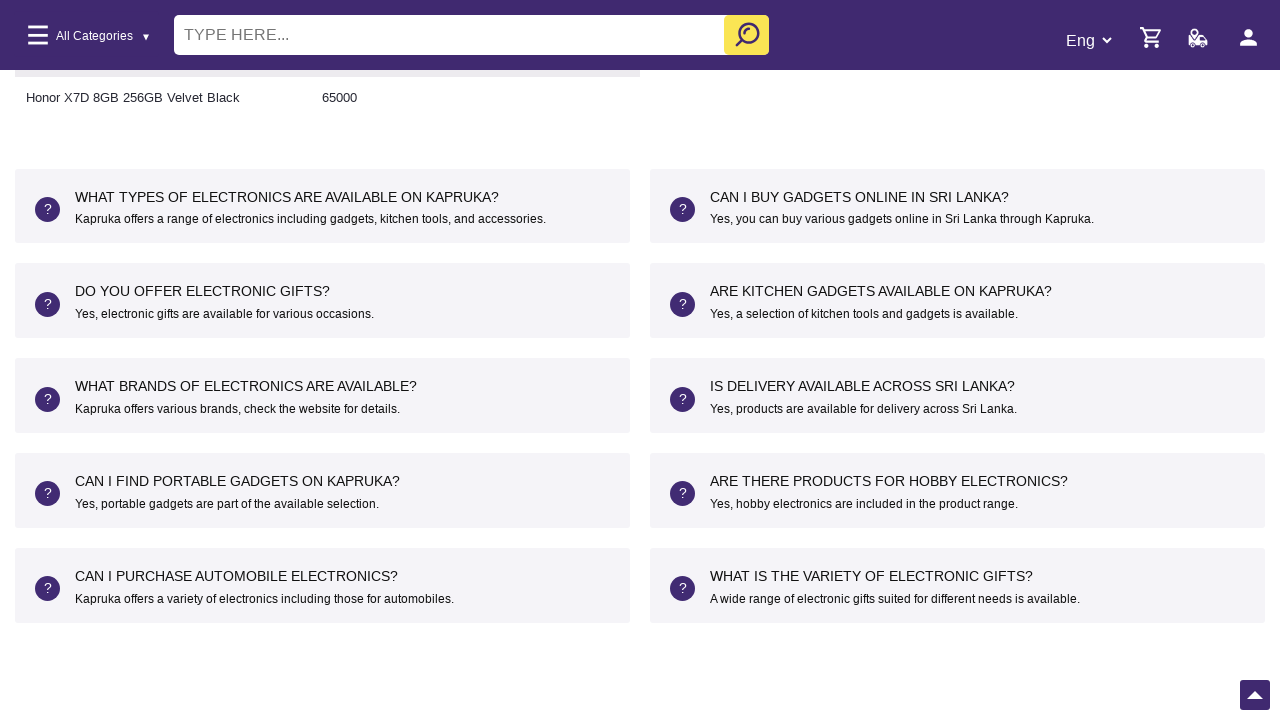

Waited 200ms before next scroll
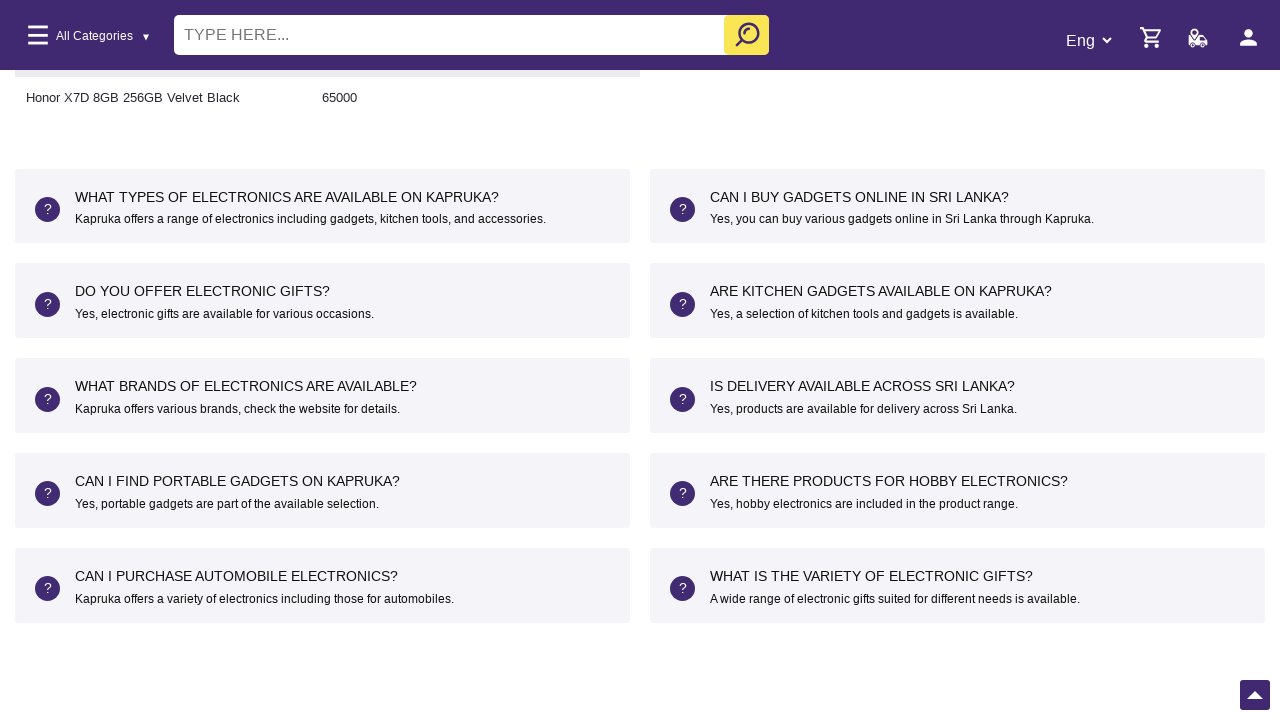

Scrolled down by 100 pixels (position: 2600px)
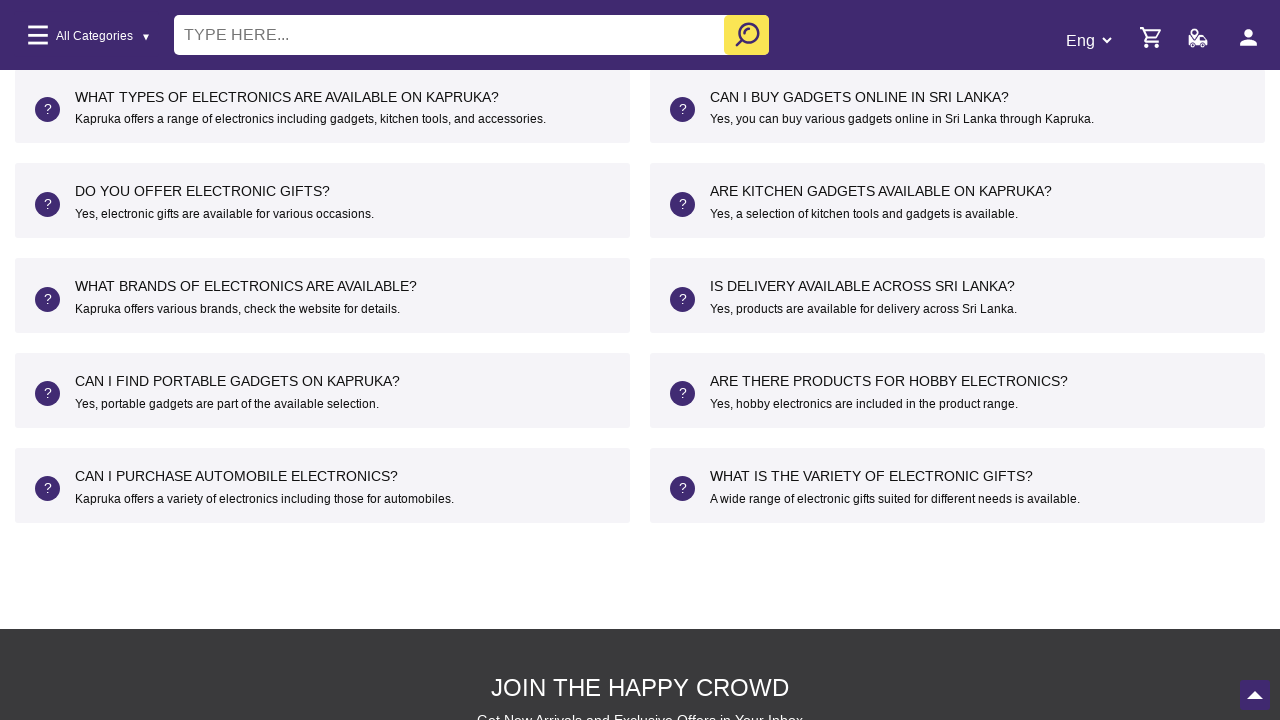

Waited 200ms before next scroll
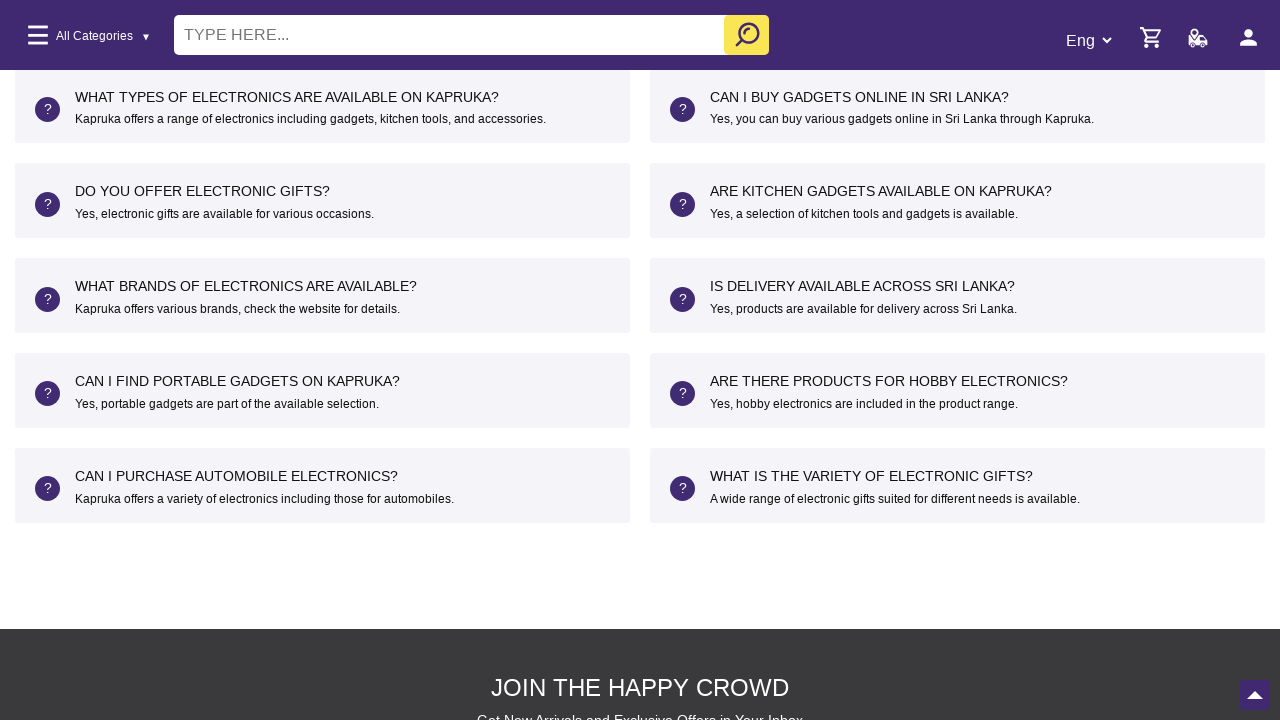

Scrolled down by 100 pixels (position: 2700px)
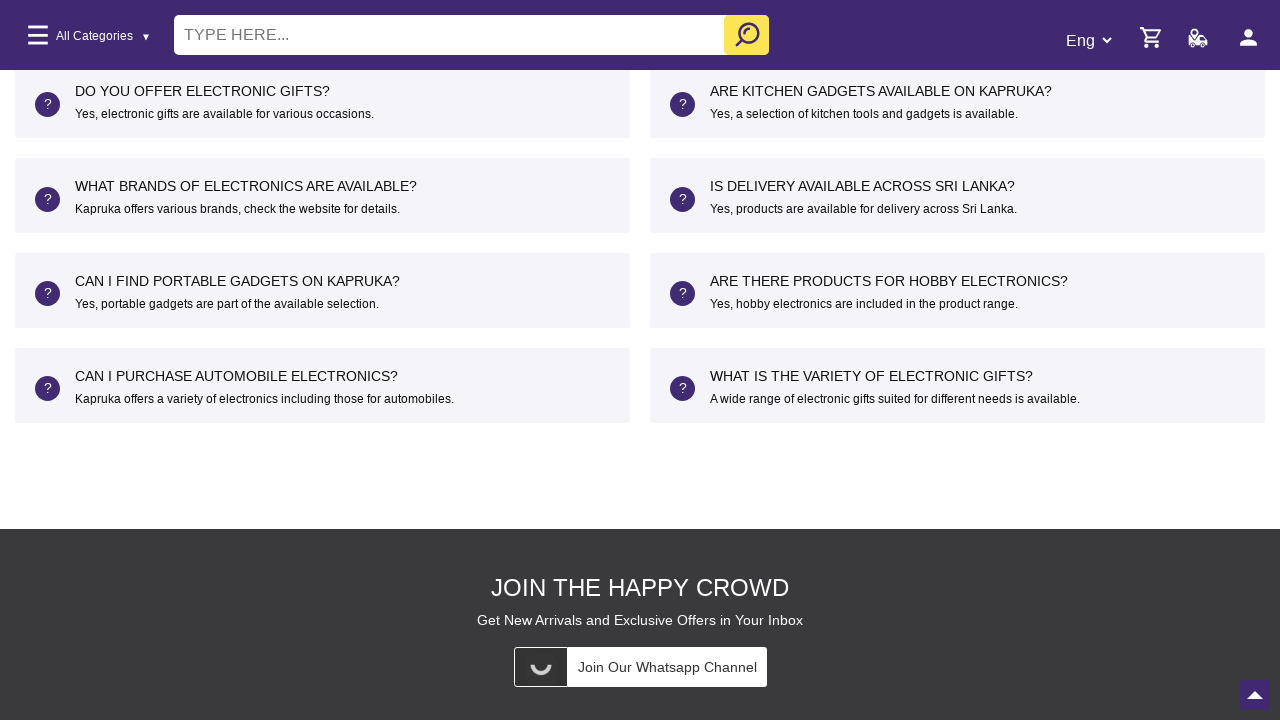

Waited 200ms before next scroll
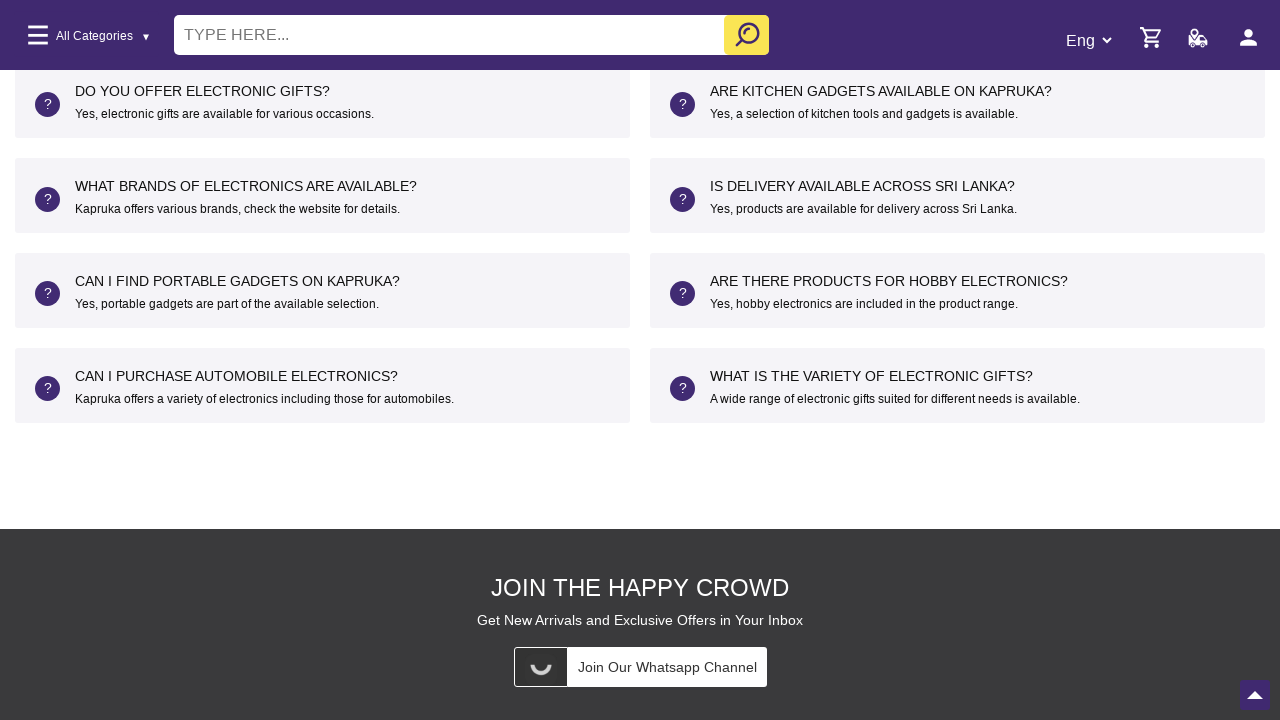

Scrolled down by 100 pixels (position: 2800px)
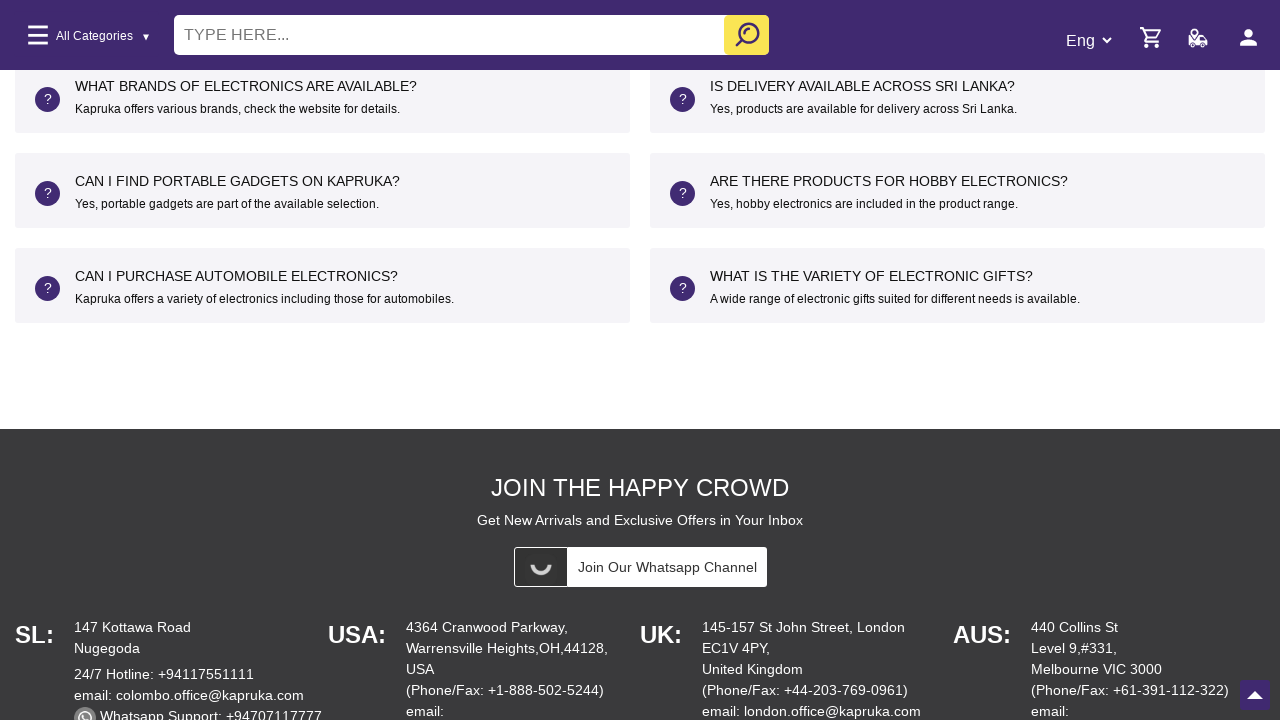

Waited 200ms before next scroll
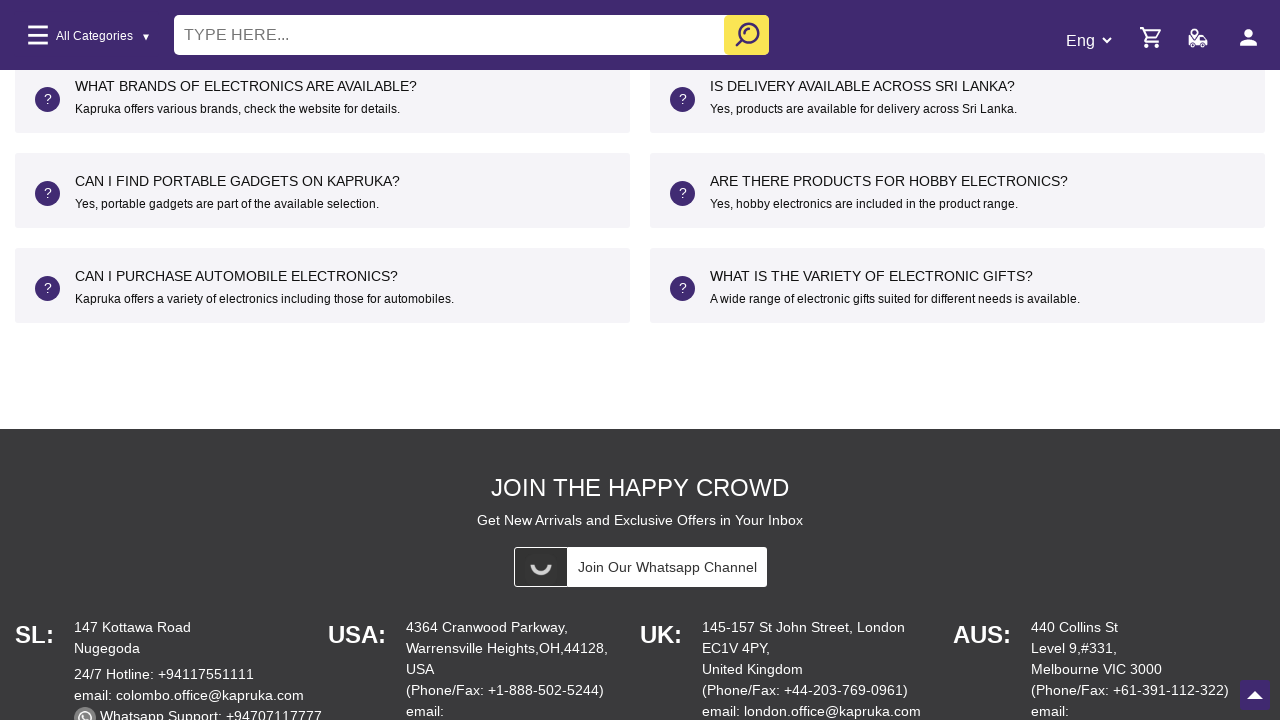

Scrolled down by 100 pixels (position: 2900px)
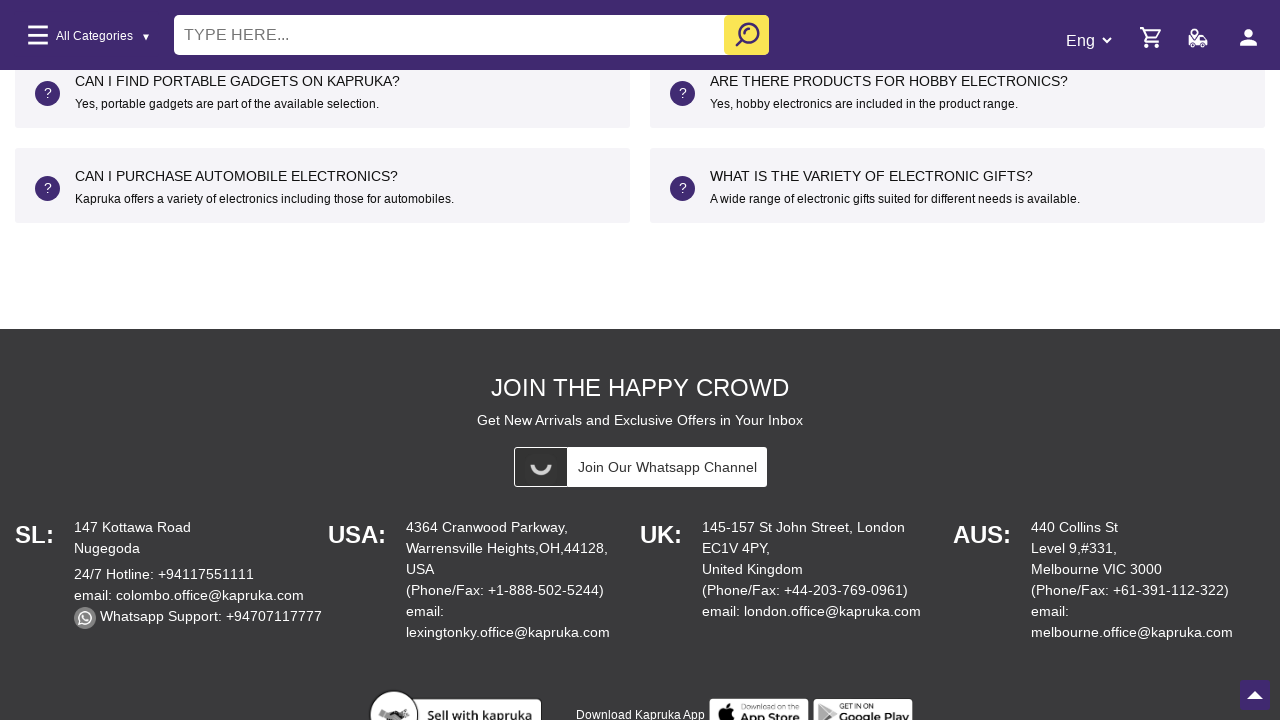

Waited 200ms before next scroll
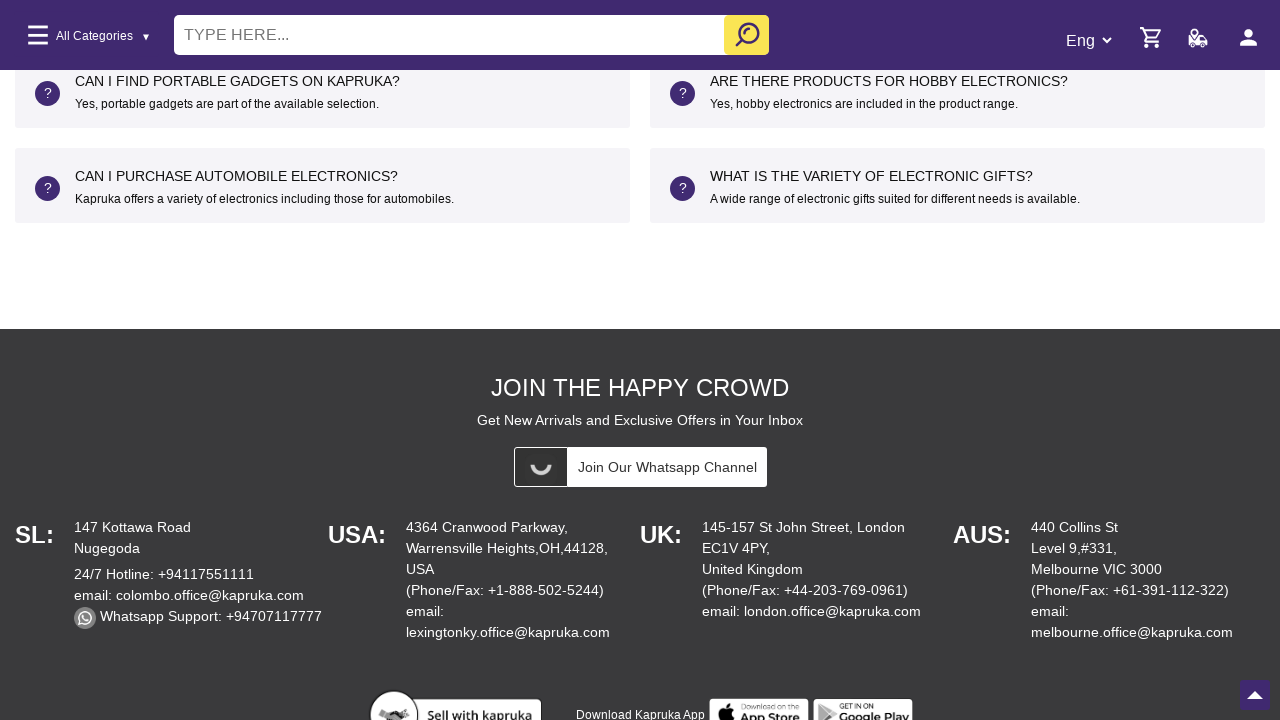

Scrolled down by 100 pixels (position: 3000px)
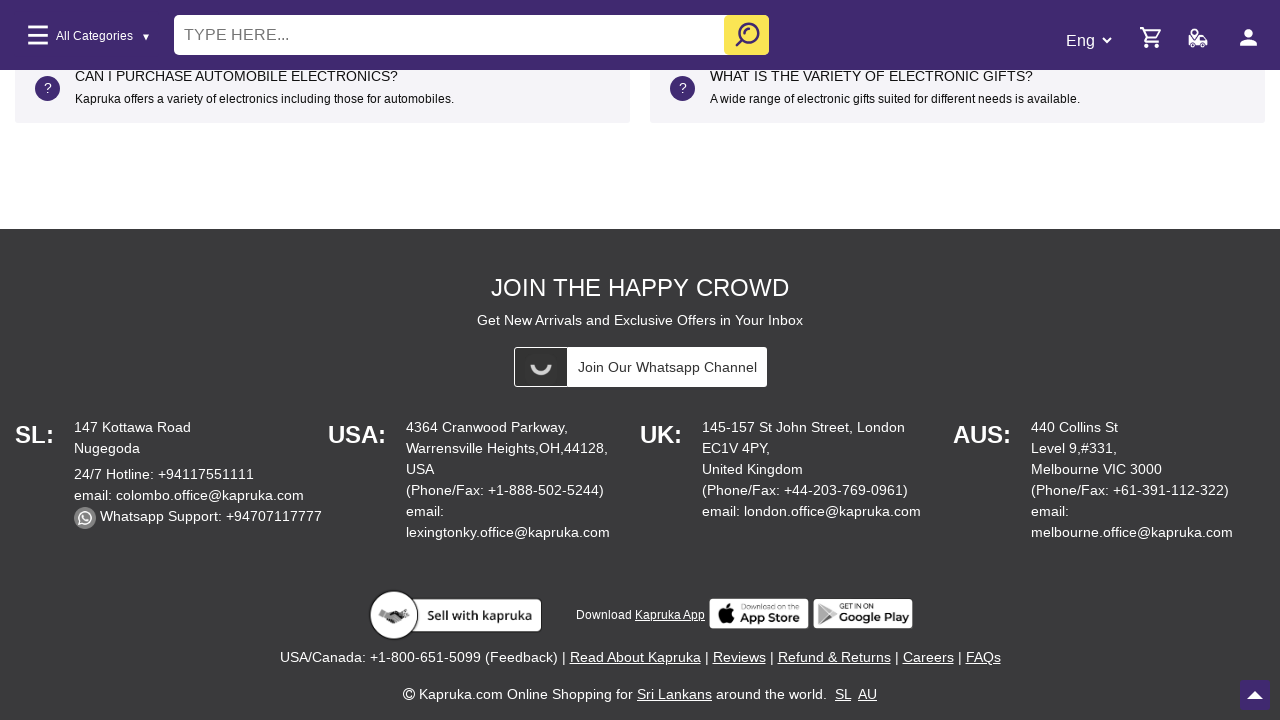

Waited 200ms before next scroll
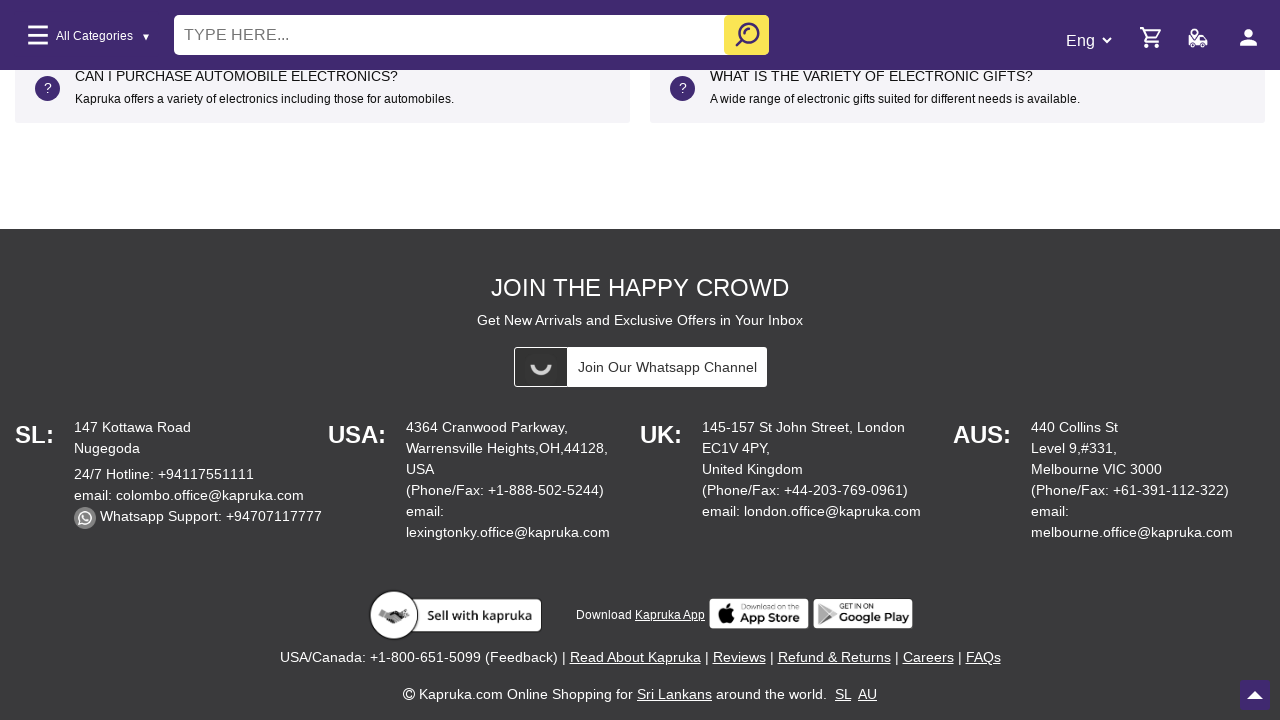

Scrolled down by 100 pixels (position: 3100px)
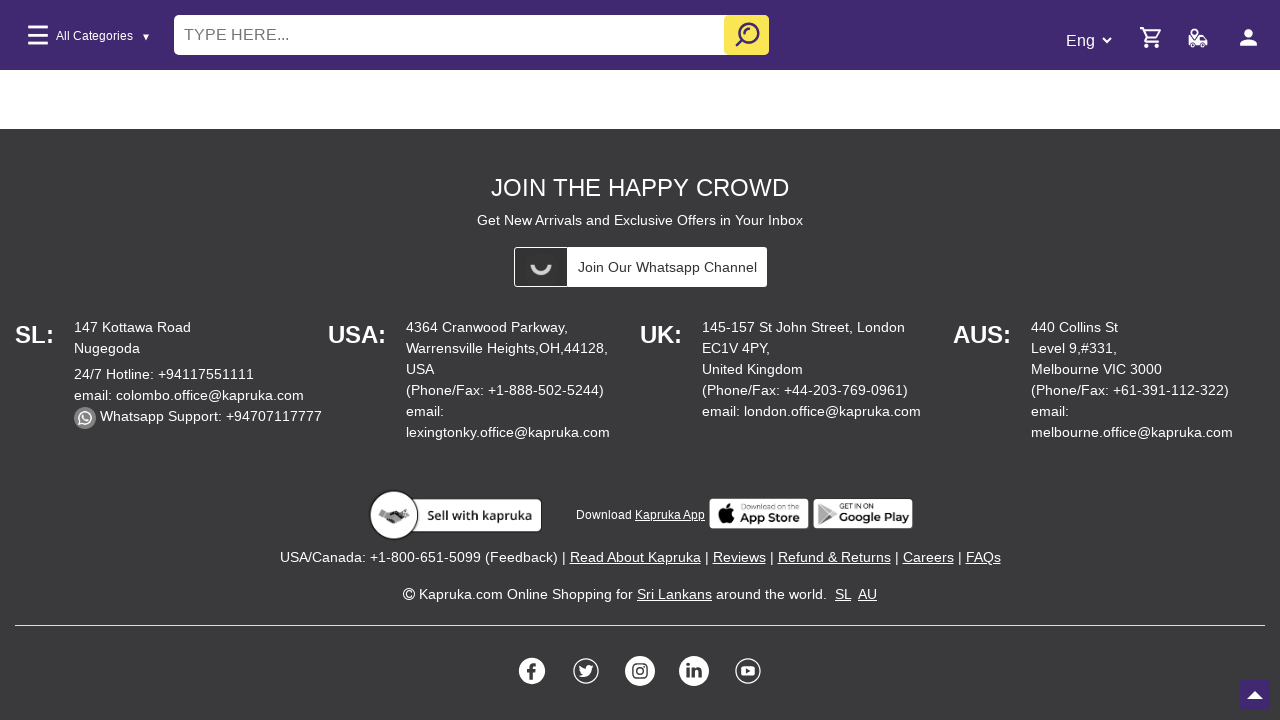

Waited 200ms before next scroll
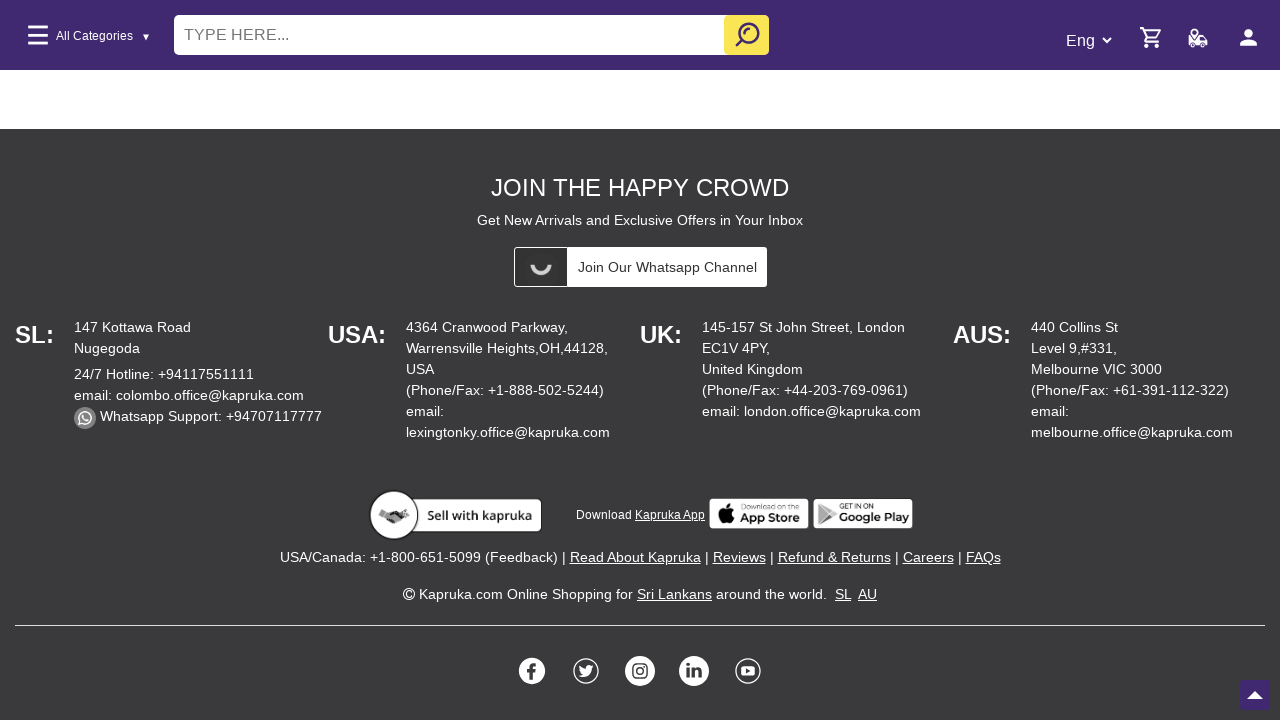

Scrolled down by 100 pixels (position: 3200px)
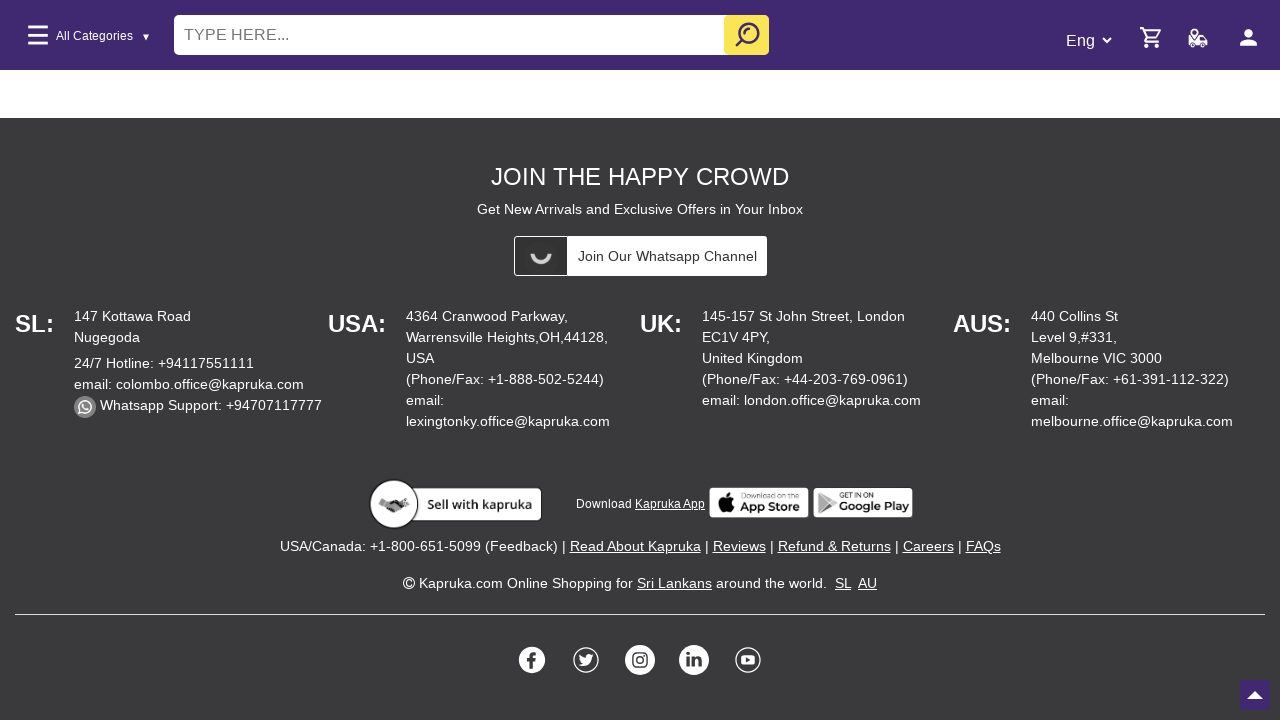

Waited 200ms before next scroll
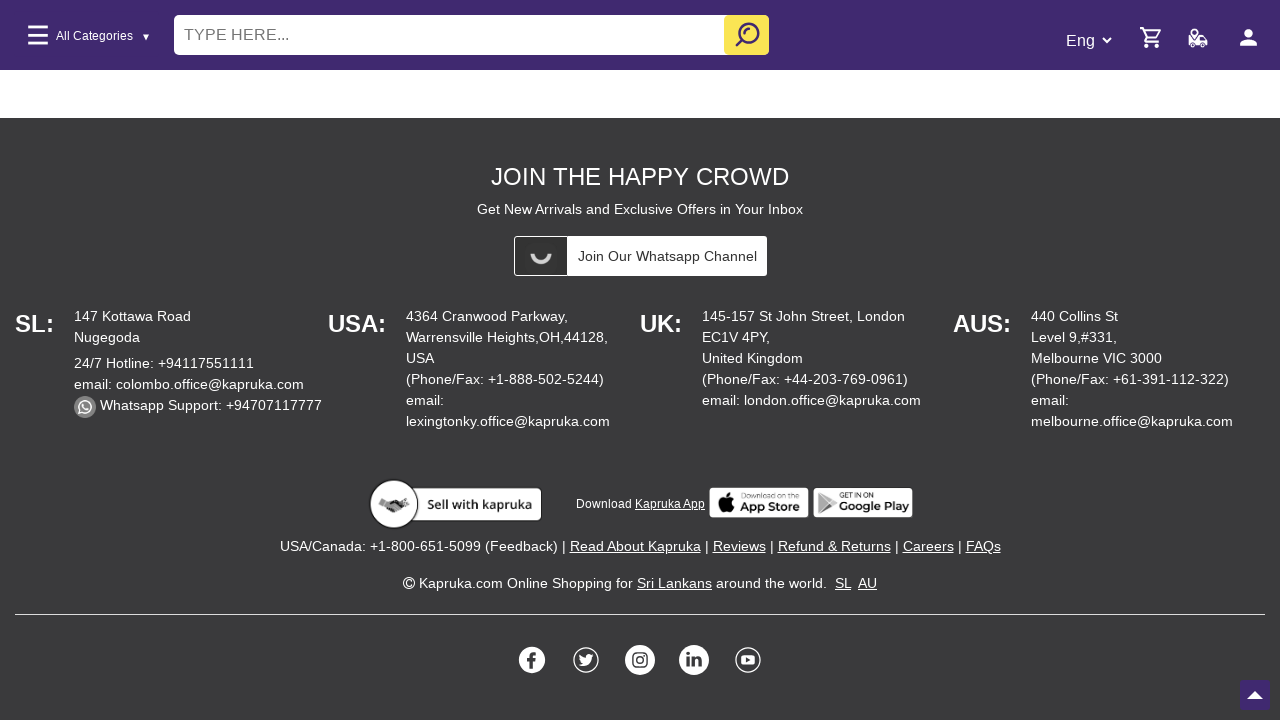

Scrolled down by 100 pixels (position: 3300px)
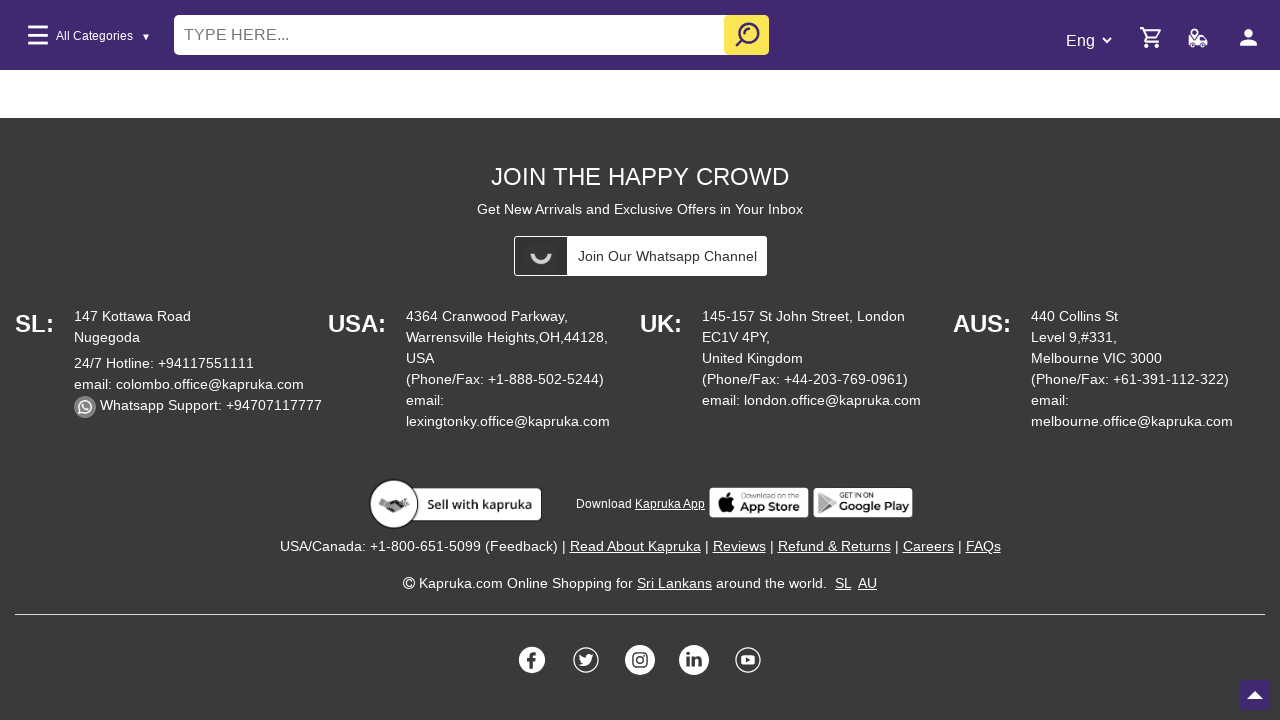

Waited 200ms before next scroll
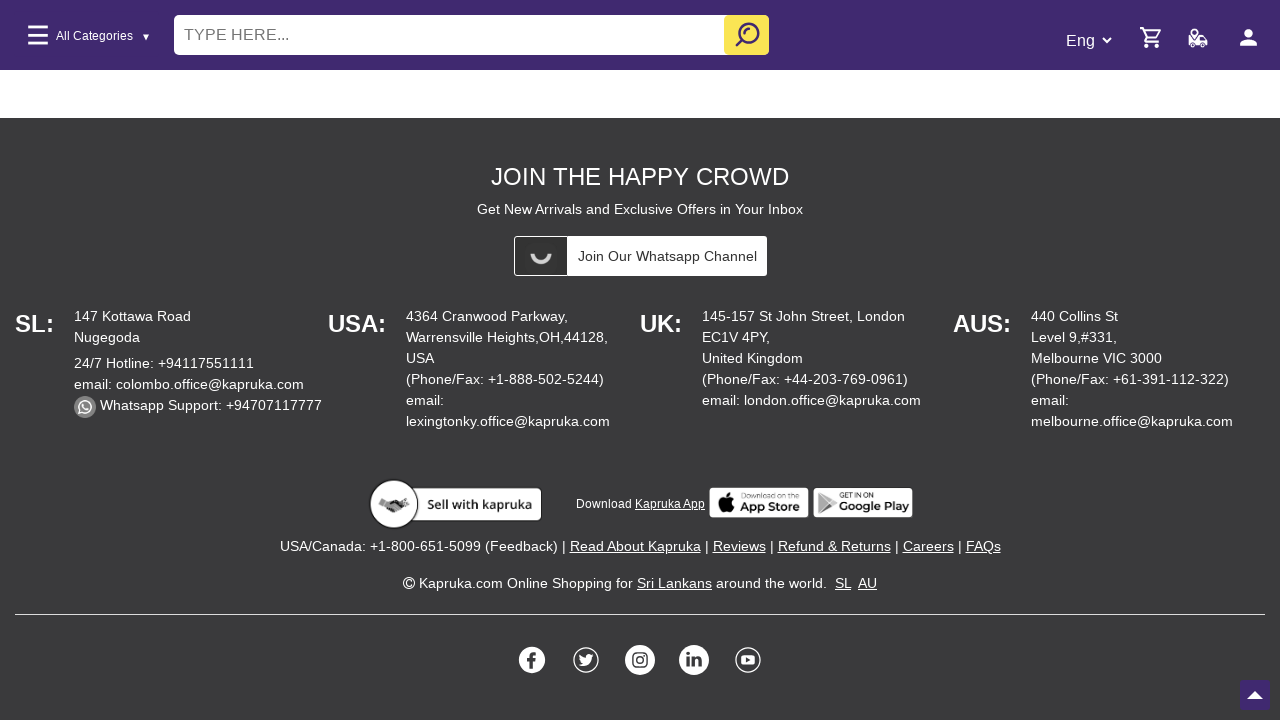

Scrolled down by 100 pixels (position: 3400px)
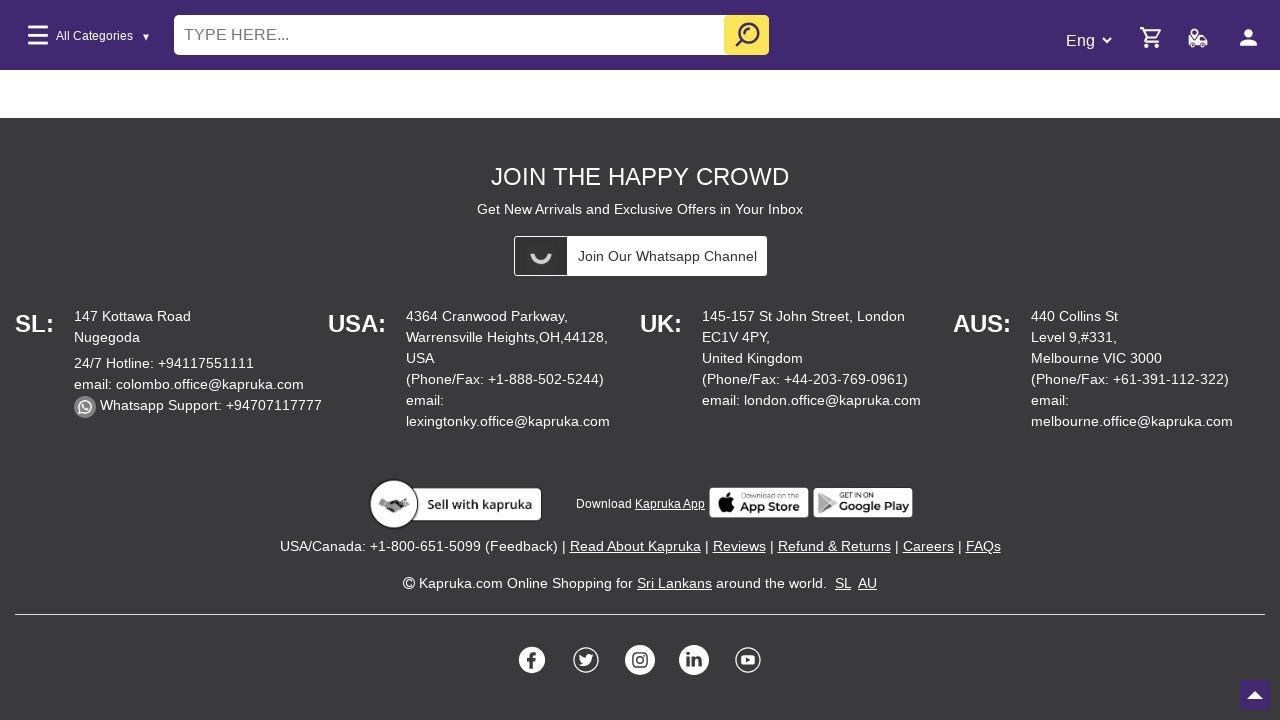

Waited 200ms before next scroll
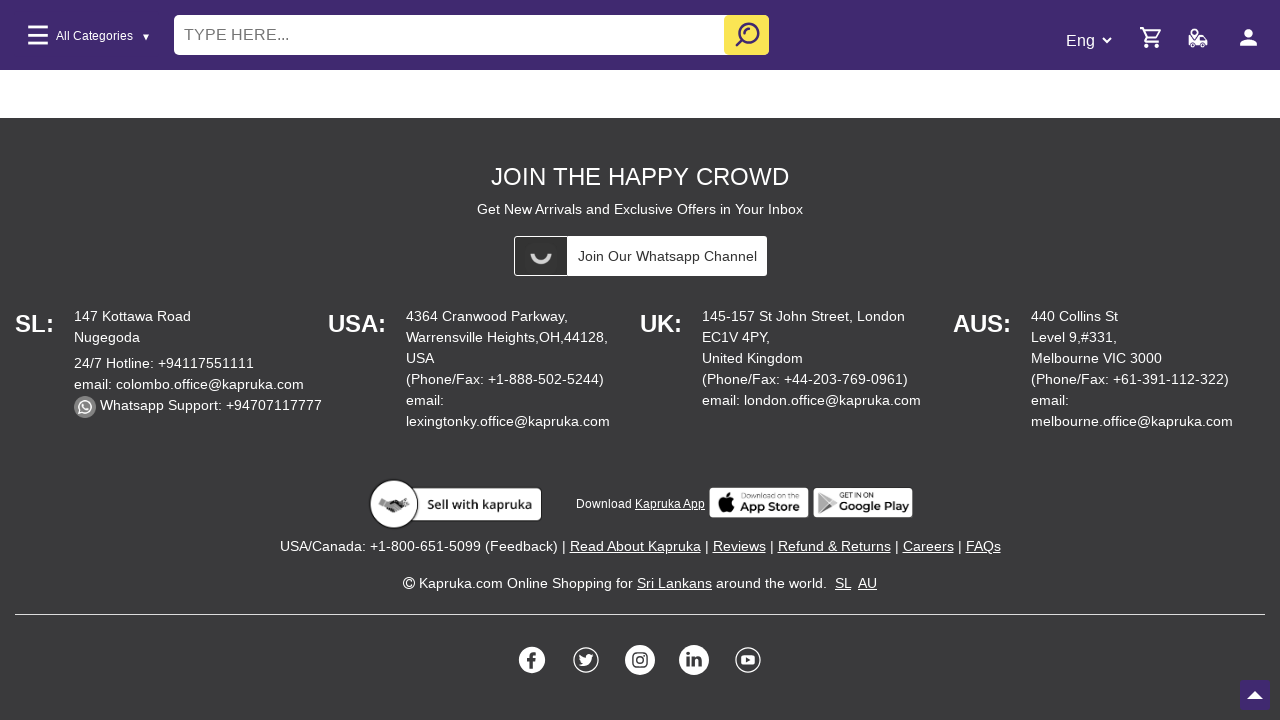

Scrolled down by 100 pixels (position: 3500px)
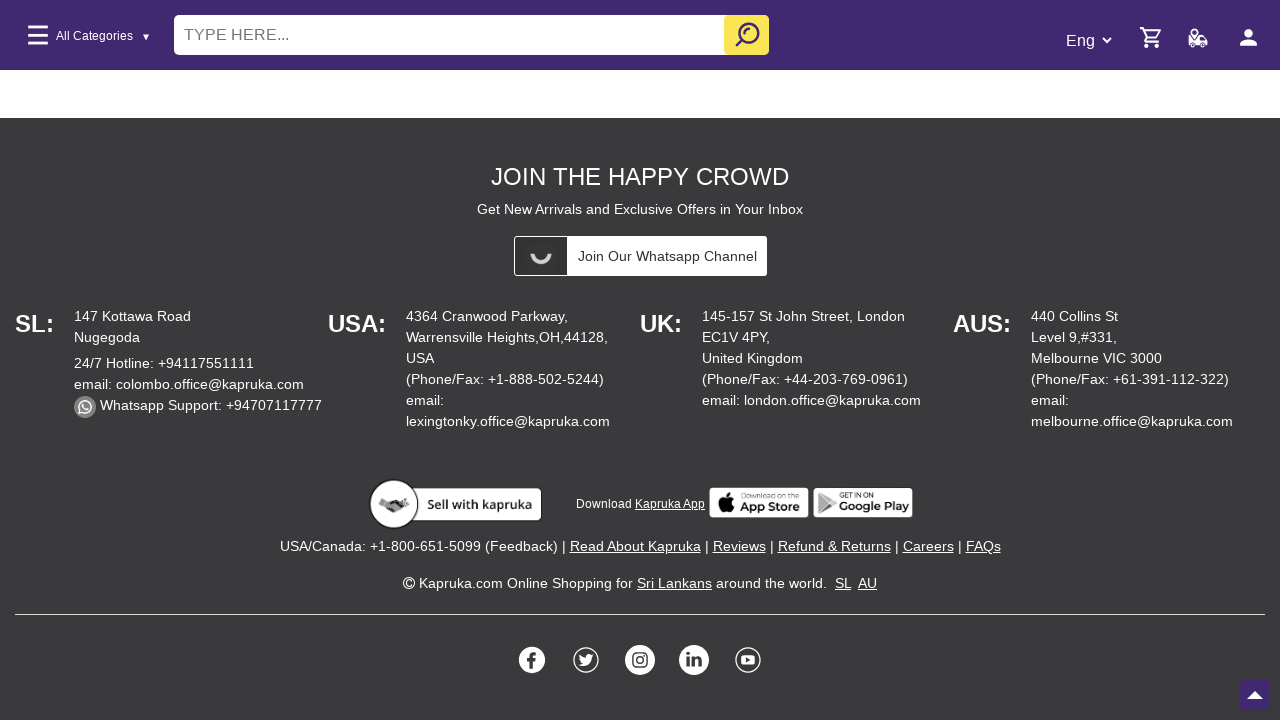

Waited 200ms before next scroll
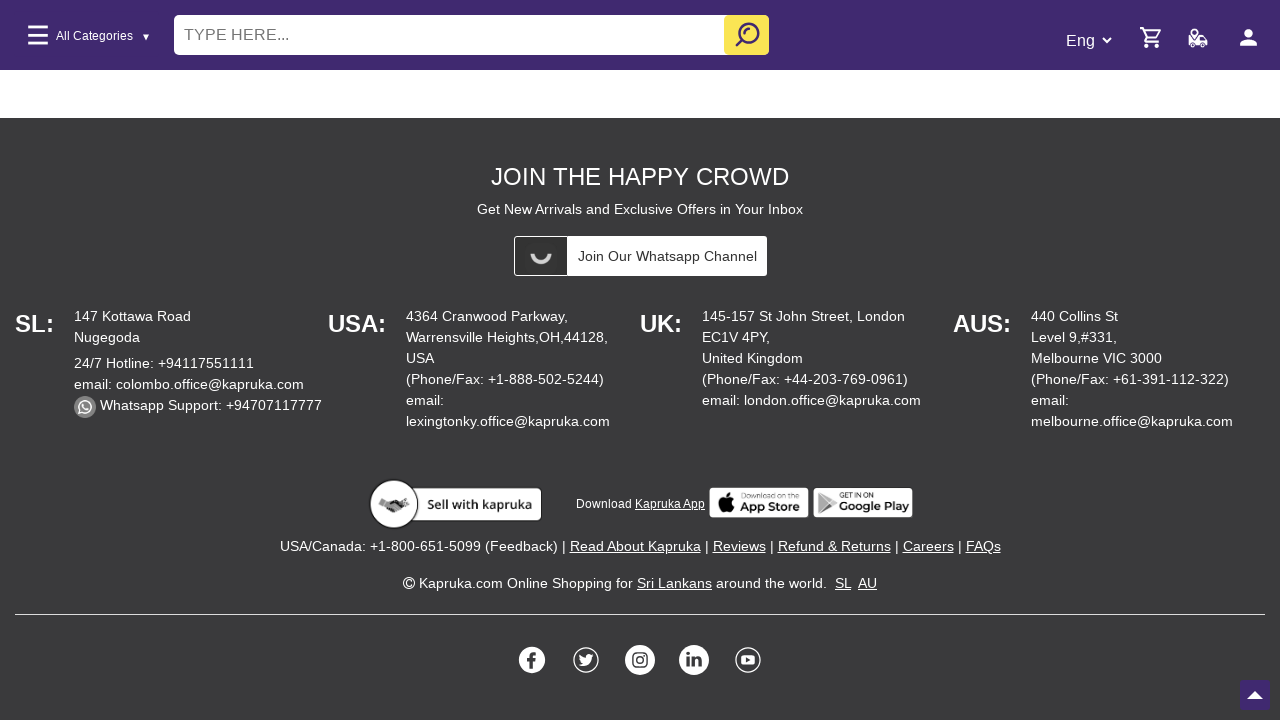

Scrolled down by 100 pixels (position: 3600px)
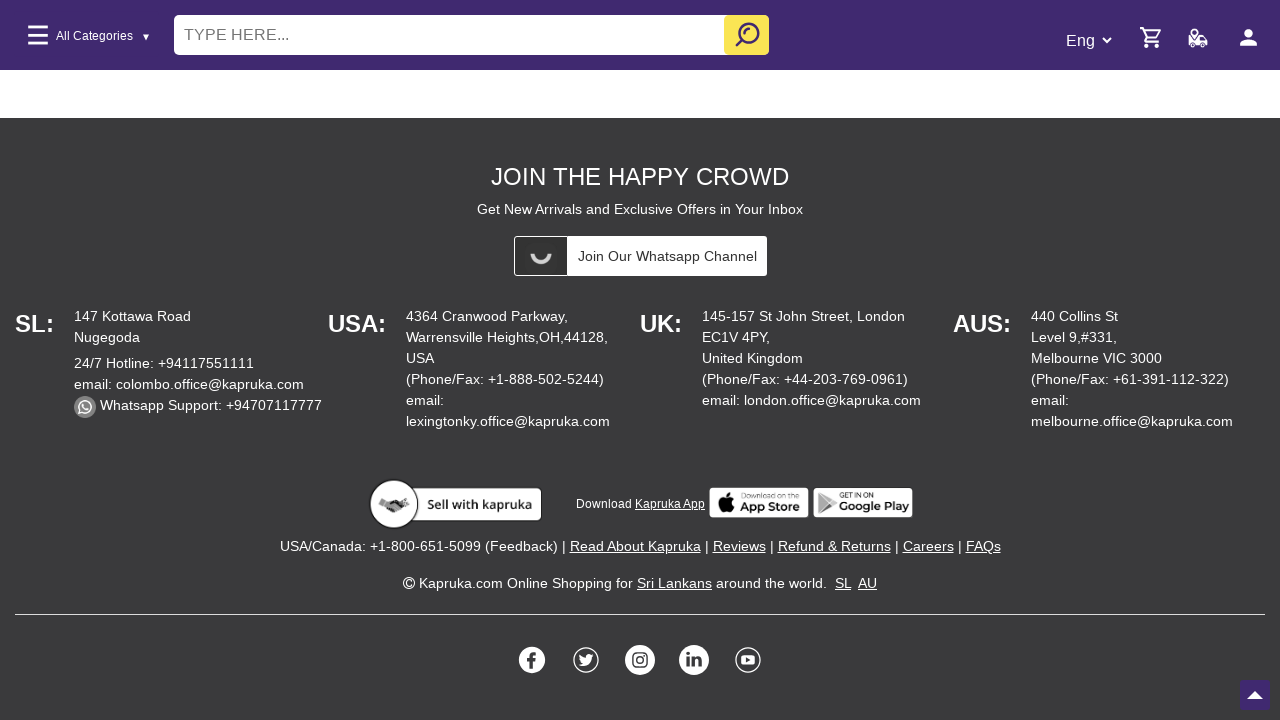

Waited 200ms before next scroll
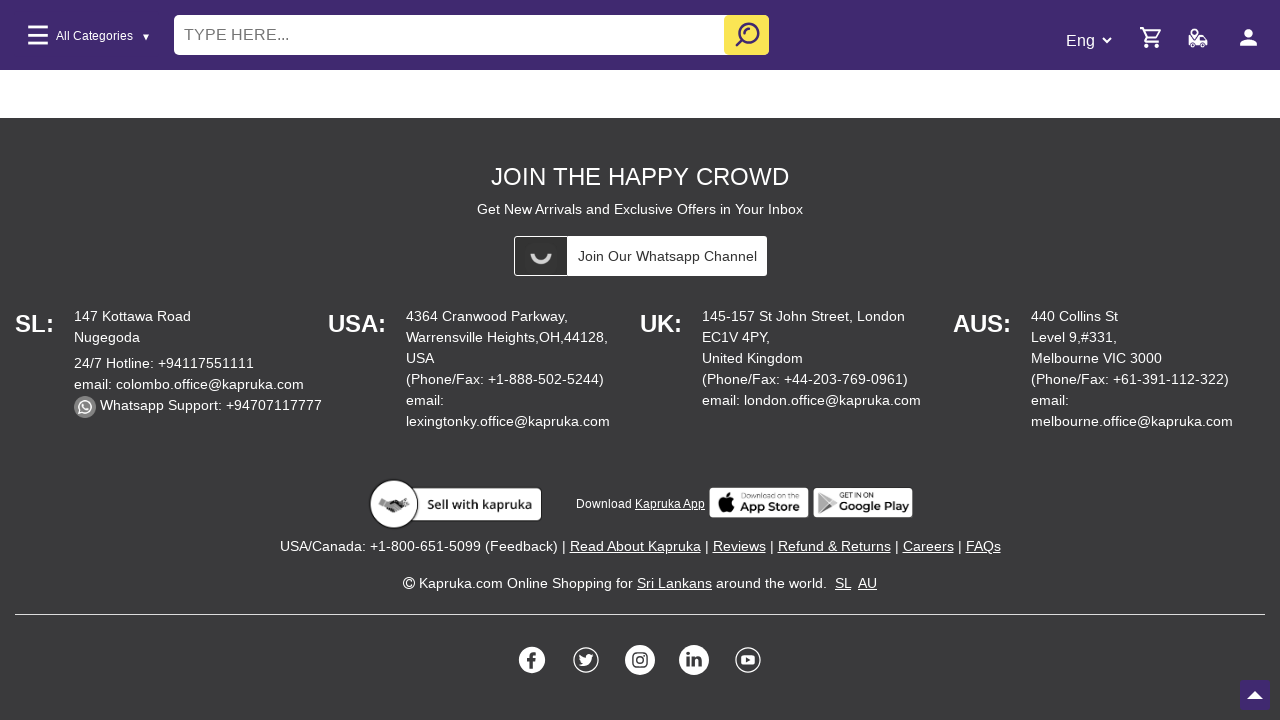

Scrolled down by 100 pixels (position: 3700px)
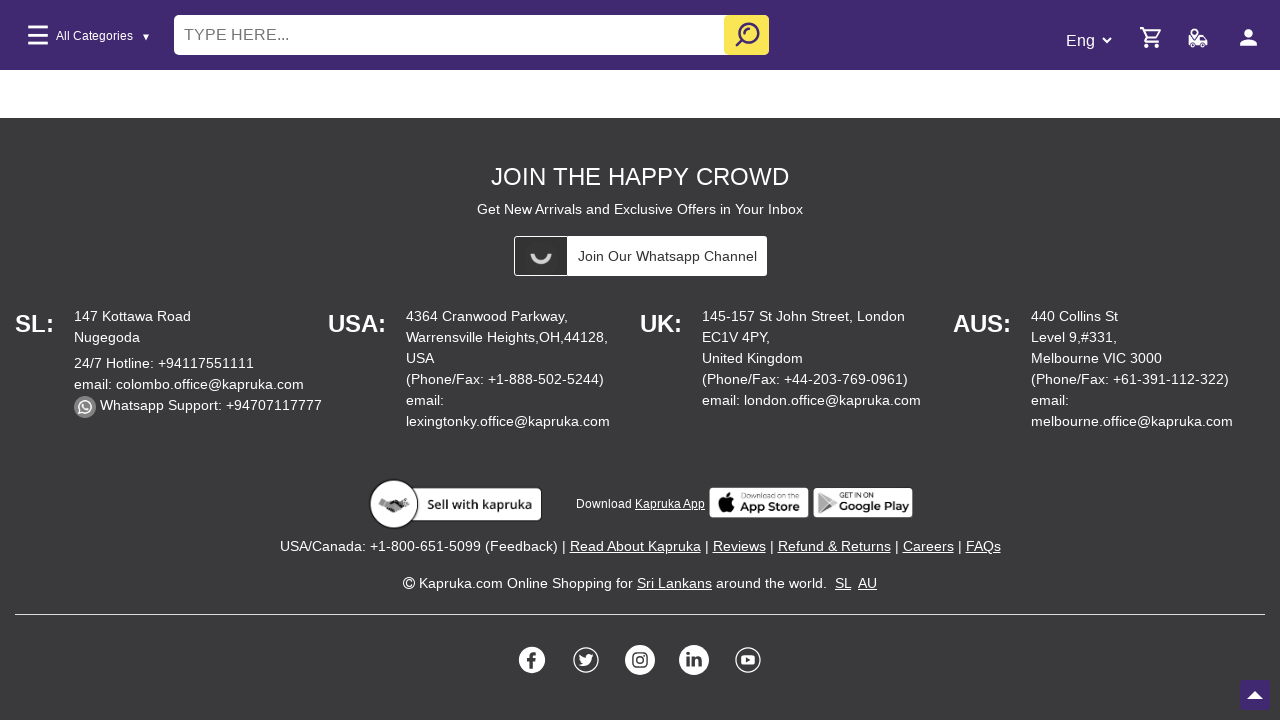

Waited 200ms before next scroll
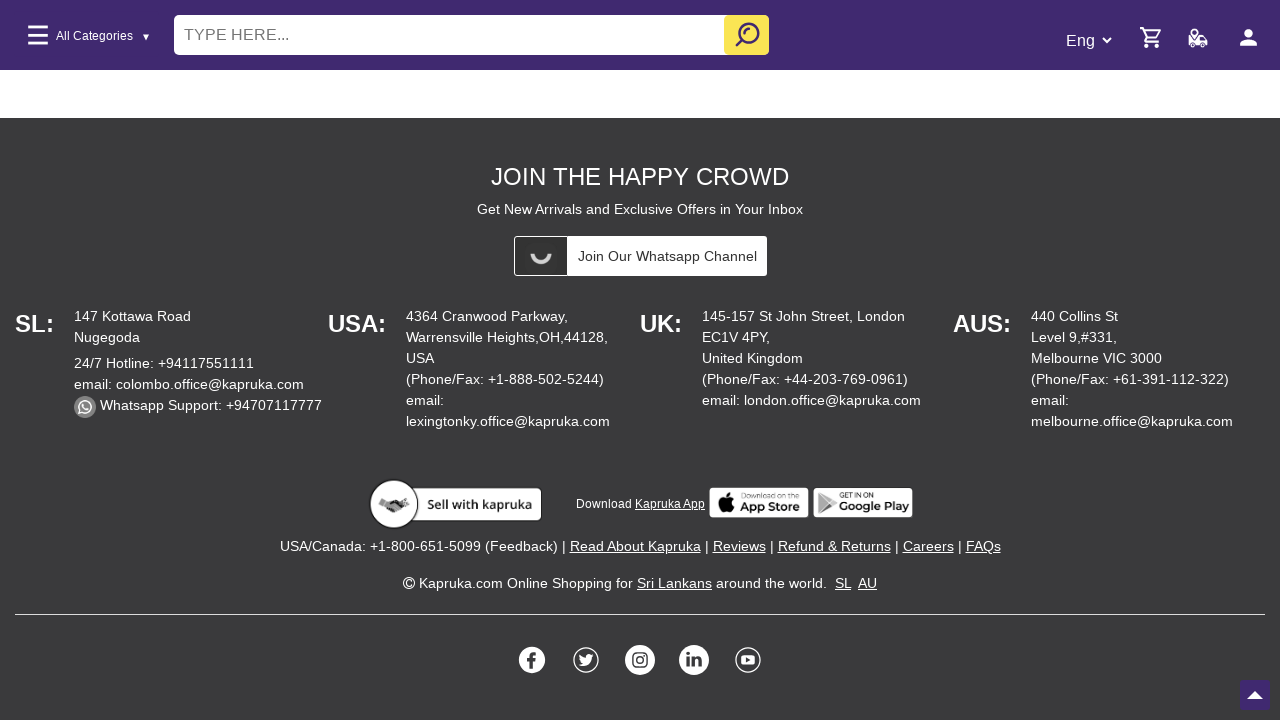

Scrolled down by 100 pixels (position: 3800px)
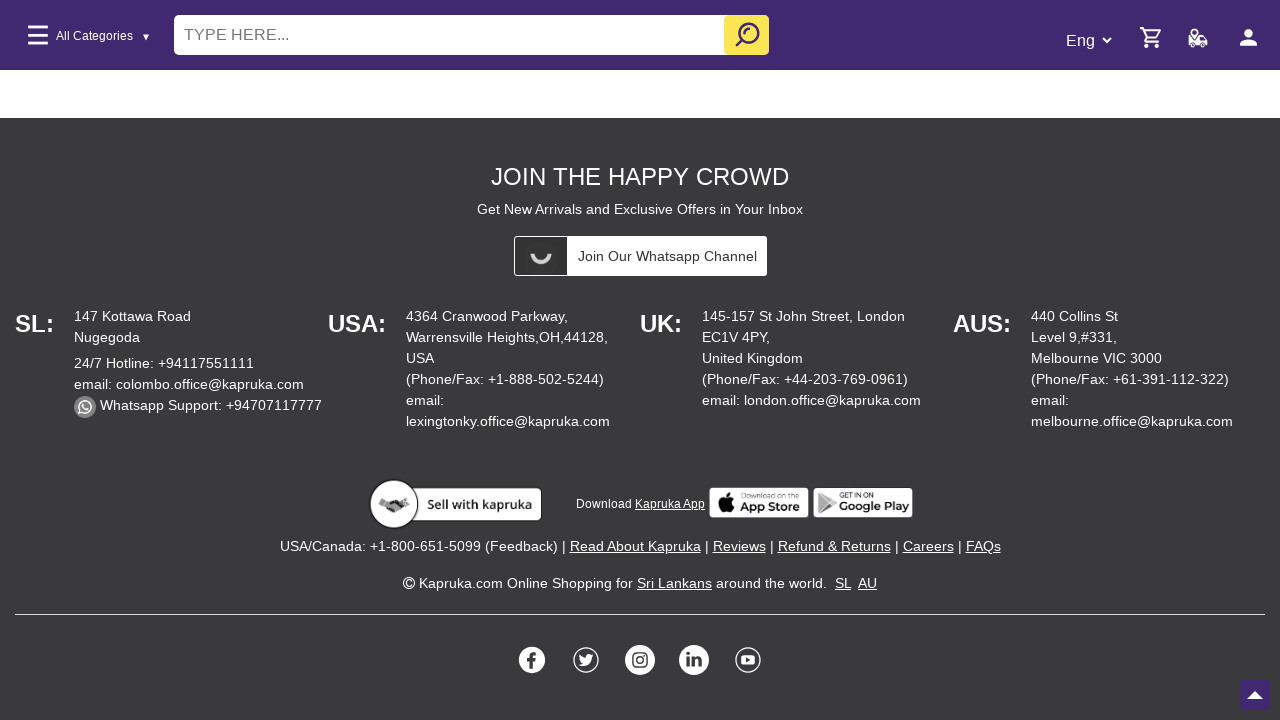

Waited 200ms before next scroll
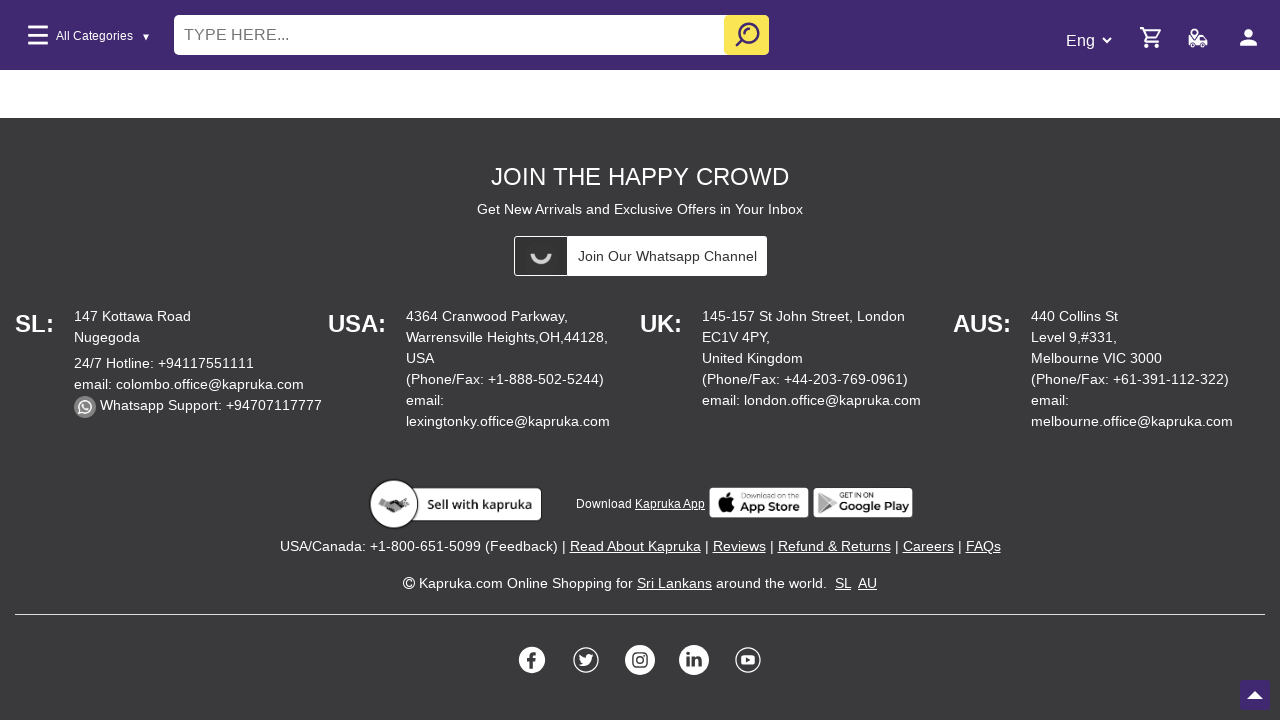

Scrolled down by 100 pixels (position: 3900px)
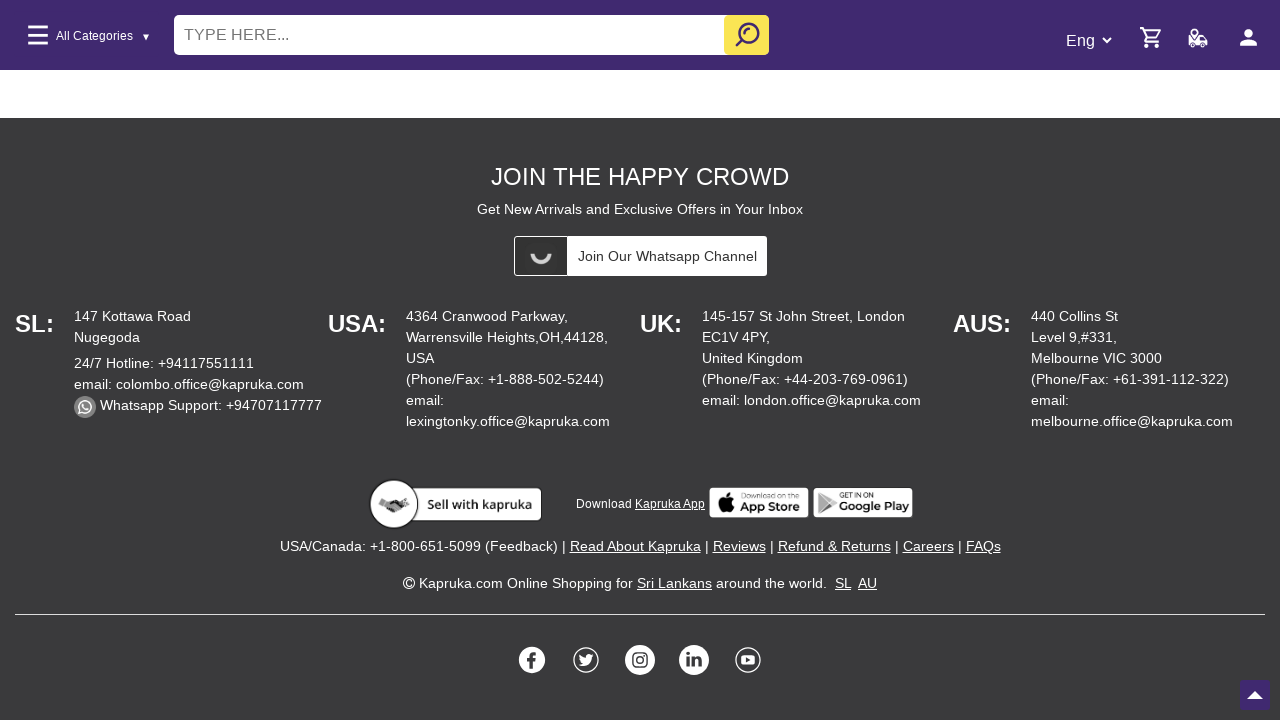

Waited 200ms before next scroll
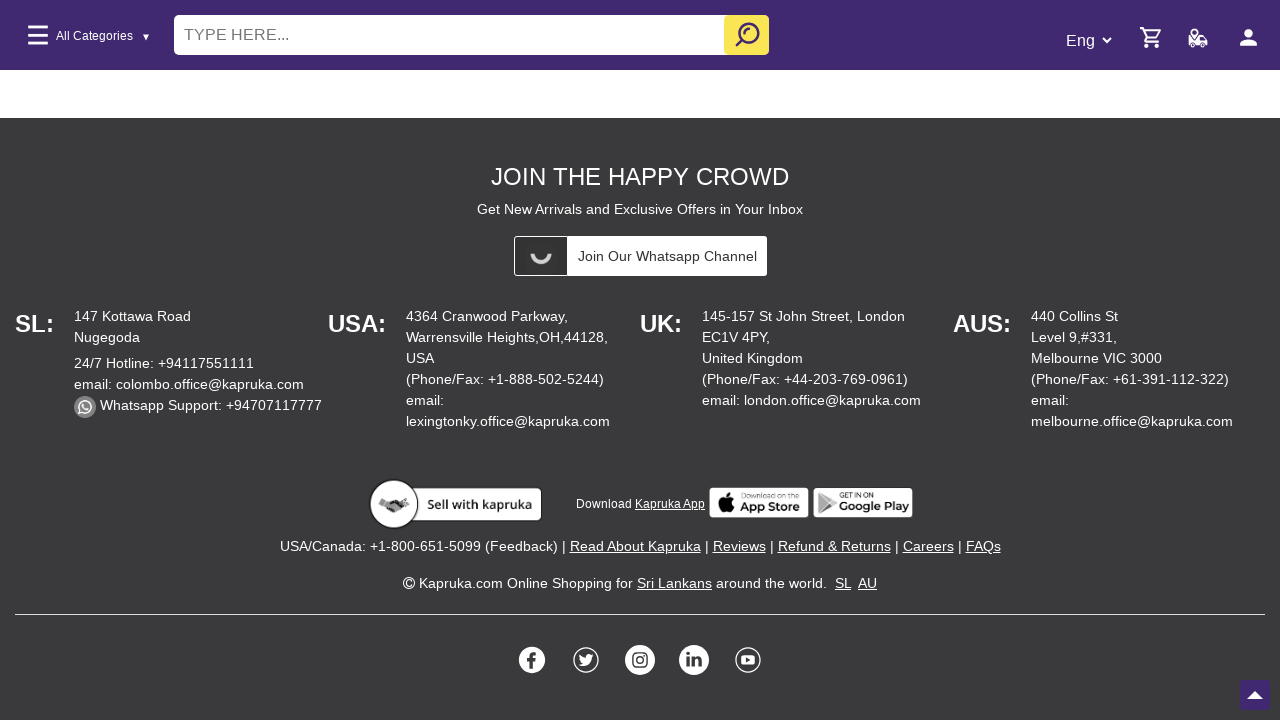

Scrolled down by 100 pixels (position: 4000px)
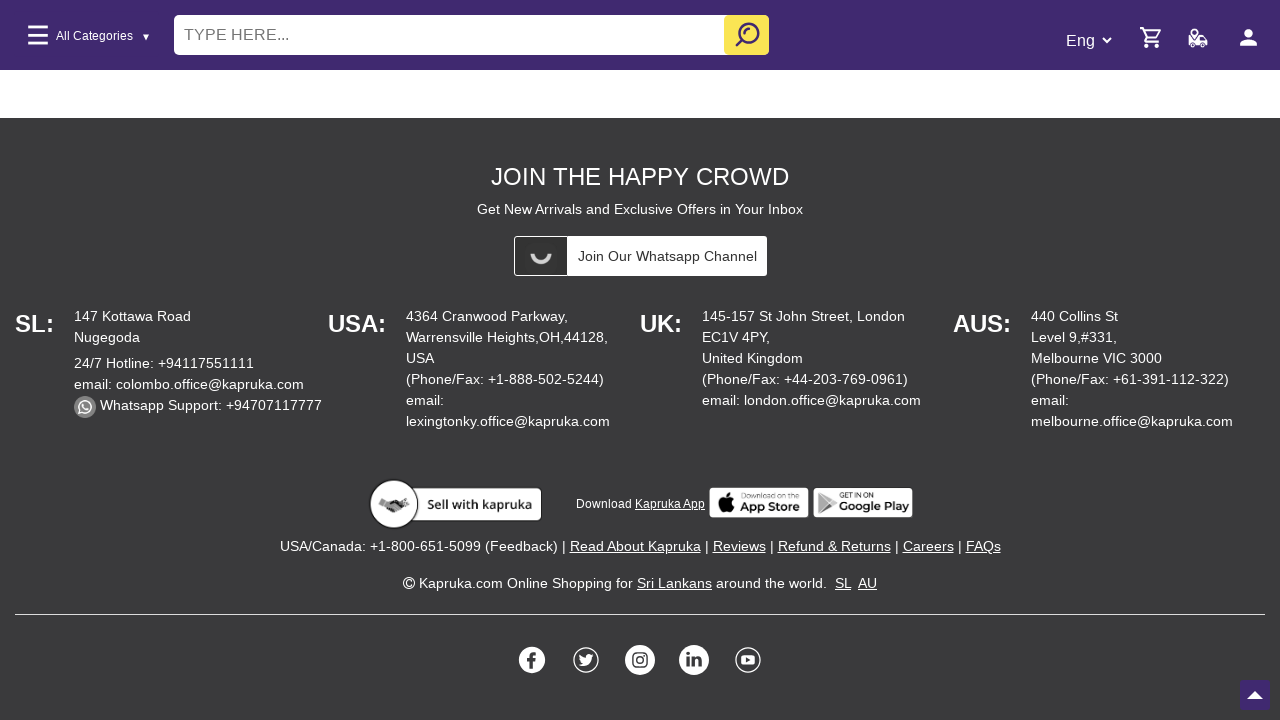

Waited 200ms before next scroll
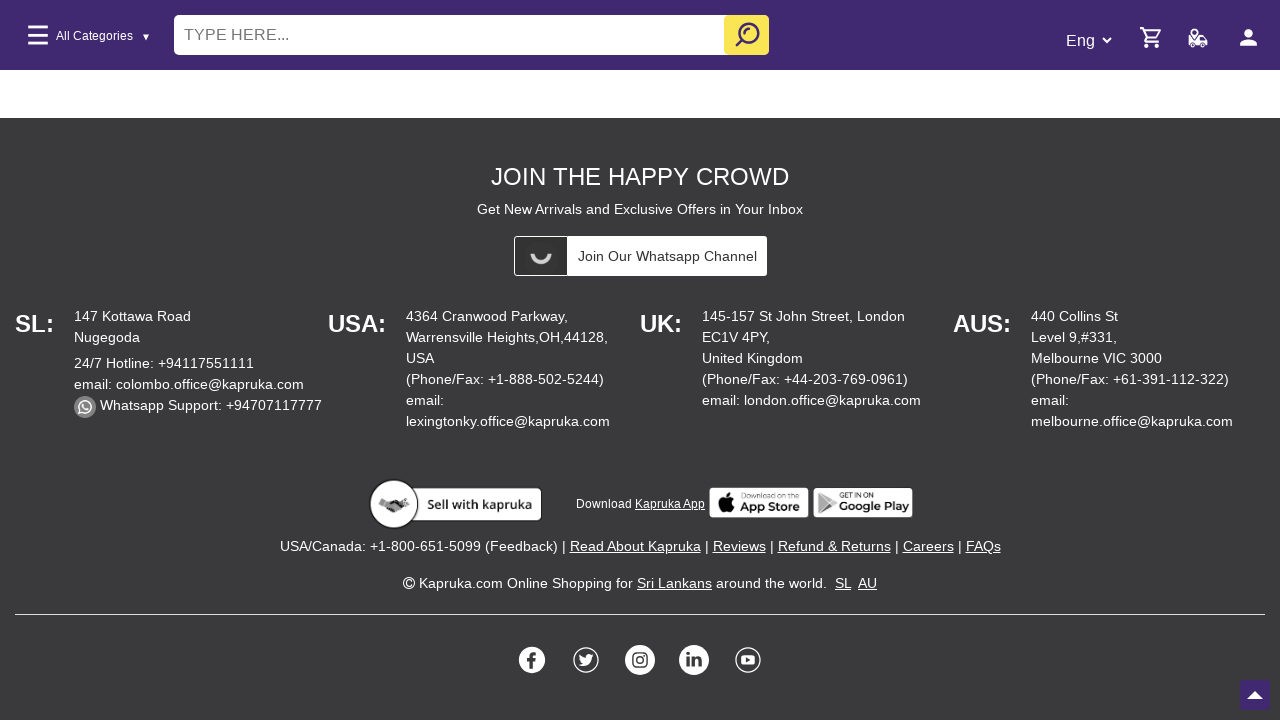

Scrolled back to the top of the product listing page
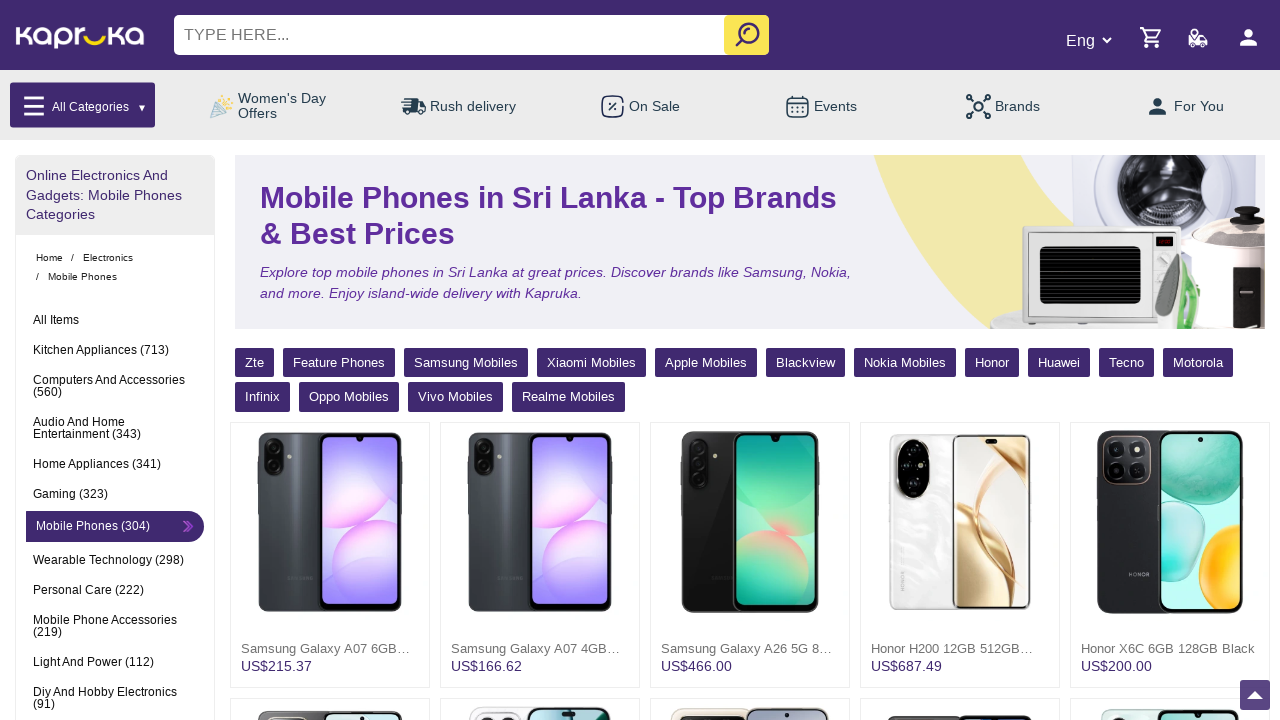

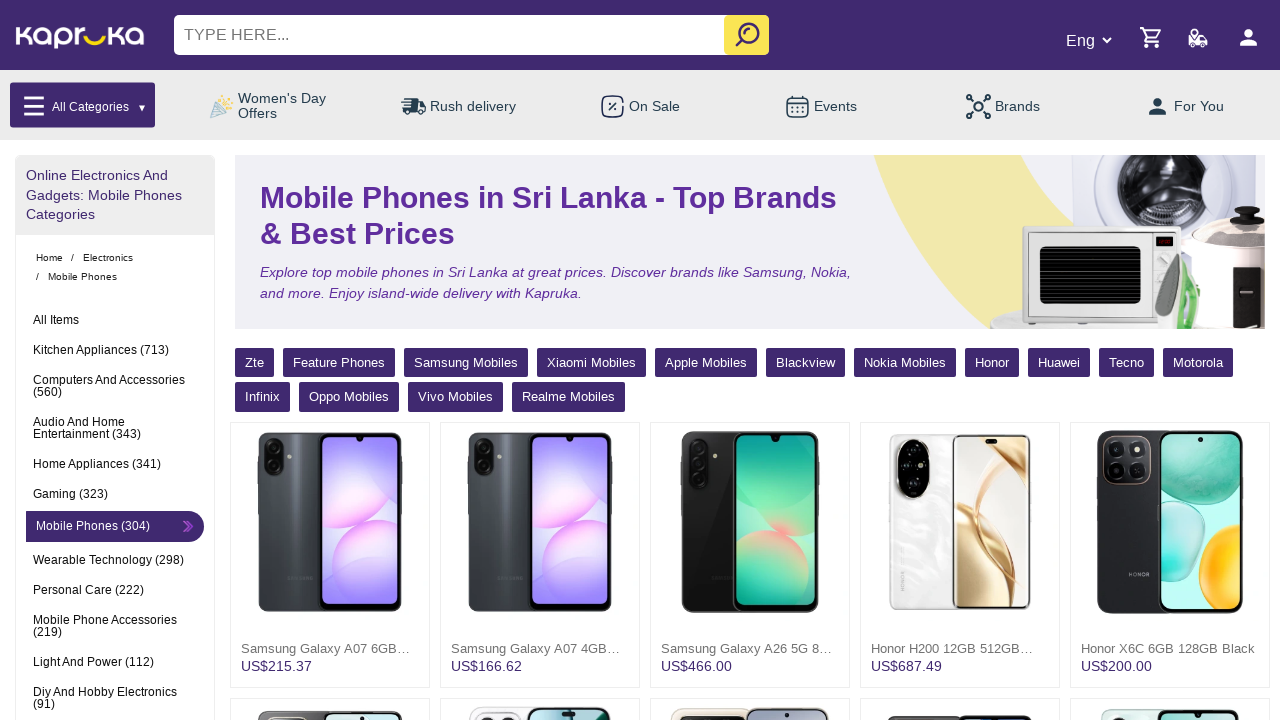